Plays a 1-to-50 clicking game by finding and clicking numbers in sequence from 1 to 50

Starting URL: http://zzzscore.com/1to50/

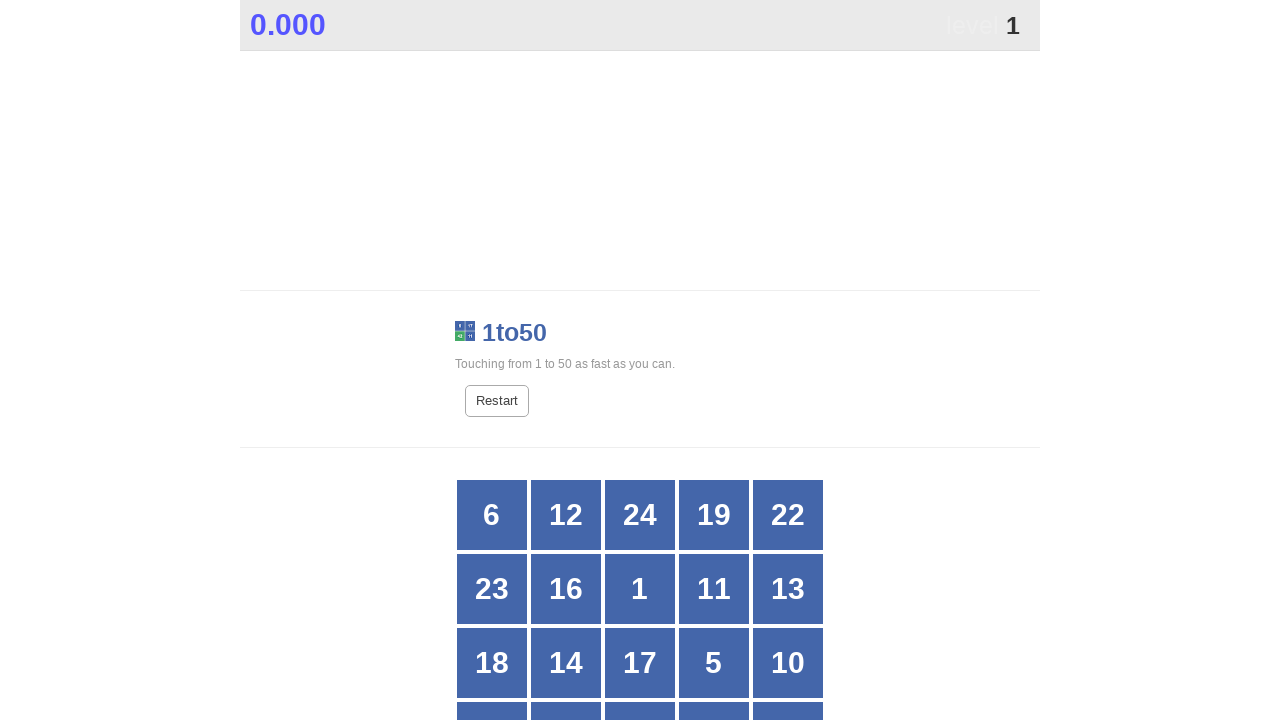

Retrieved all grid buttons to find number 1
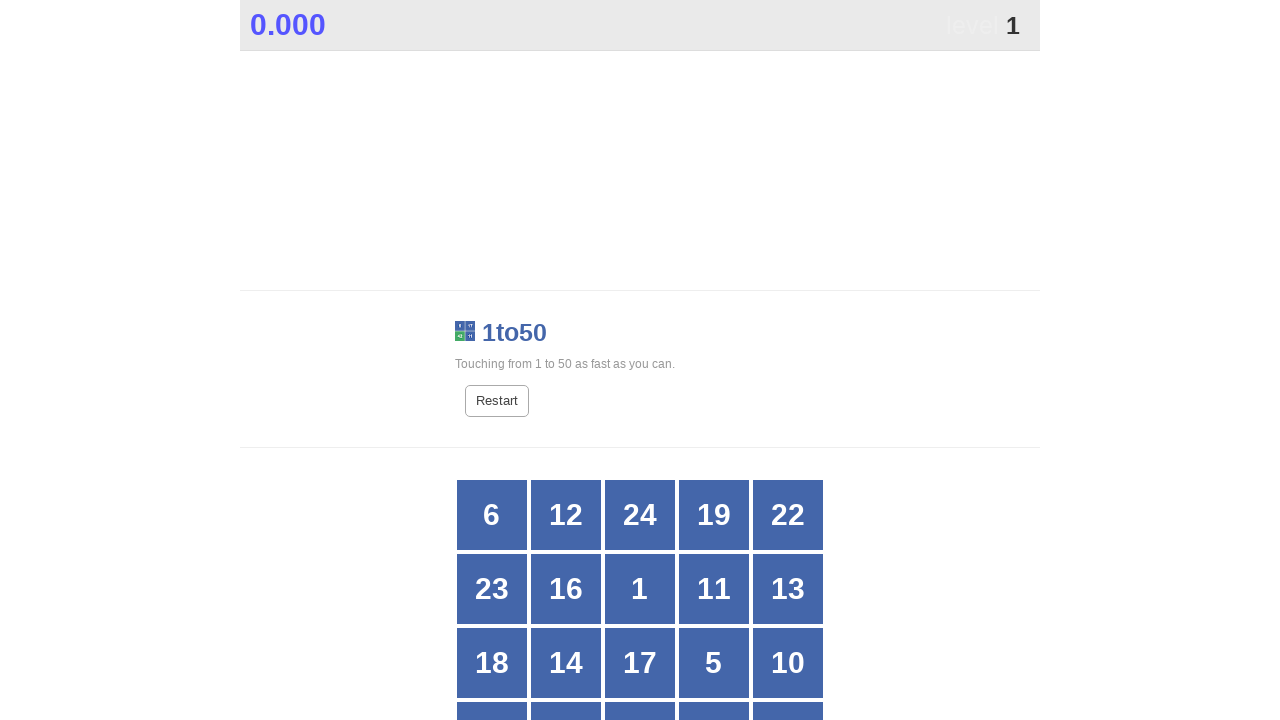

Clicked button with number 1 at (640, 589) on #grid > div >> nth=7
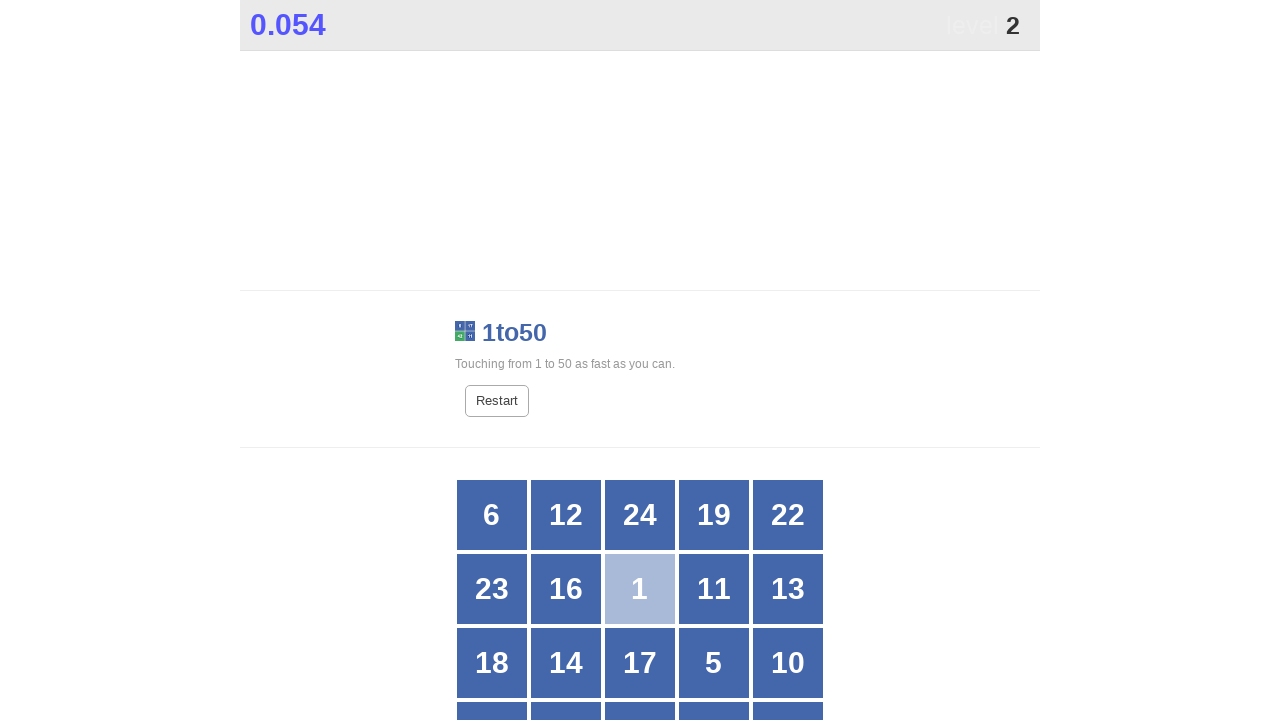

Retrieved all grid buttons to find number 2
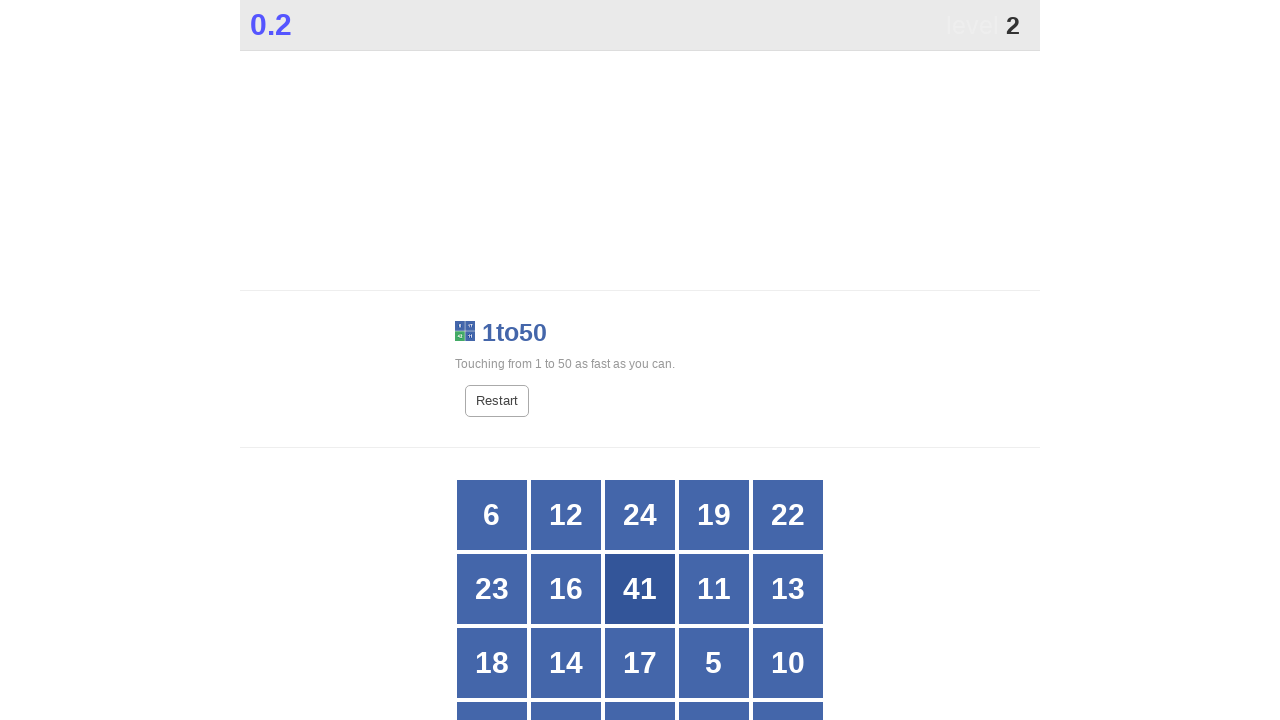

Clicked button with number 2 at (492, 361) on #grid > div >> nth=20
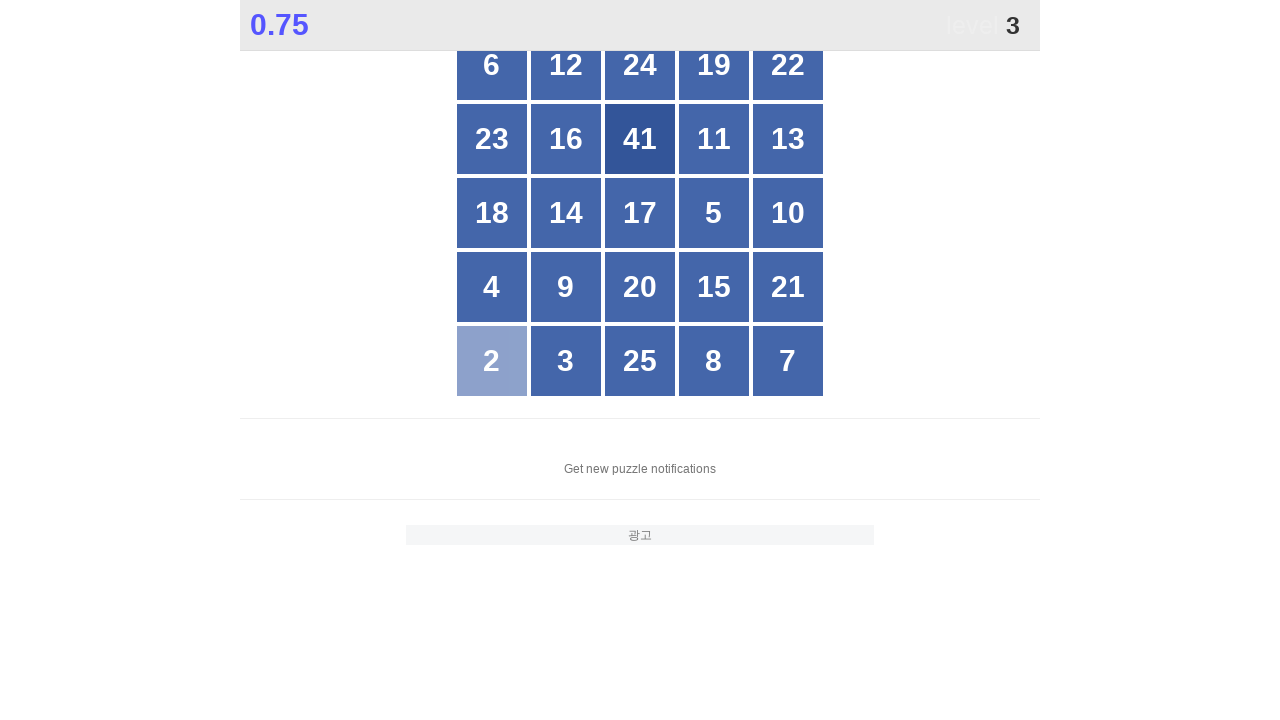

Retrieved all grid buttons to find number 3
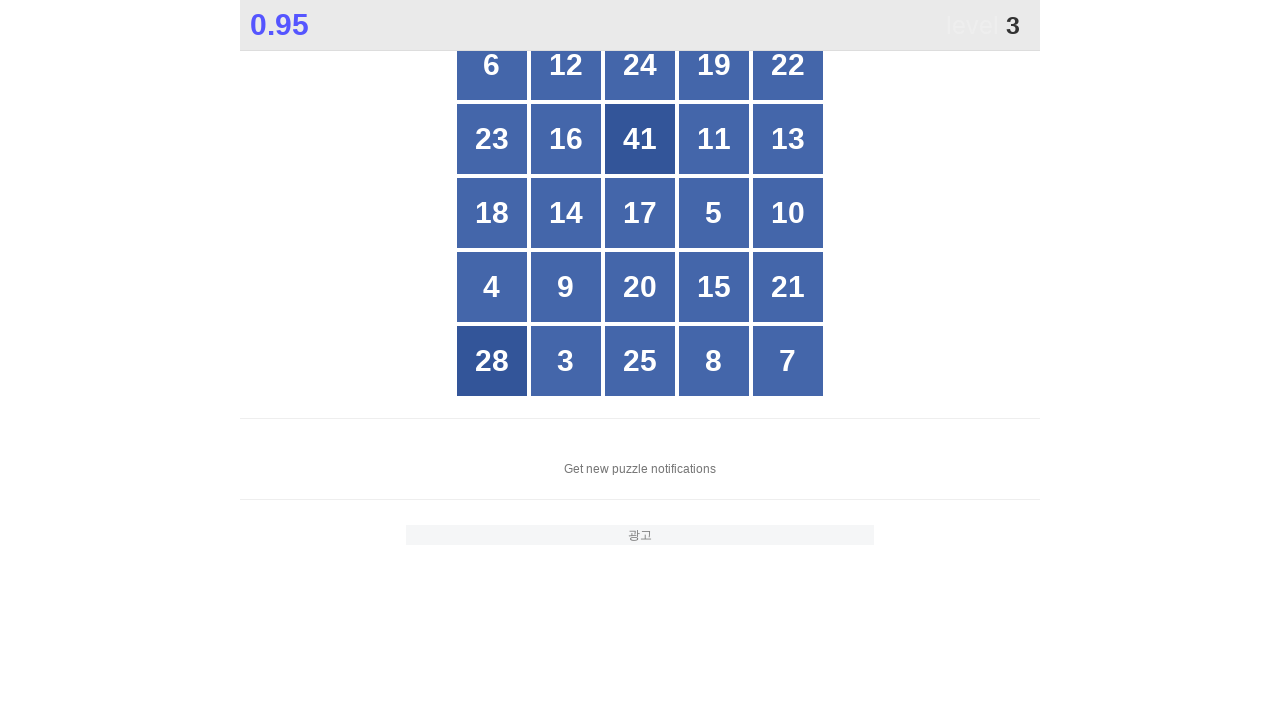

Clicked button with number 3 at (566, 361) on #grid > div >> nth=21
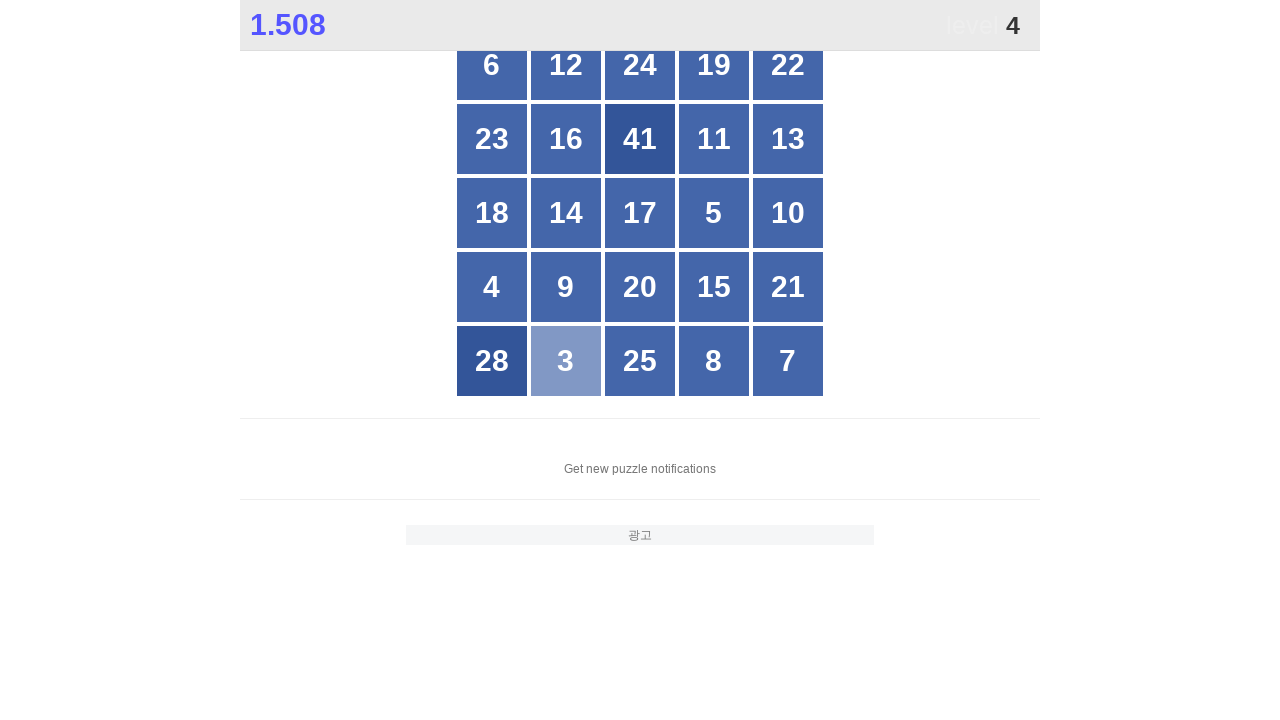

Retrieved all grid buttons to find number 4
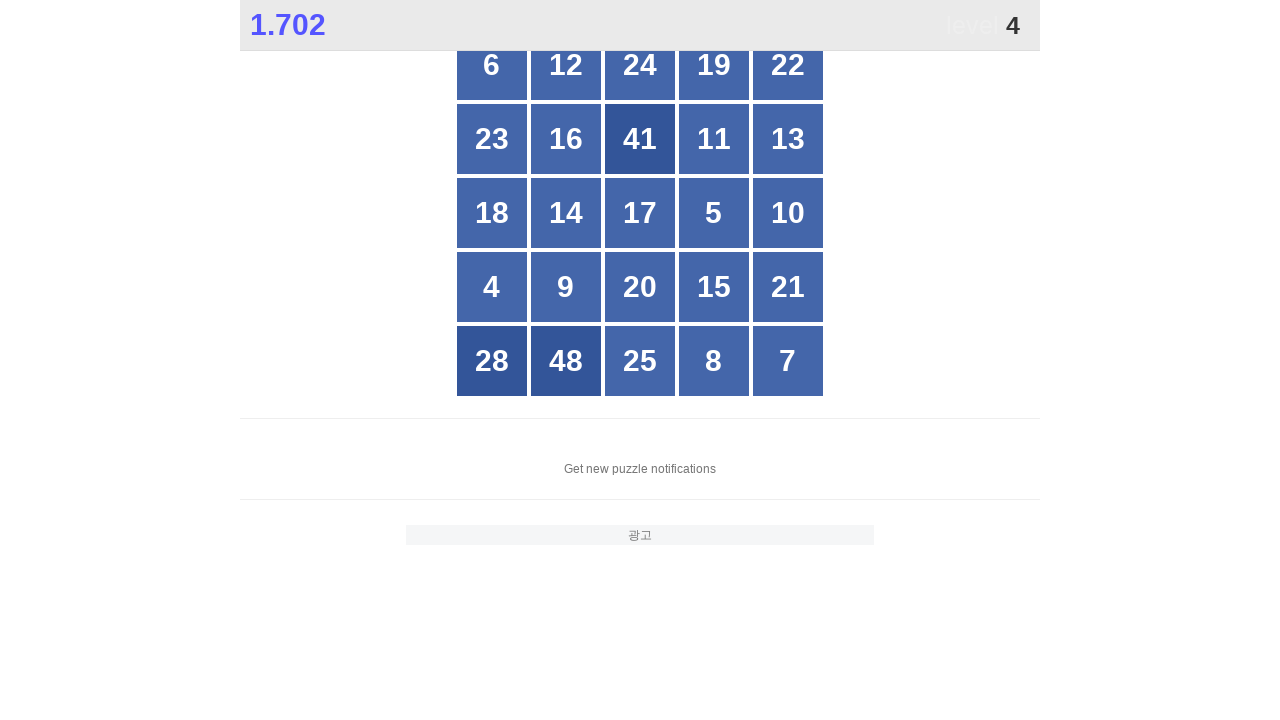

Clicked button with number 4 at (492, 287) on #grid > div >> nth=15
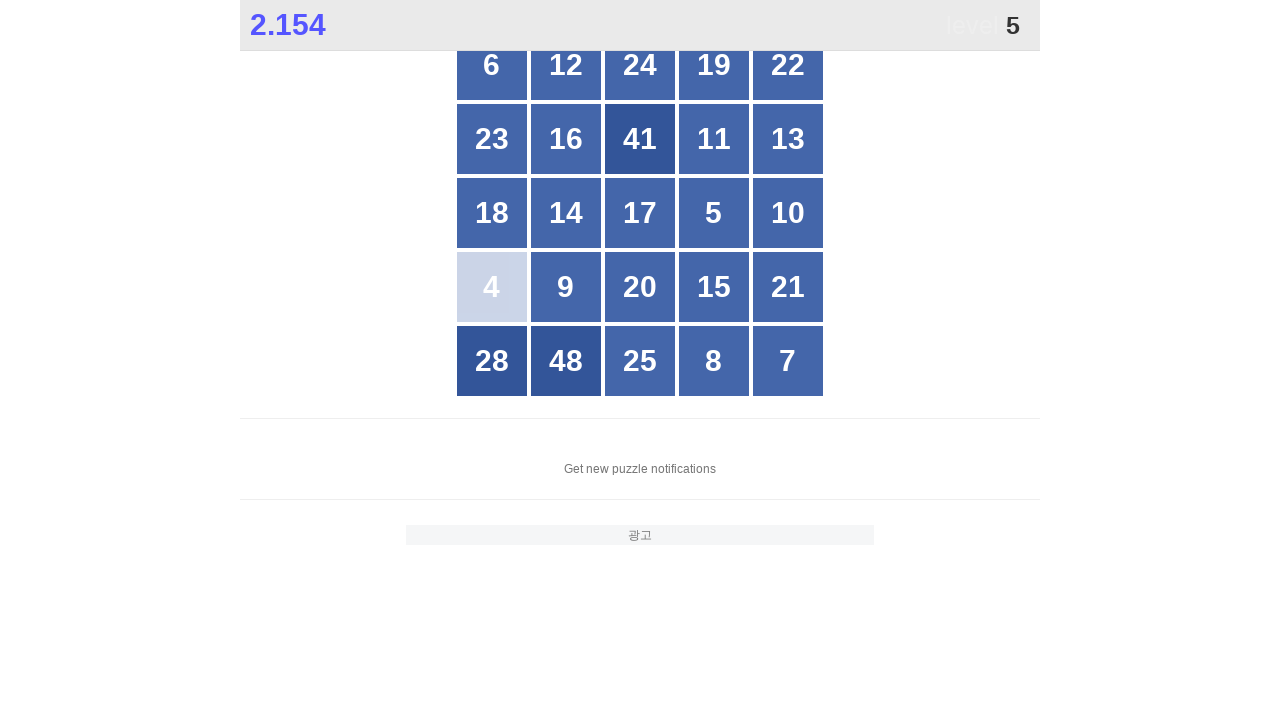

Retrieved all grid buttons to find number 5
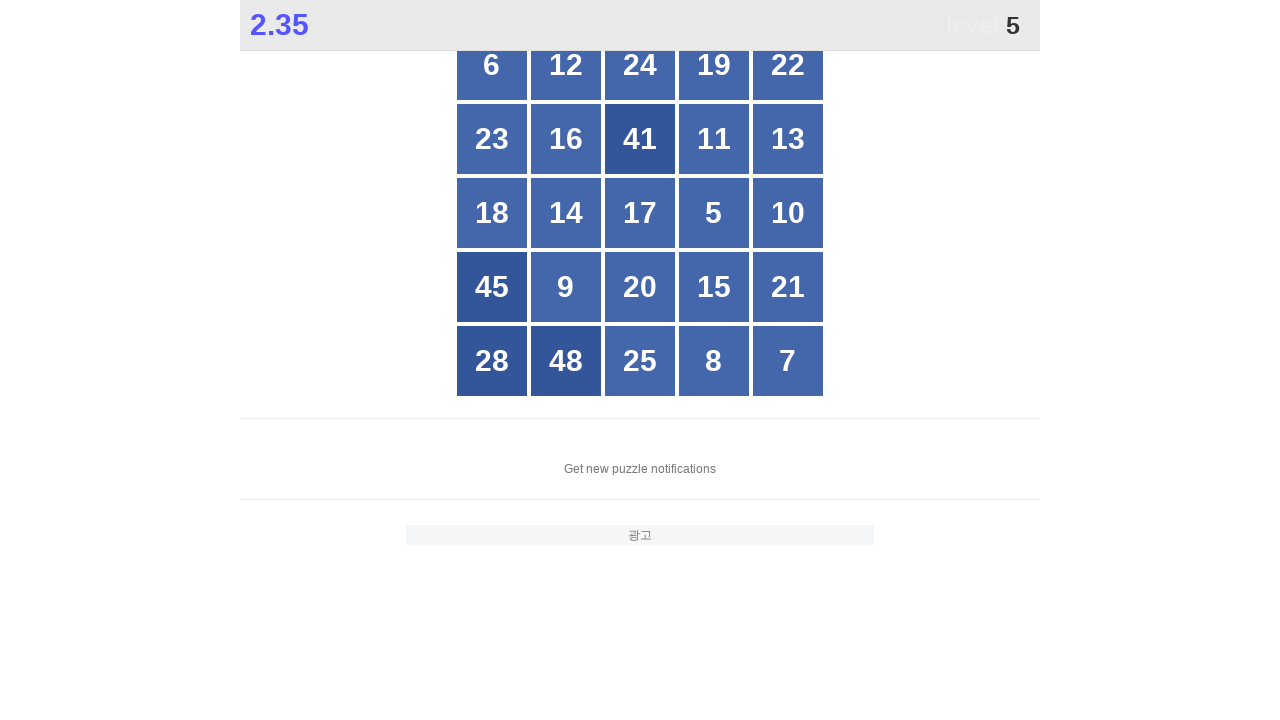

Clicked button with number 5 at (714, 213) on #grid > div >> nth=13
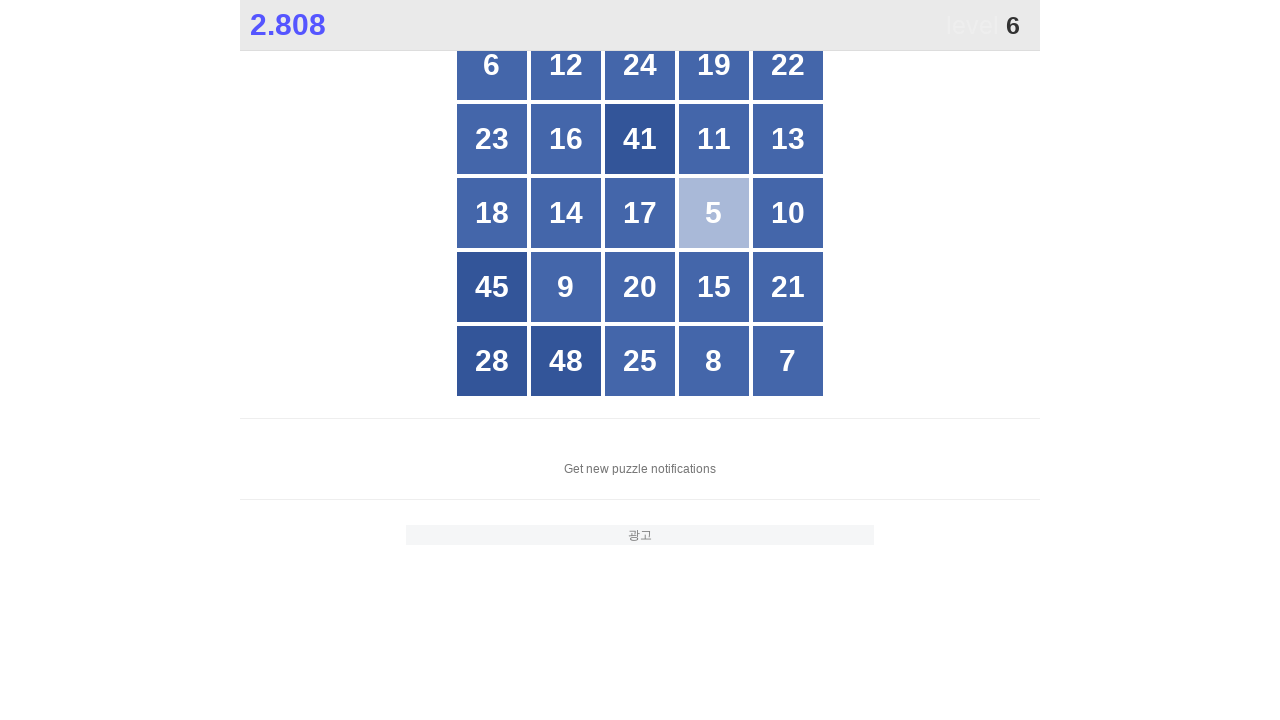

Retrieved all grid buttons to find number 6
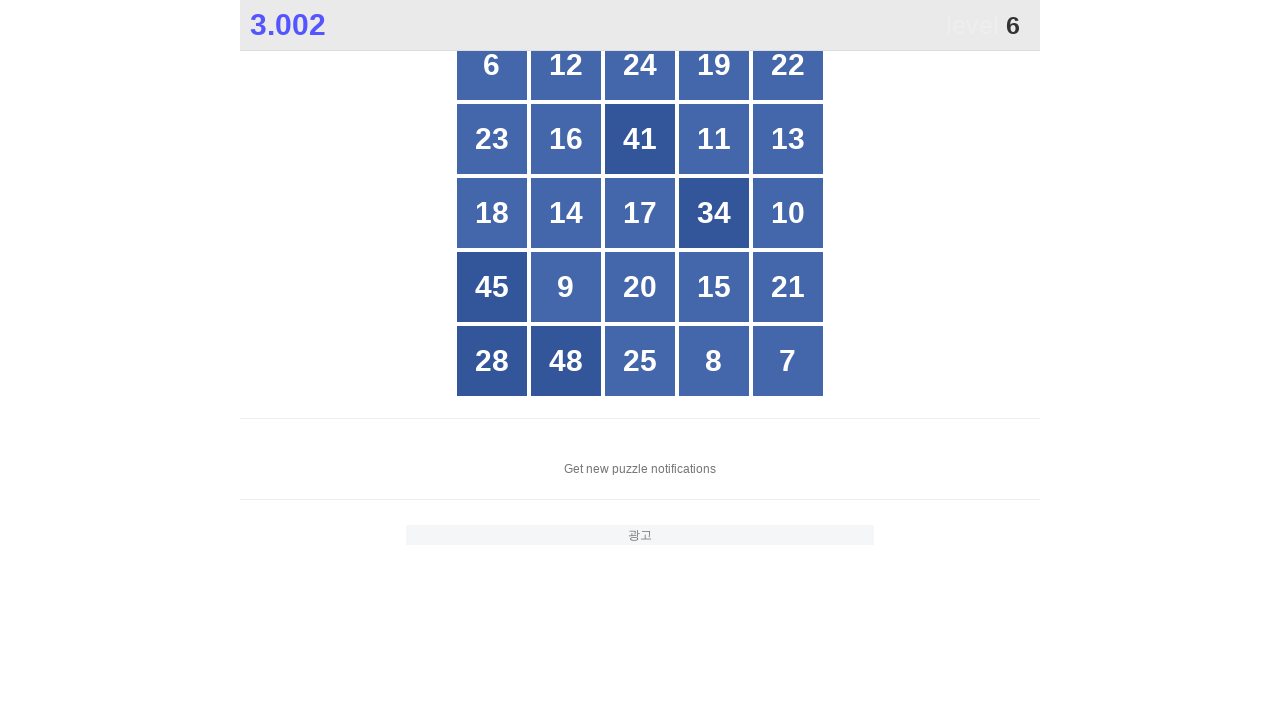

Clicked button with number 6 at (492, 65) on #grid > div >> nth=0
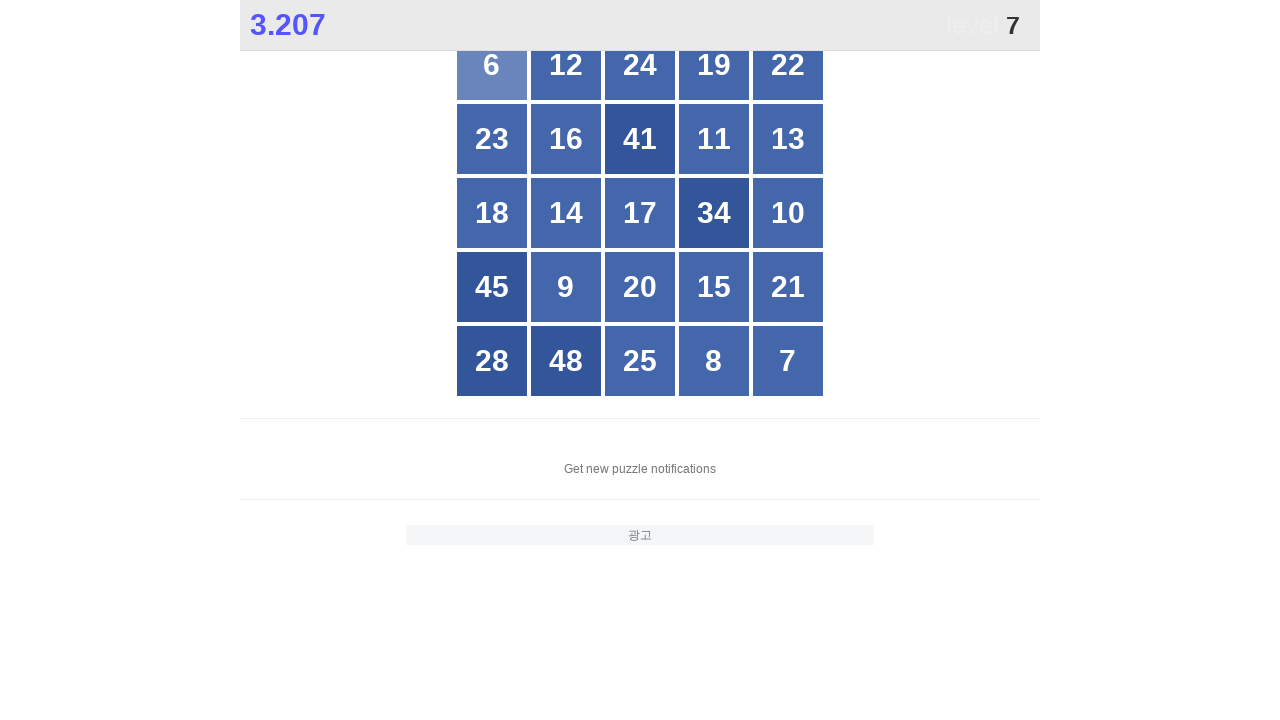

Retrieved all grid buttons to find number 7
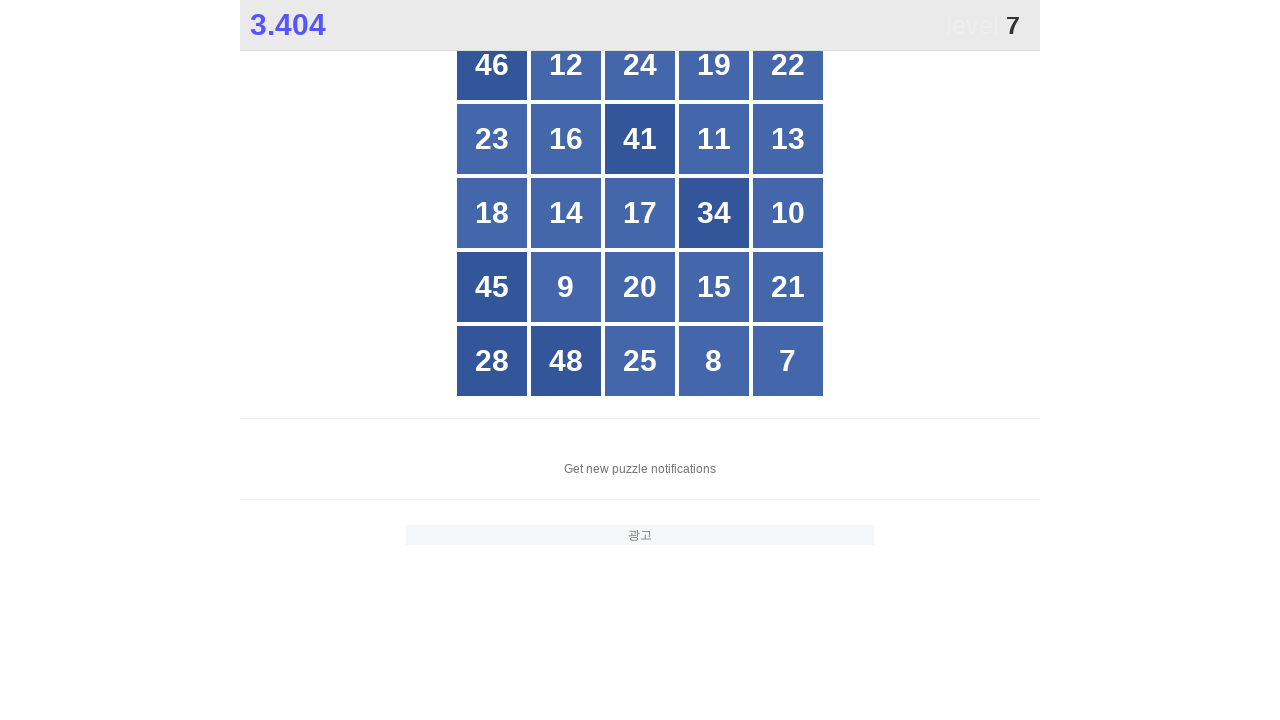

Clicked button with number 7 at (788, 361) on #grid > div >> nth=24
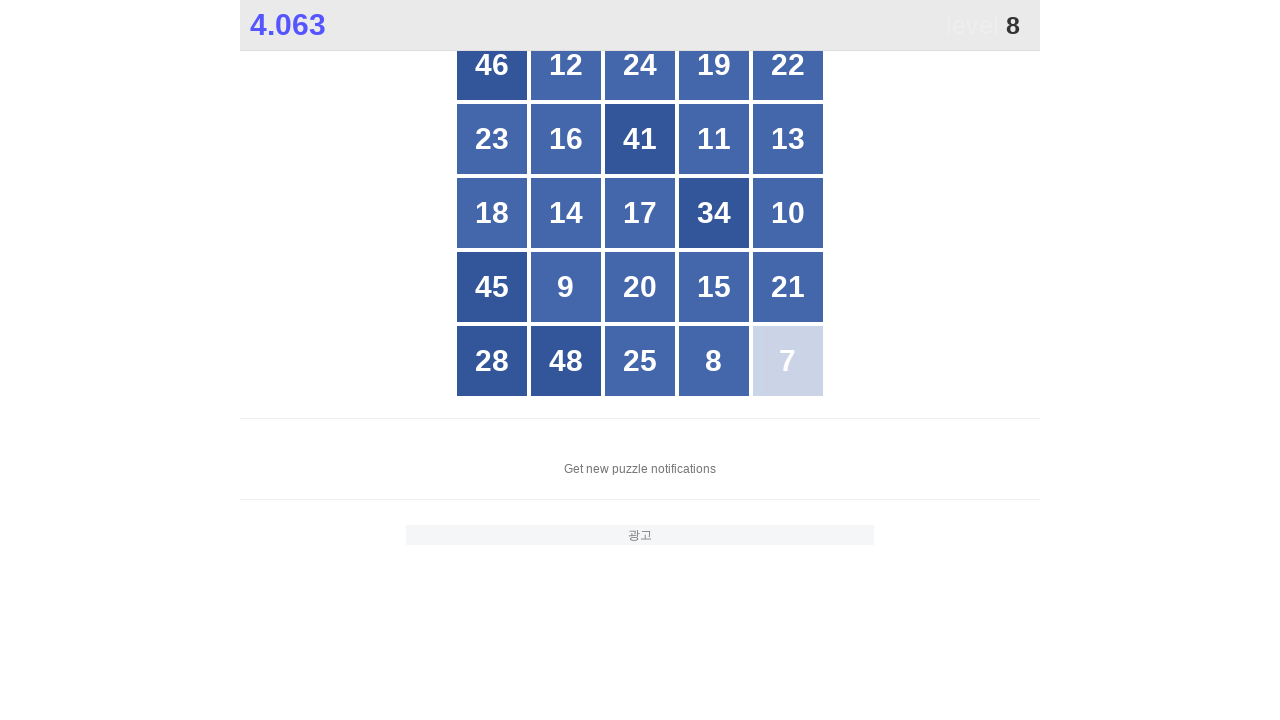

Retrieved all grid buttons to find number 8
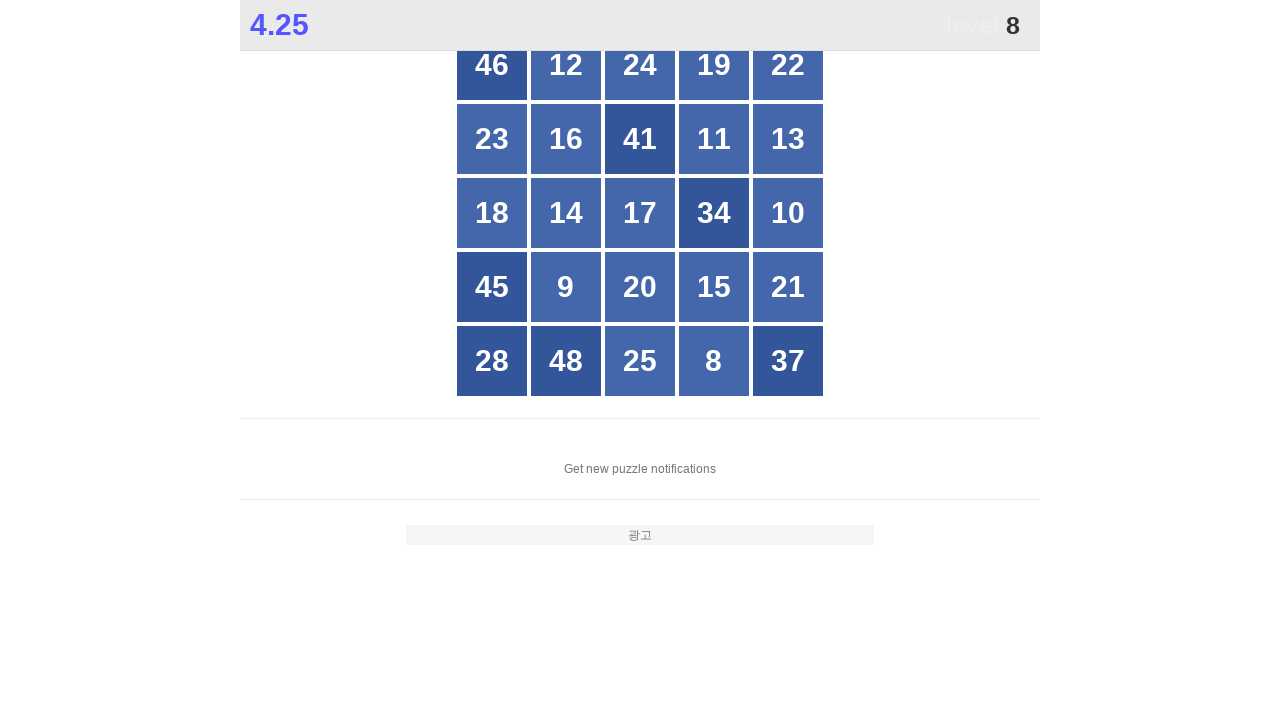

Clicked button with number 8 at (714, 361) on #grid > div >> nth=23
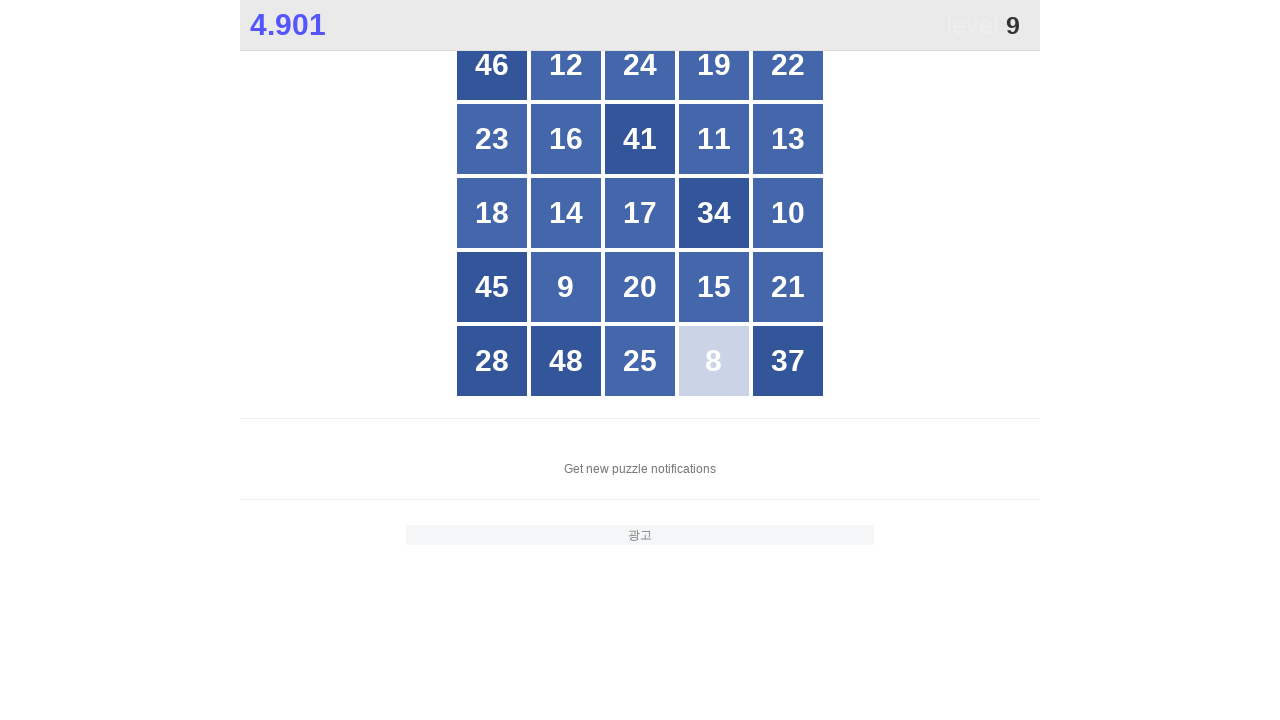

Retrieved all grid buttons to find number 9
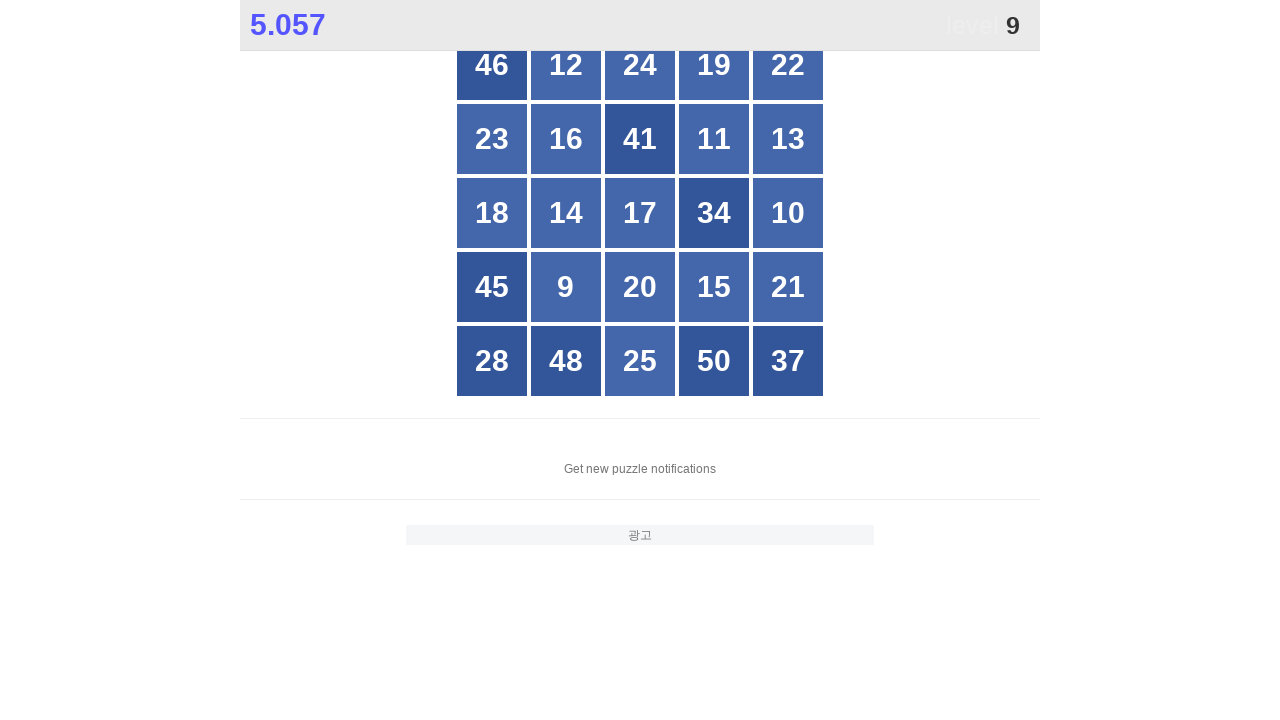

Clicked button with number 9 at (566, 287) on #grid > div >> nth=16
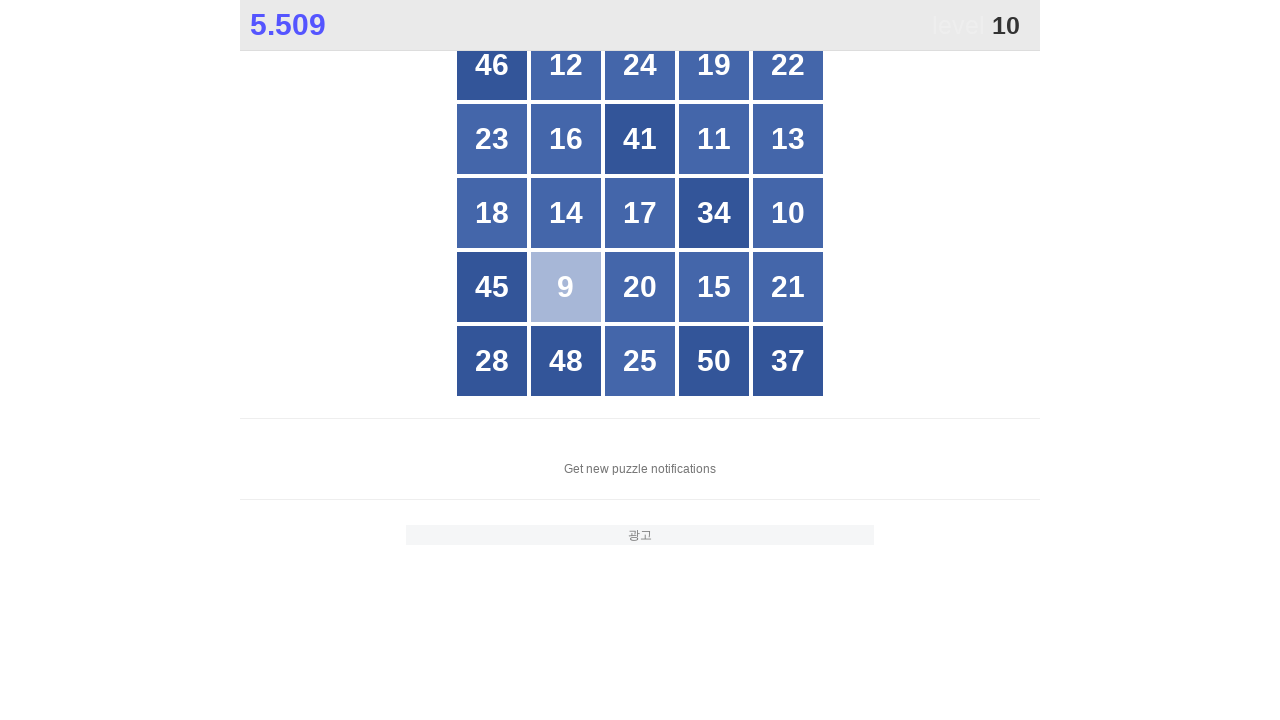

Retrieved all grid buttons to find number 10
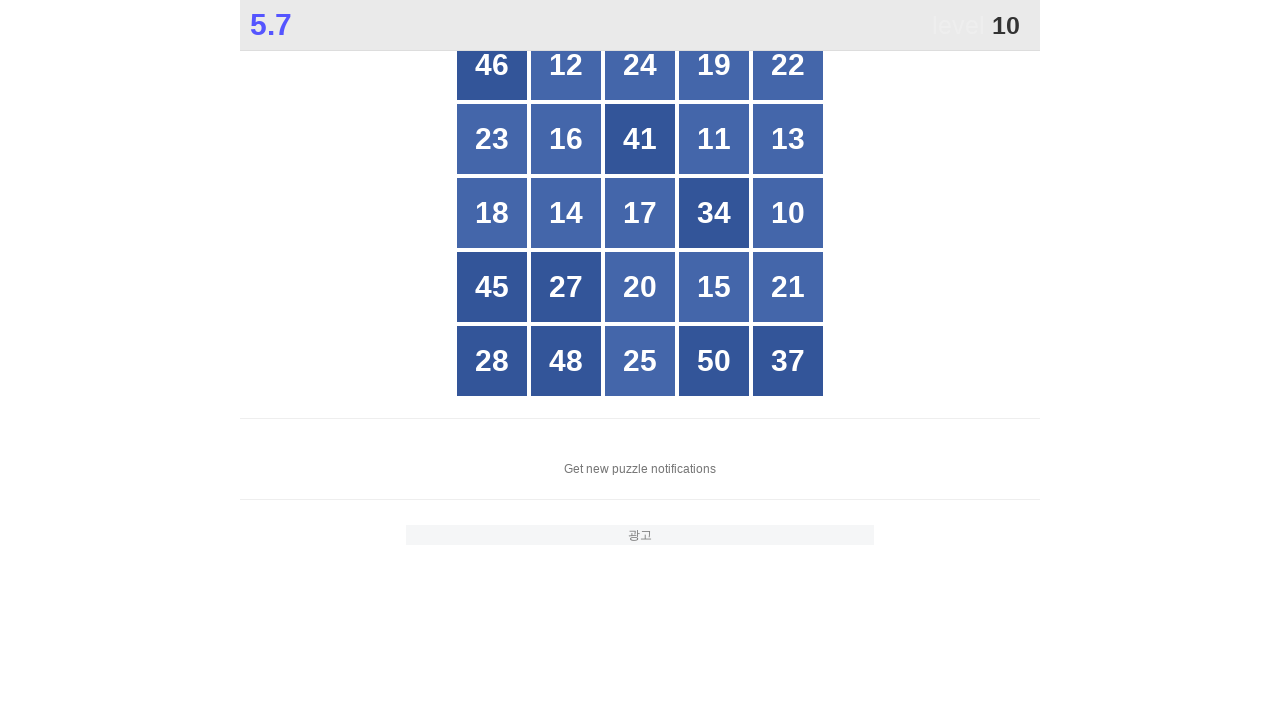

Clicked button with number 10 at (788, 213) on #grid > div >> nth=14
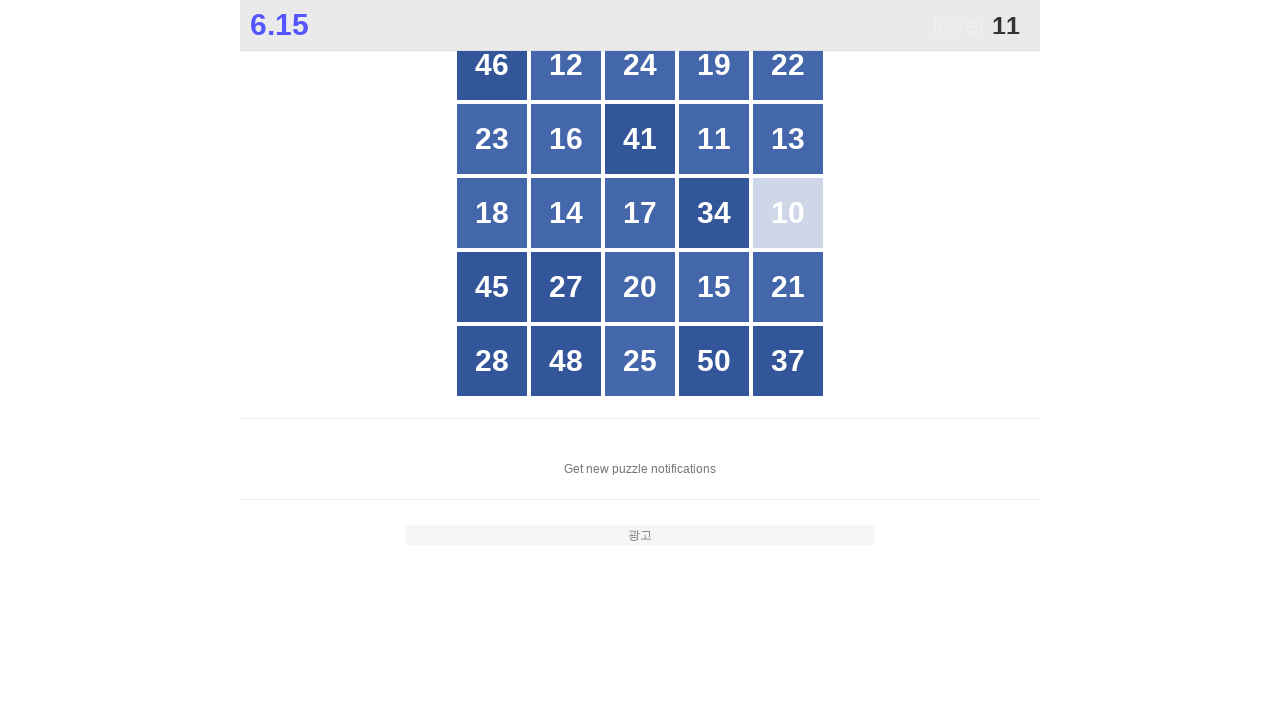

Retrieved all grid buttons to find number 11
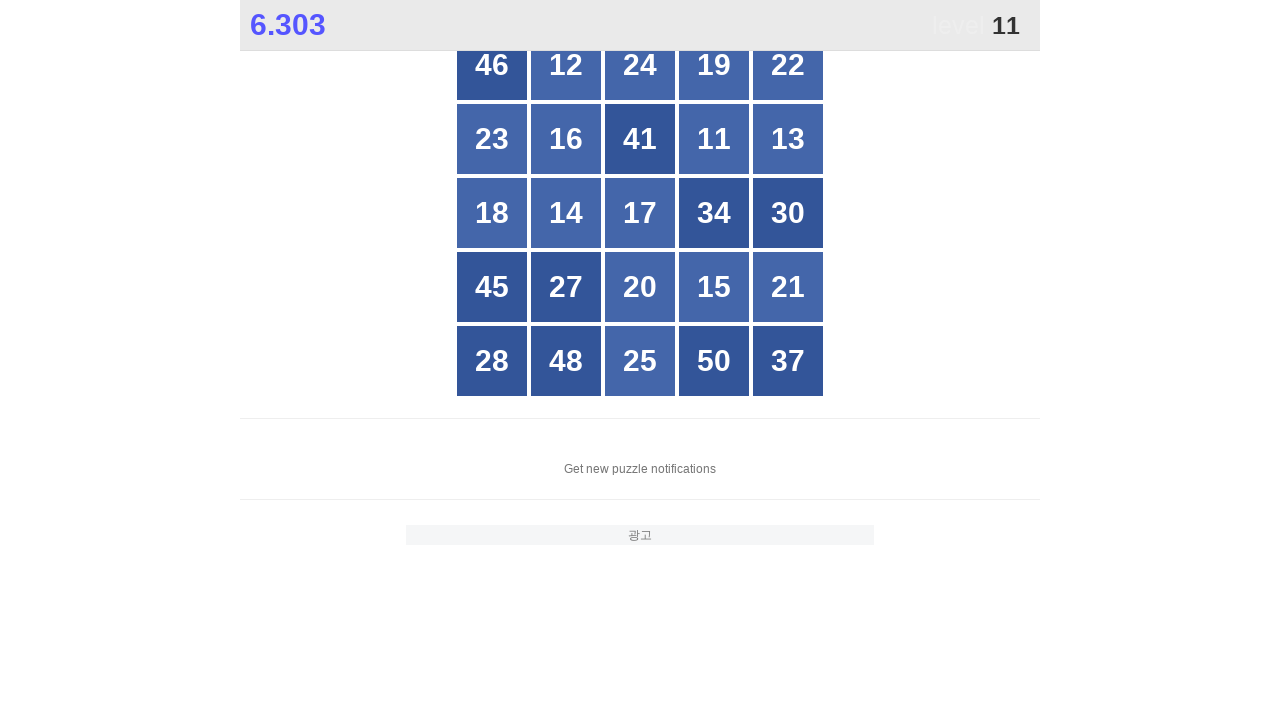

Clicked button with number 11 at (714, 139) on #grid > div >> nth=8
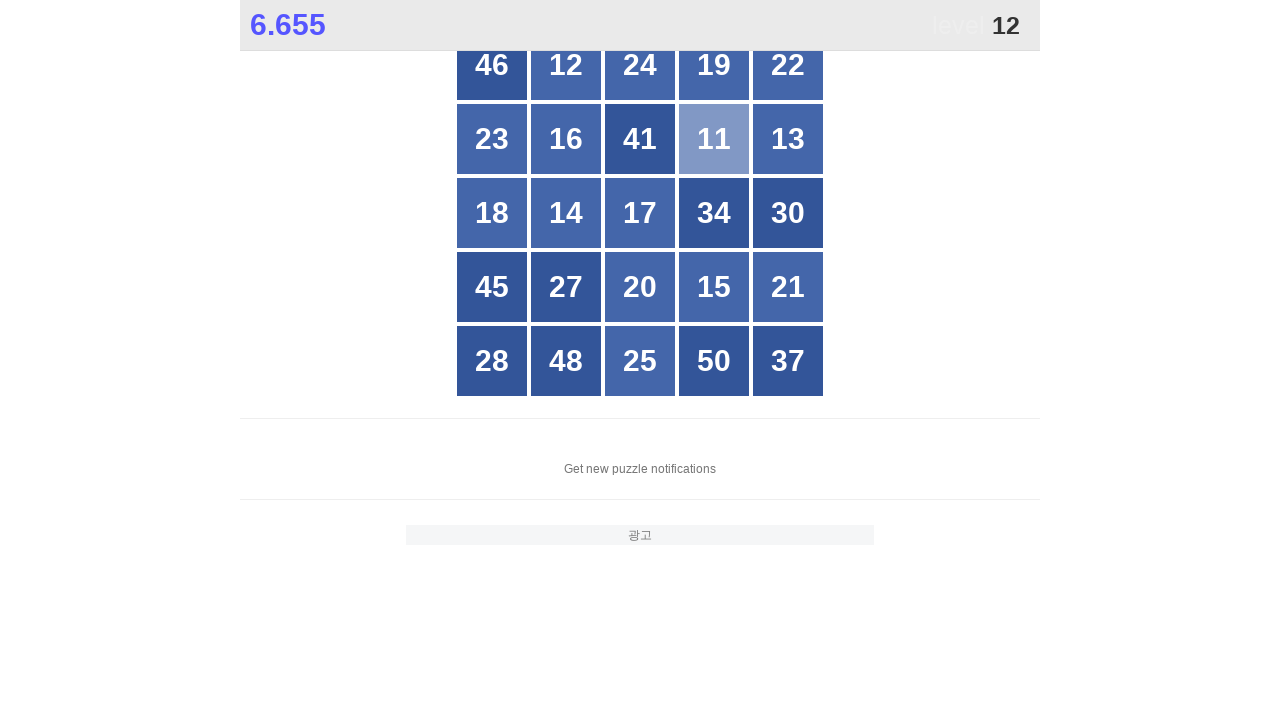

Retrieved all grid buttons to find number 12
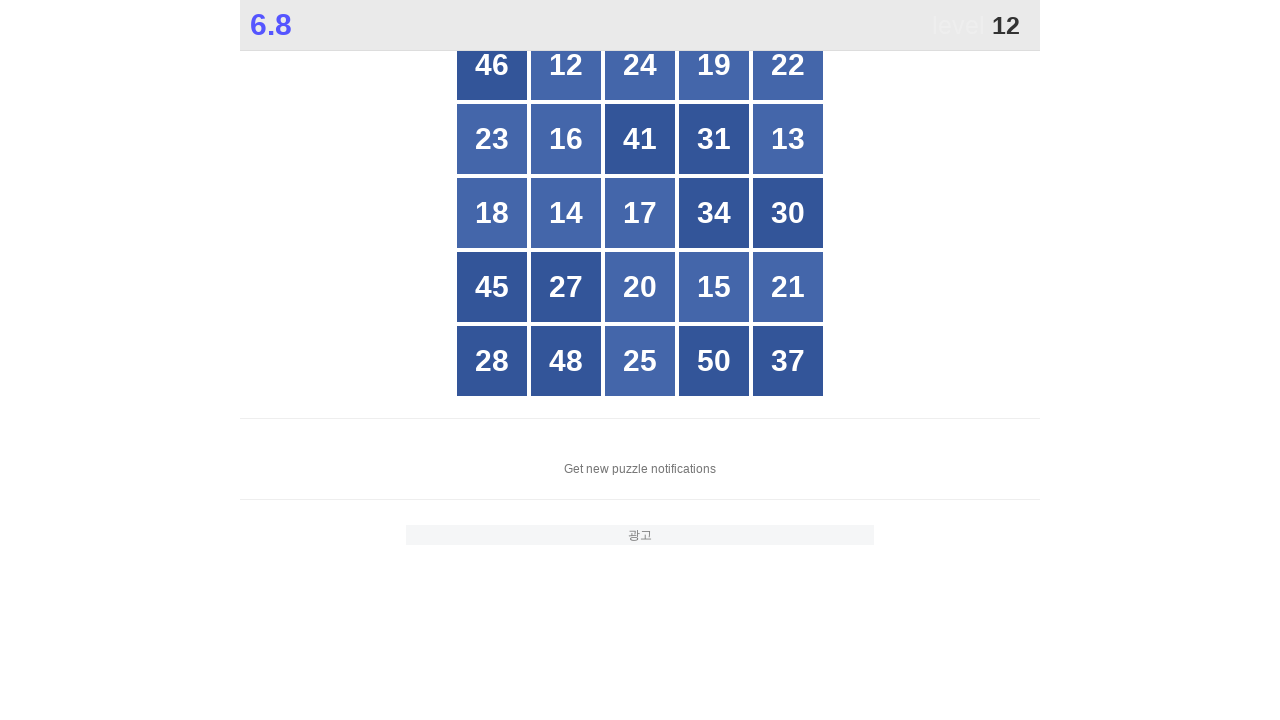

Clicked button with number 12 at (566, 65) on #grid > div >> nth=1
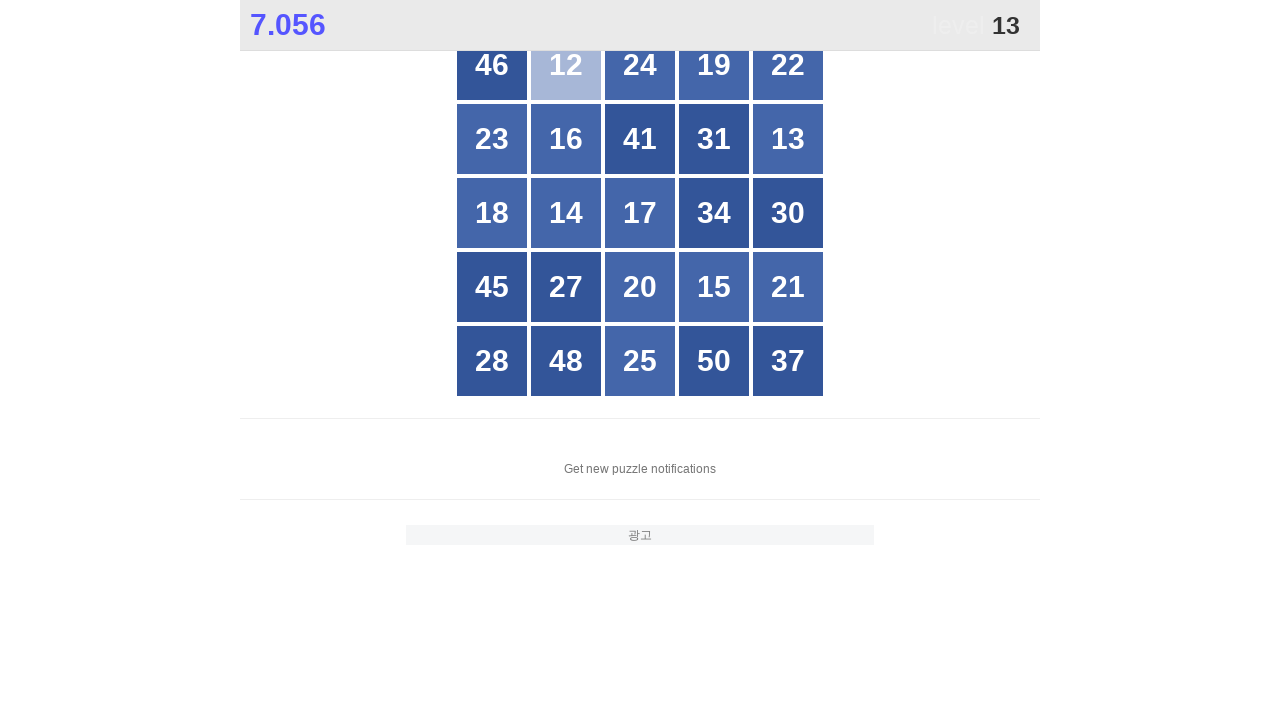

Retrieved all grid buttons to find number 13
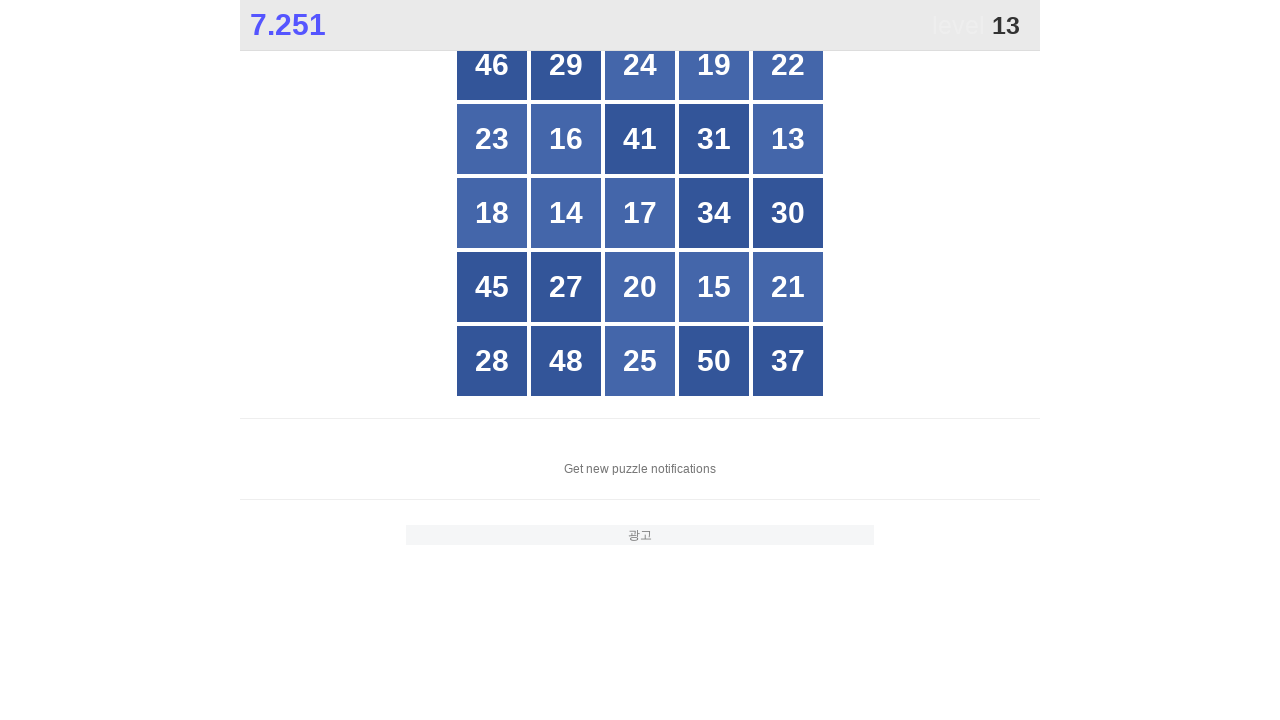

Clicked button with number 13 at (788, 139) on #grid > div >> nth=9
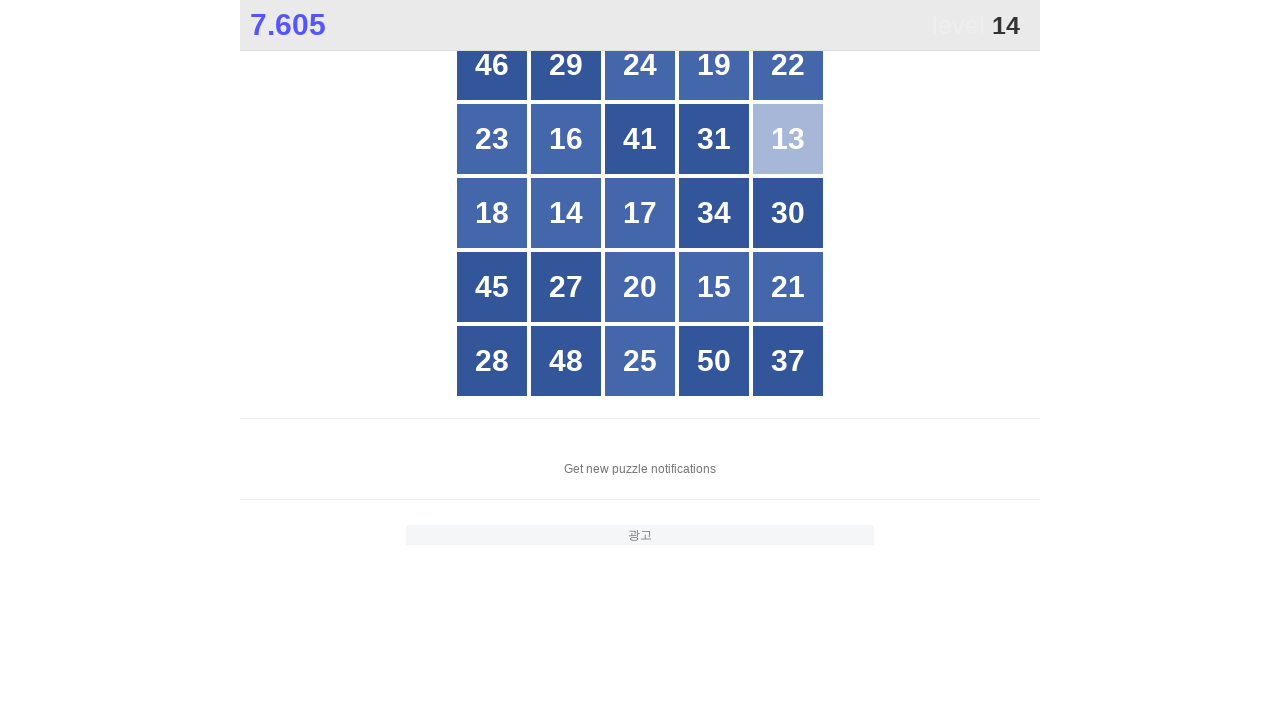

Retrieved all grid buttons to find number 14
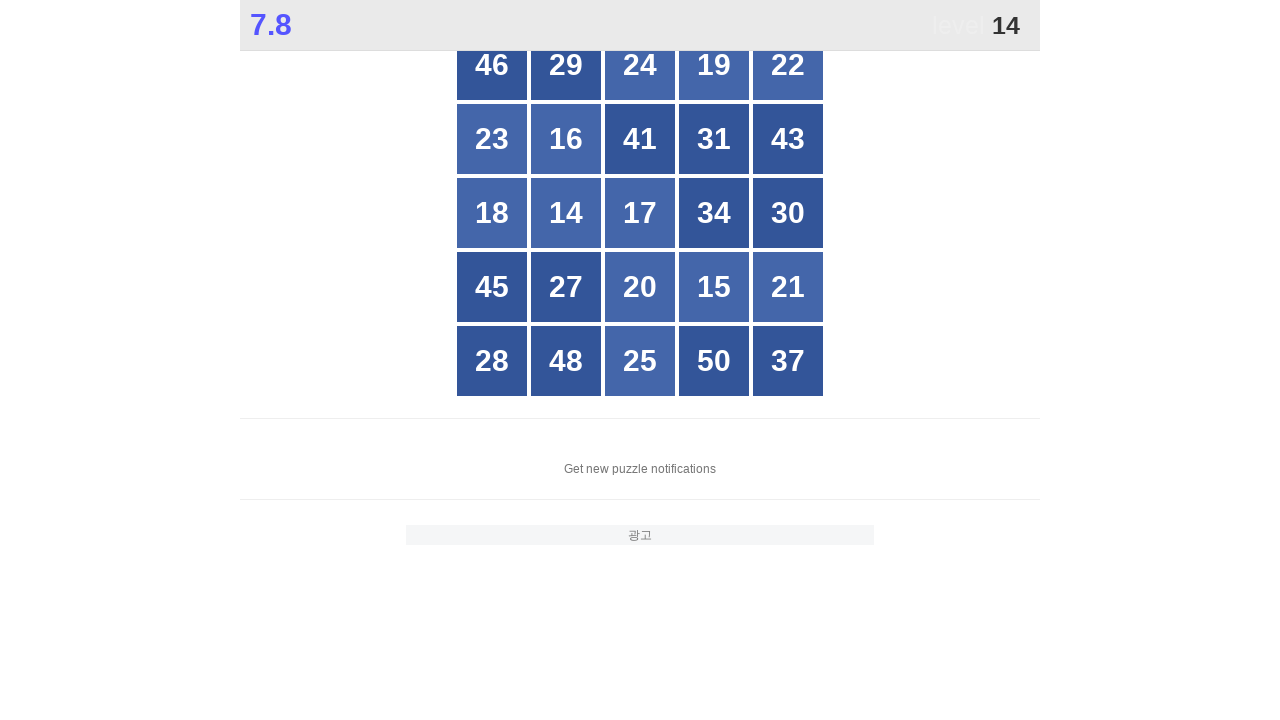

Clicked button with number 14 at (566, 213) on #grid > div >> nth=11
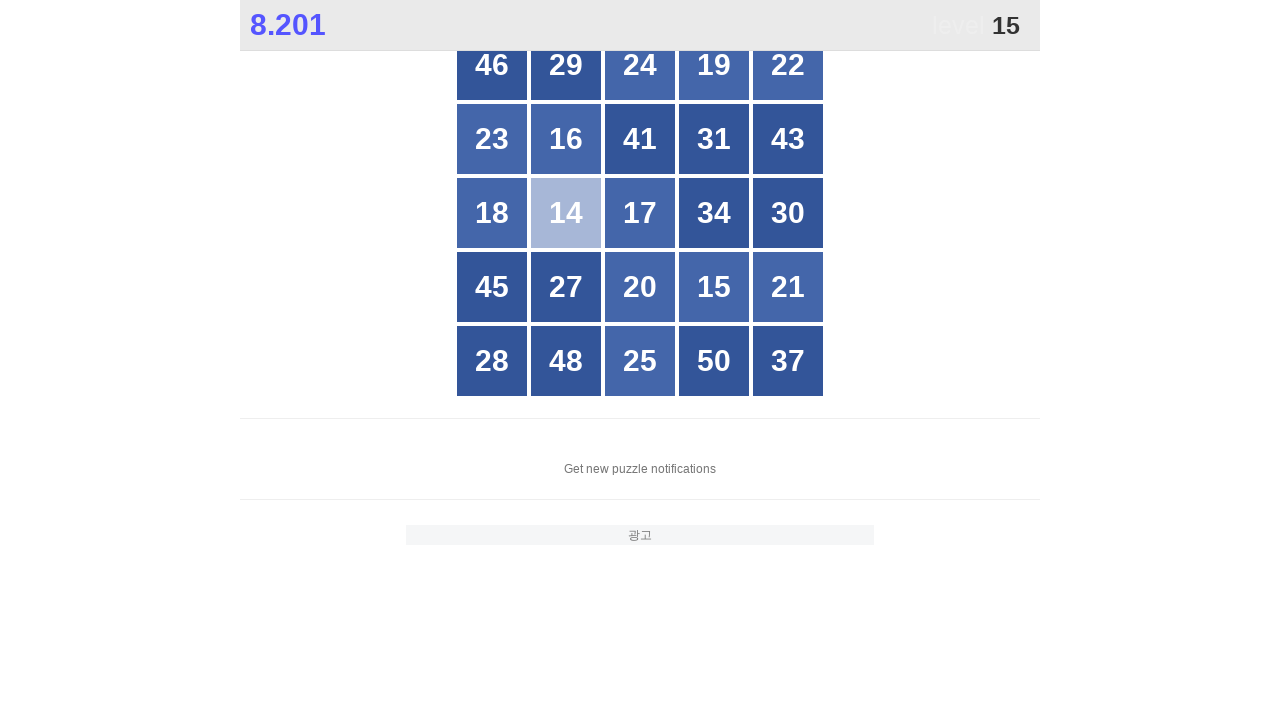

Retrieved all grid buttons to find number 15
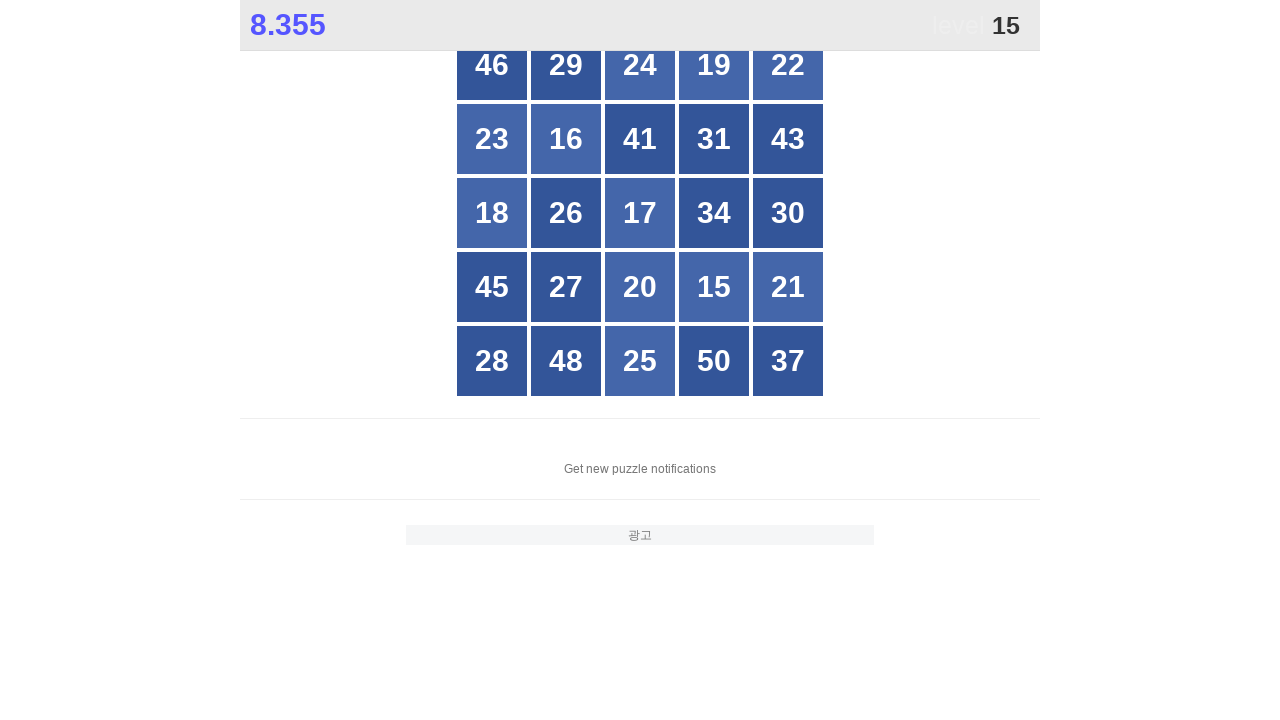

Clicked button with number 15 at (714, 287) on #grid > div >> nth=18
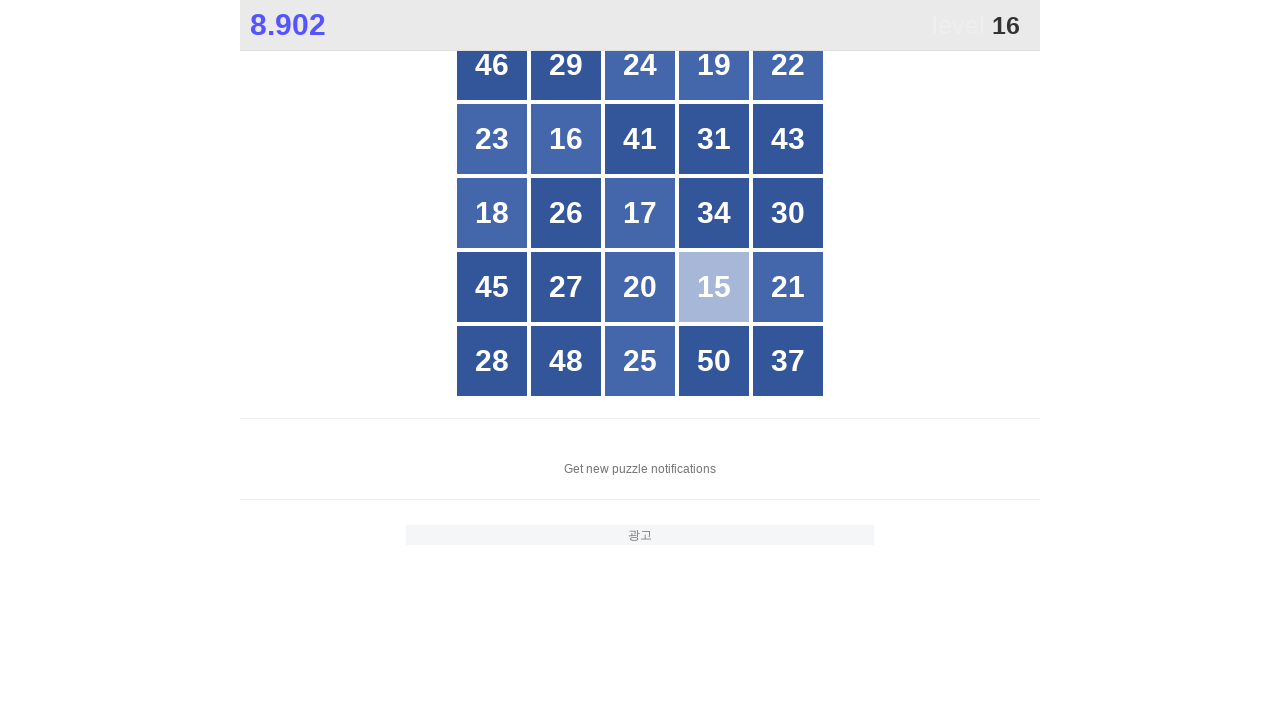

Retrieved all grid buttons to find number 16
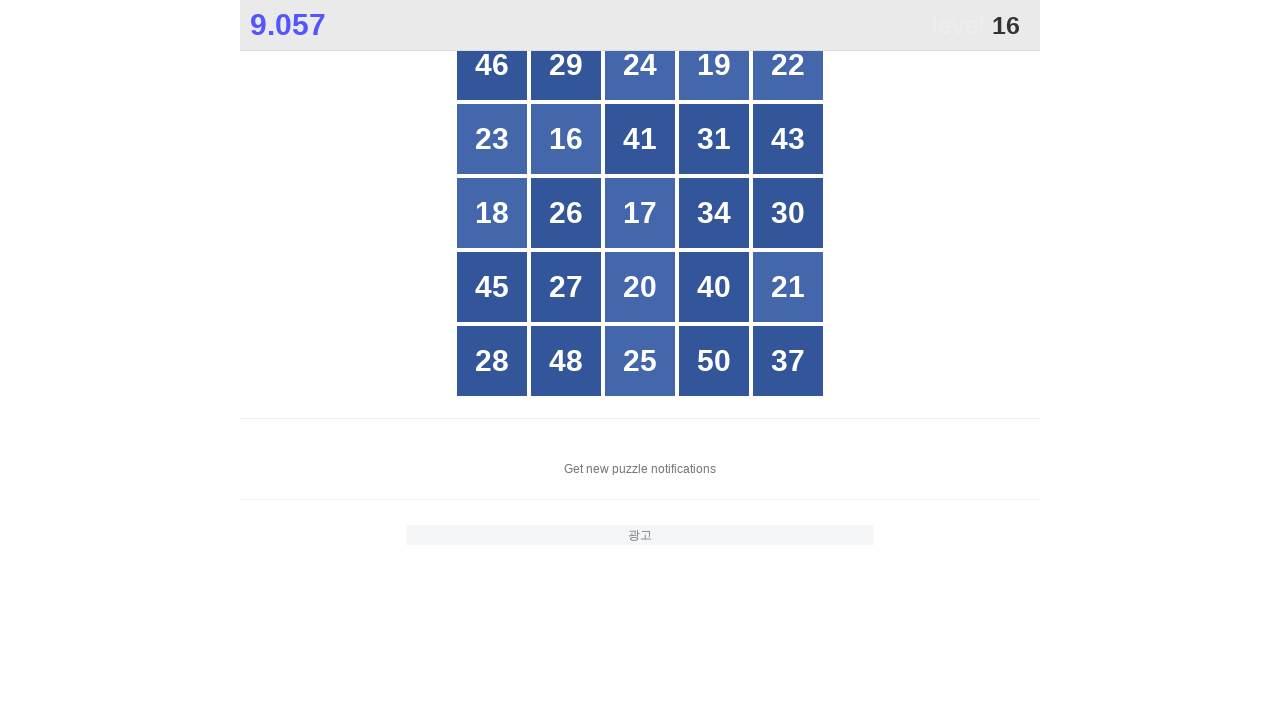

Clicked button with number 16 at (566, 139) on #grid > div >> nth=6
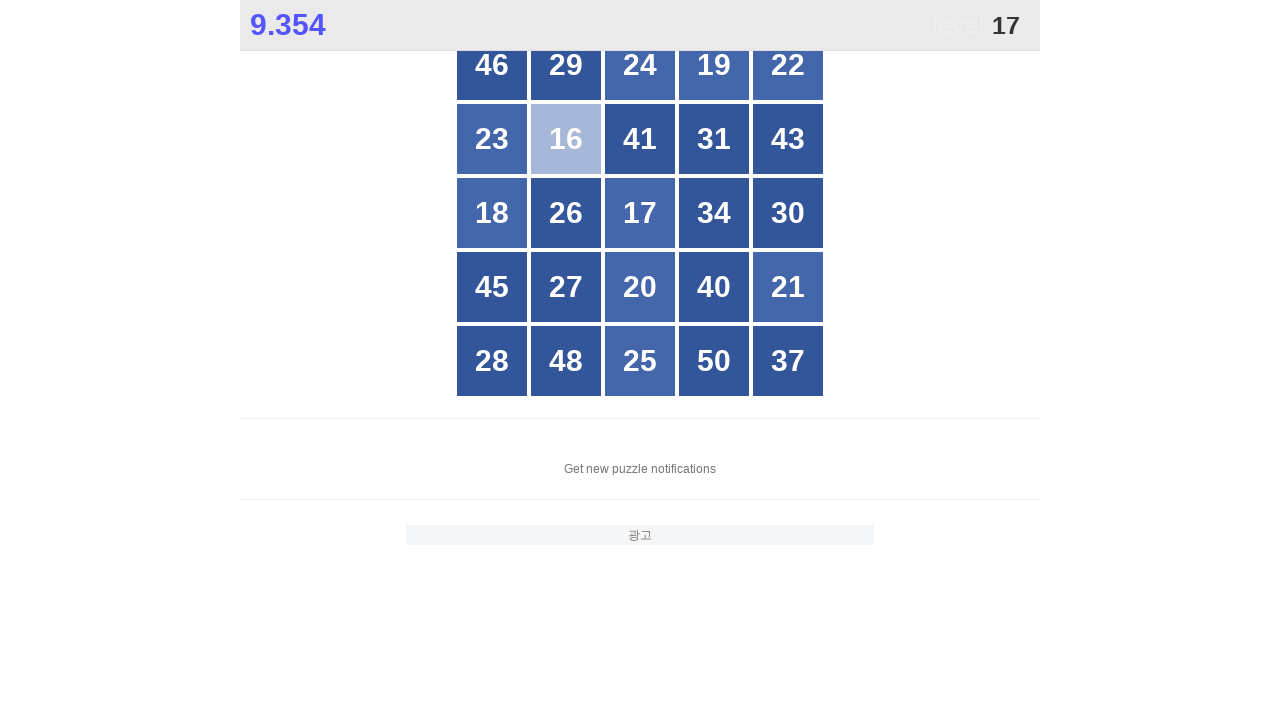

Retrieved all grid buttons to find number 17
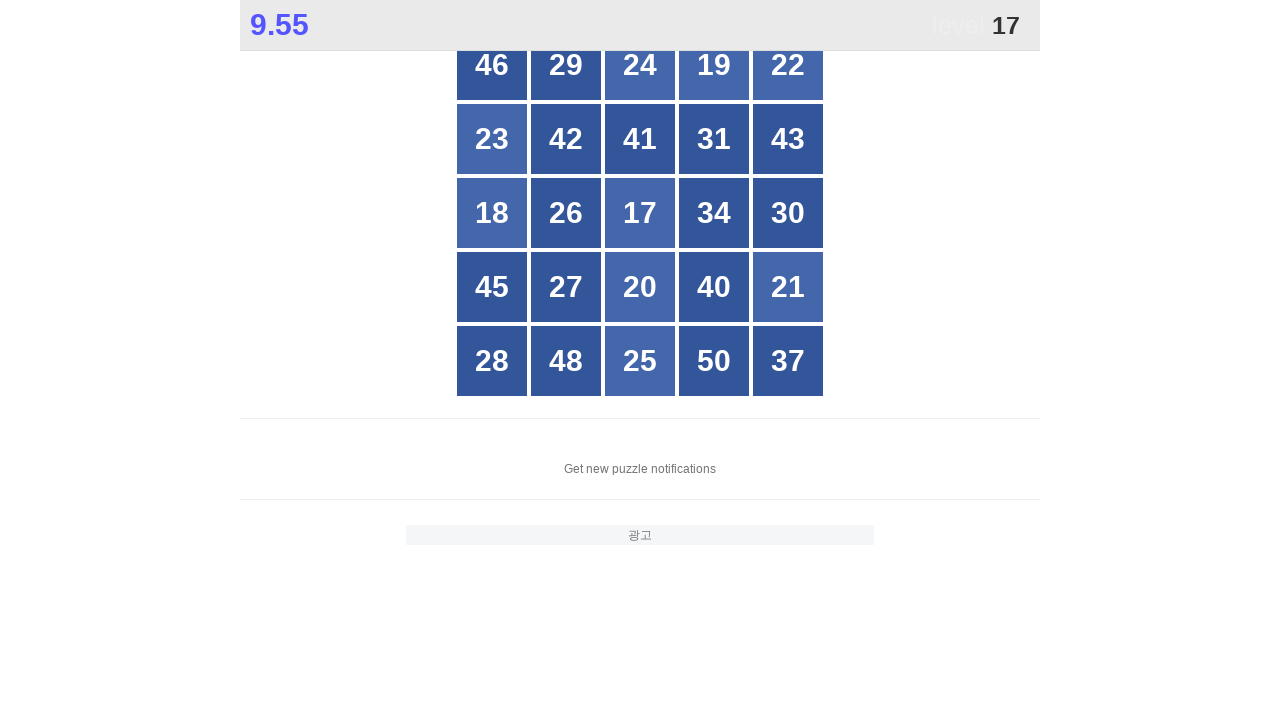

Clicked button with number 17 at (640, 213) on #grid > div >> nth=12
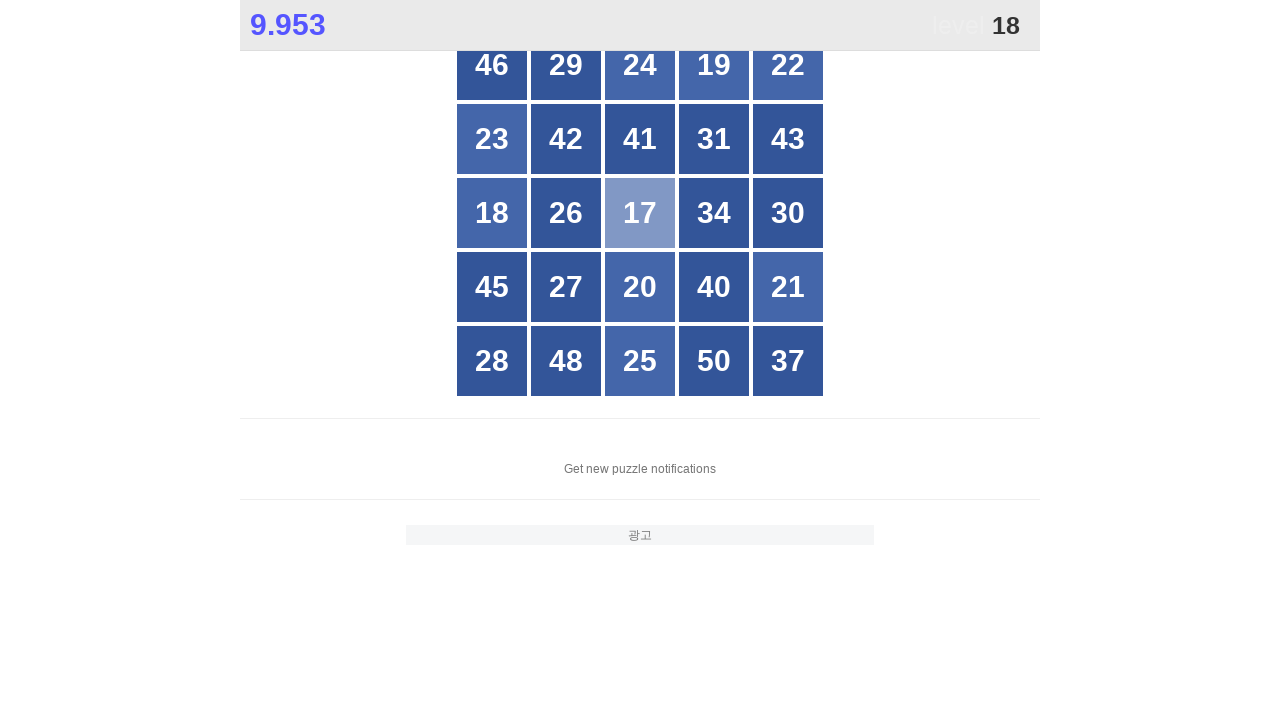

Retrieved all grid buttons to find number 18
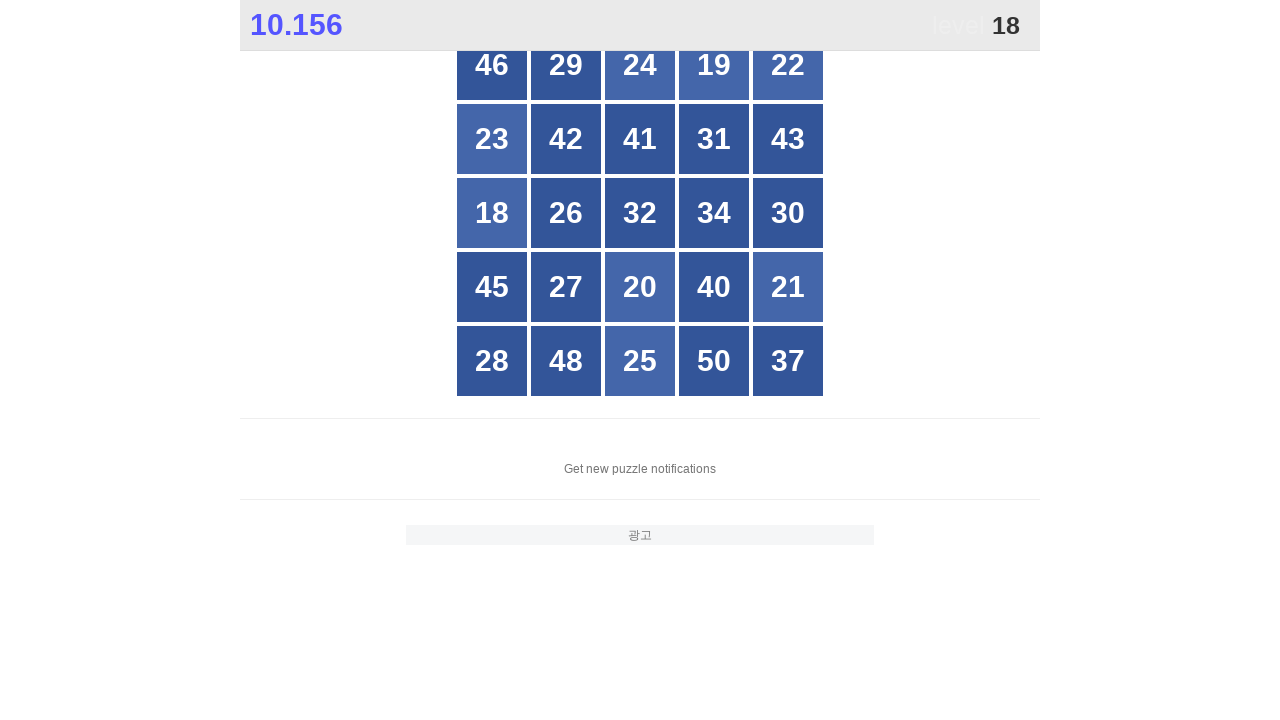

Clicked button with number 18 at (492, 213) on #grid > div >> nth=10
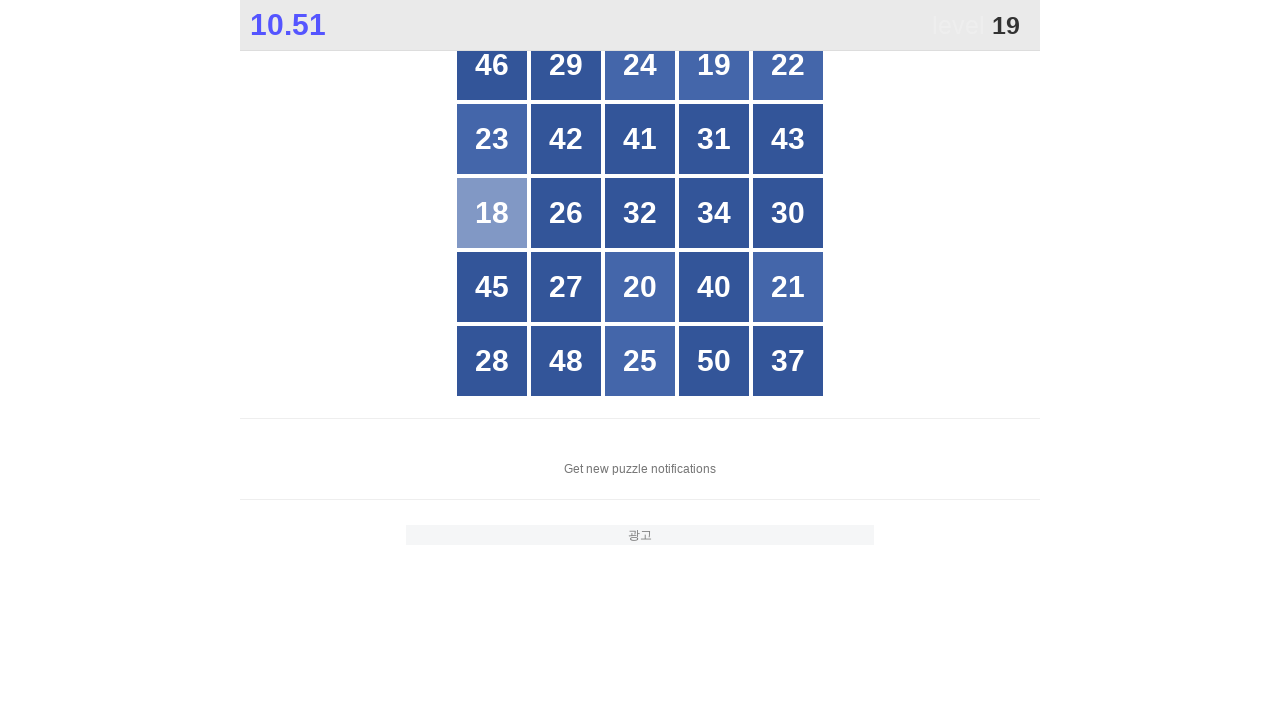

Retrieved all grid buttons to find number 19
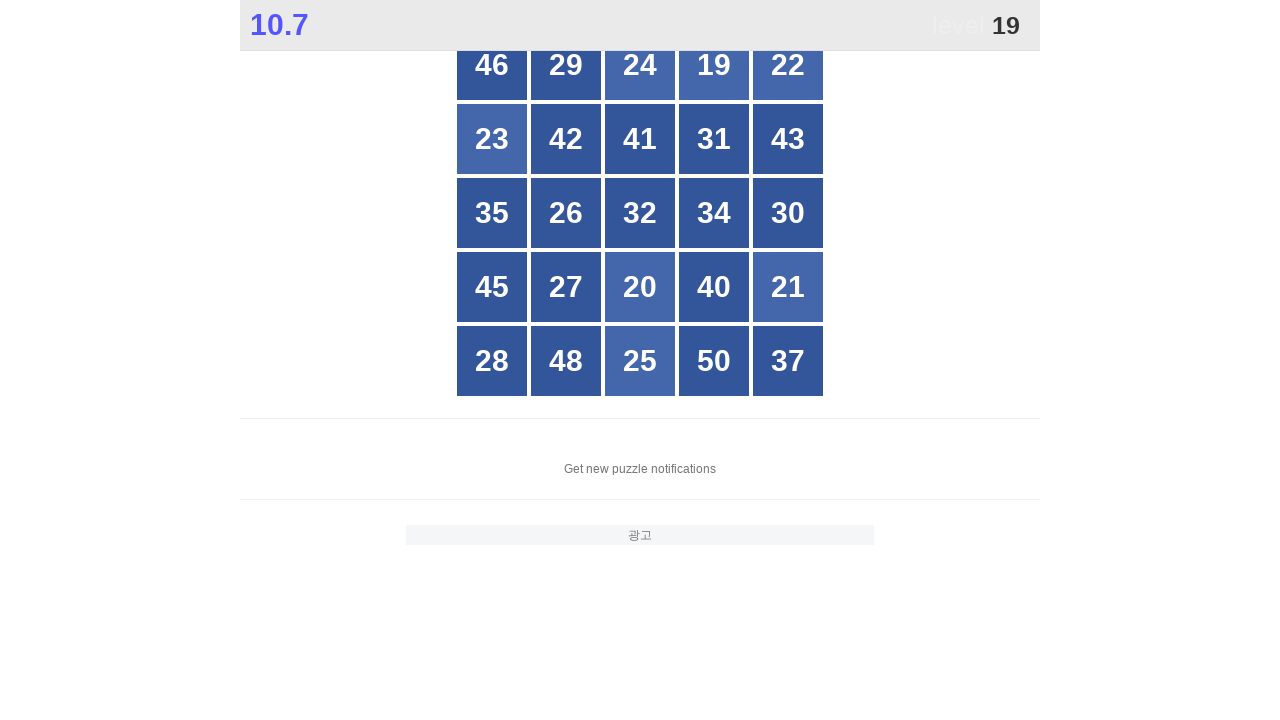

Clicked button with number 19 at (714, 65) on #grid > div >> nth=3
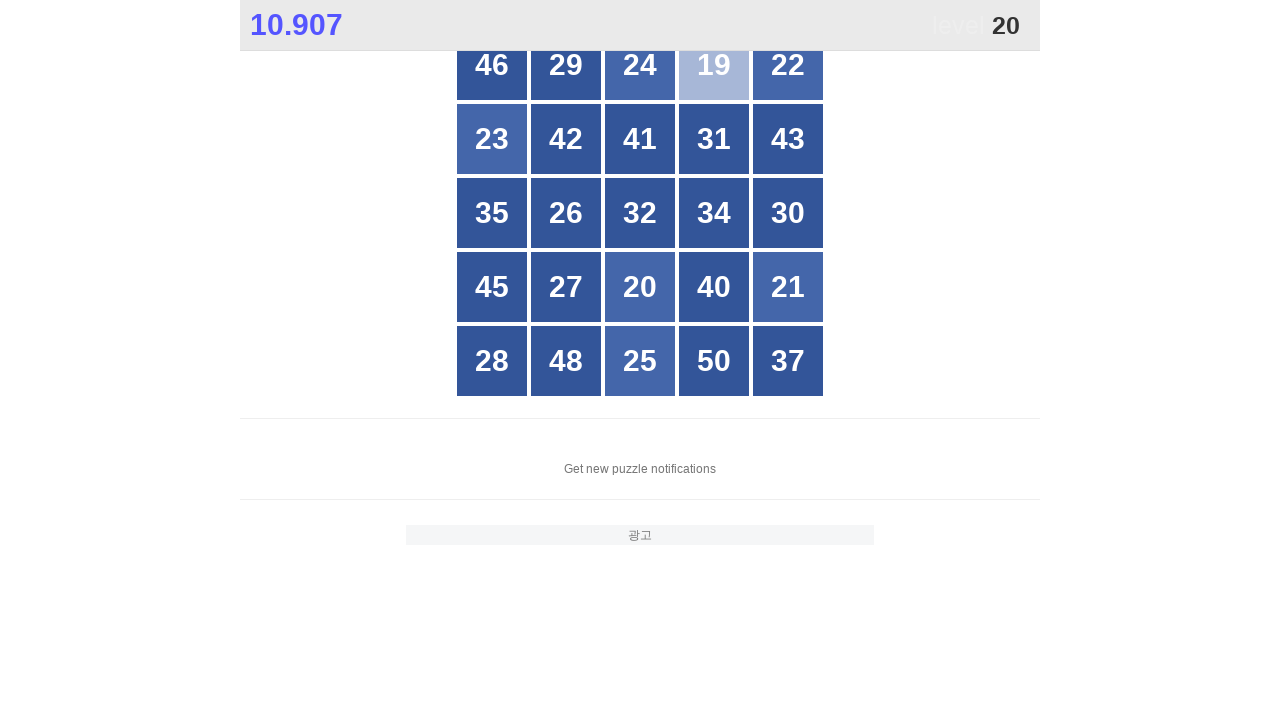

Retrieved all grid buttons to find number 20
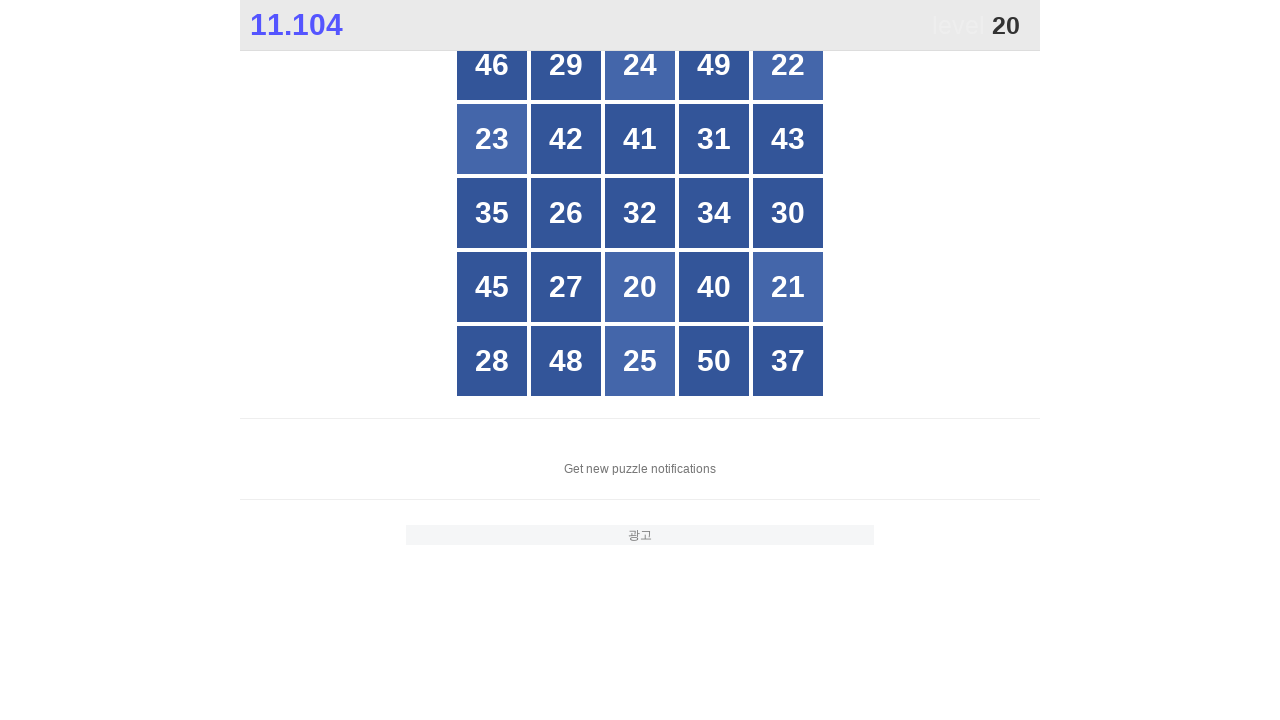

Clicked button with number 20 at (640, 287) on #grid > div >> nth=17
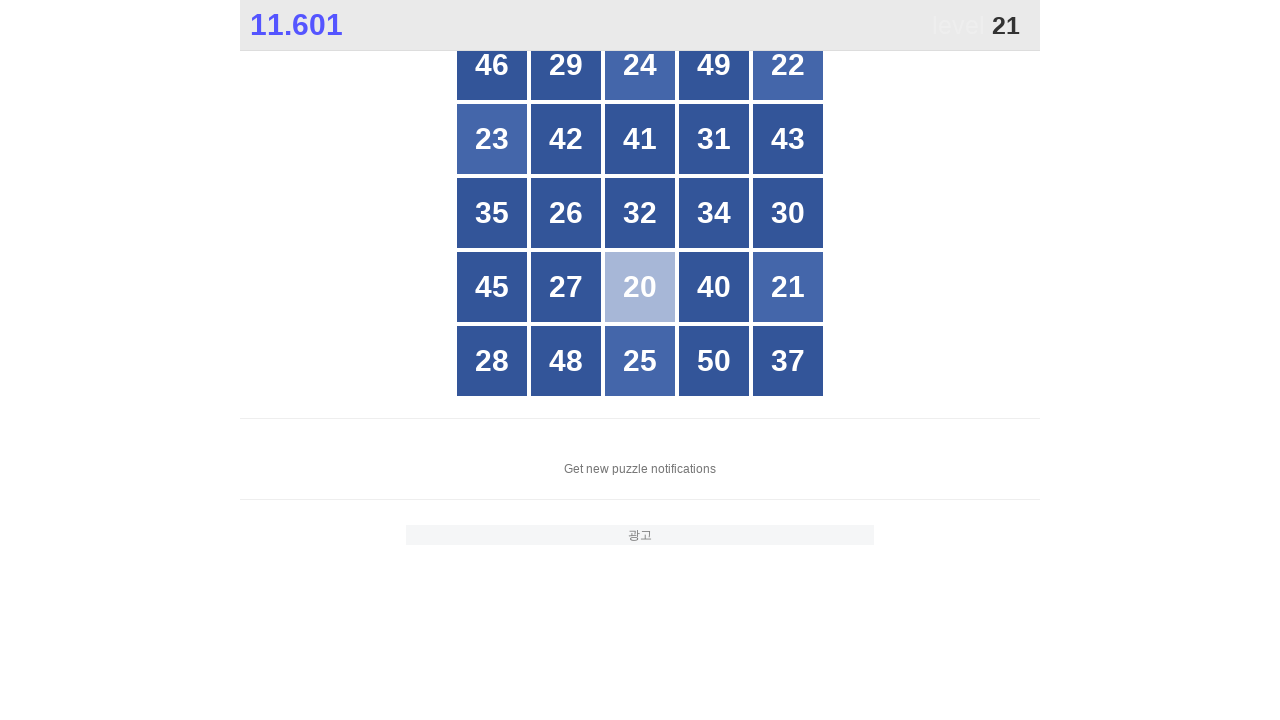

Retrieved all grid buttons to find number 21
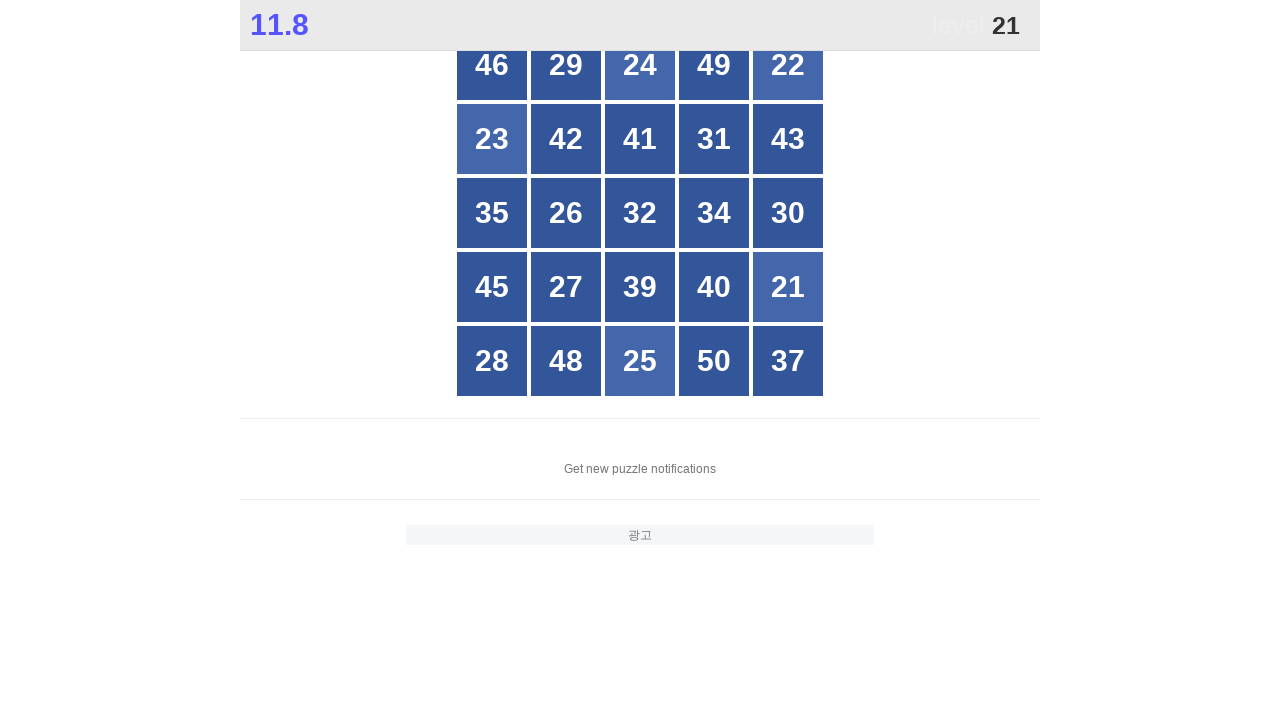

Clicked button with number 21 at (788, 287) on #grid > div >> nth=19
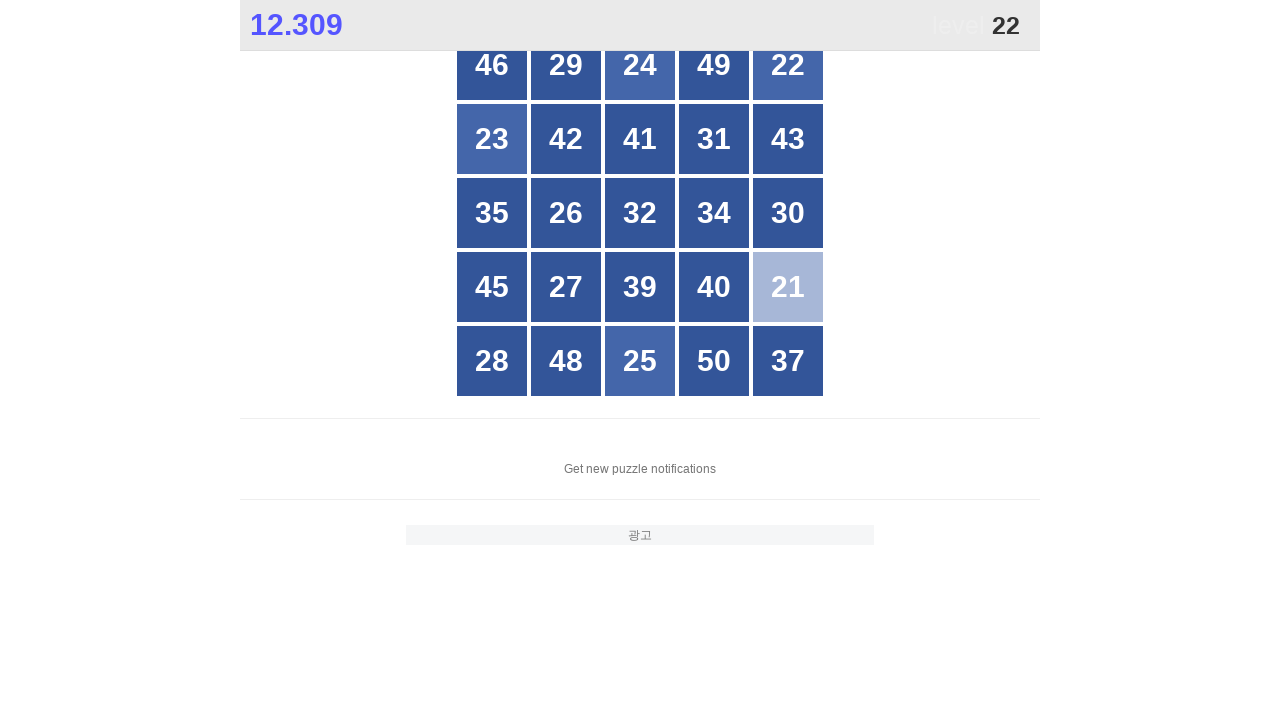

Retrieved all grid buttons to find number 22
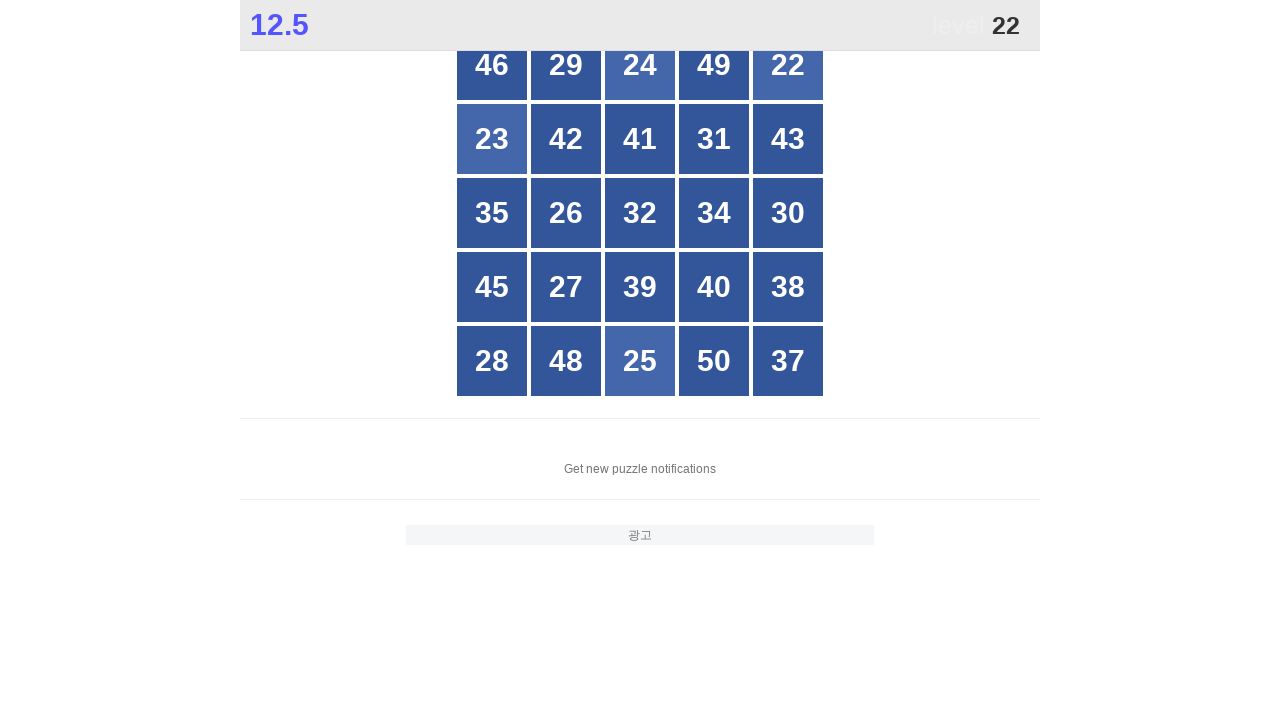

Clicked button with number 22 at (788, 65) on #grid > div >> nth=4
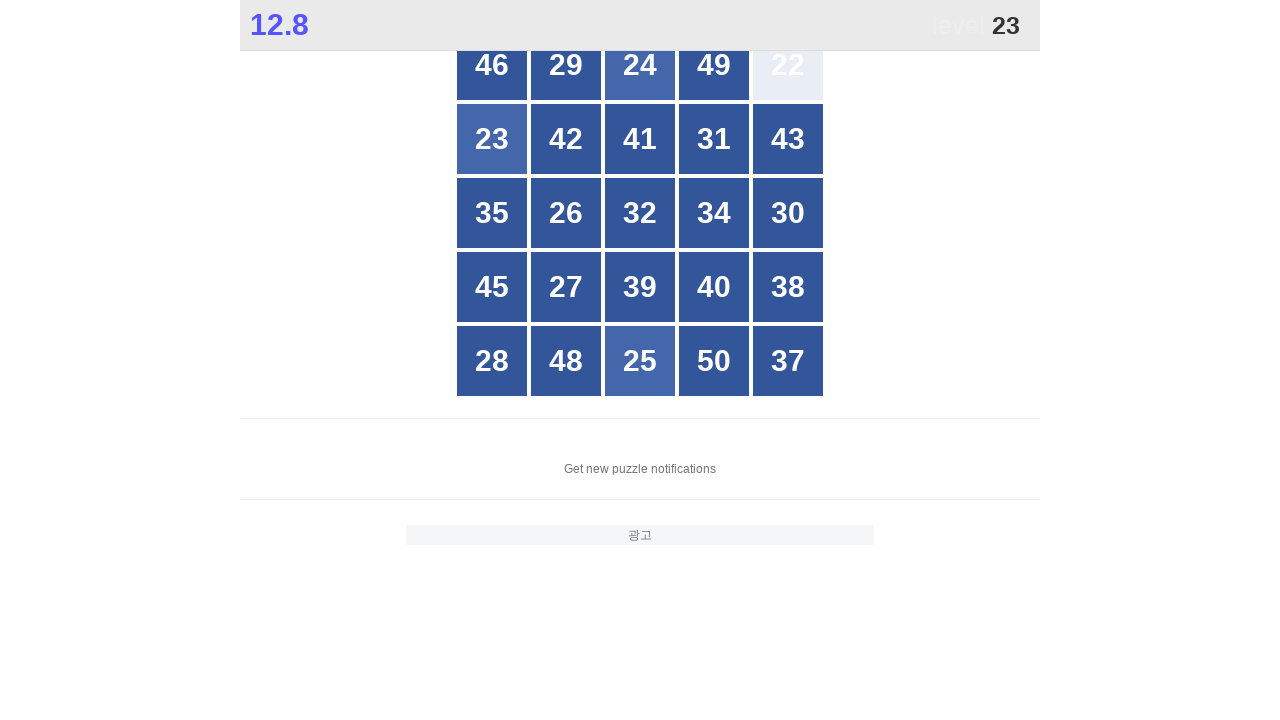

Retrieved all grid buttons to find number 23
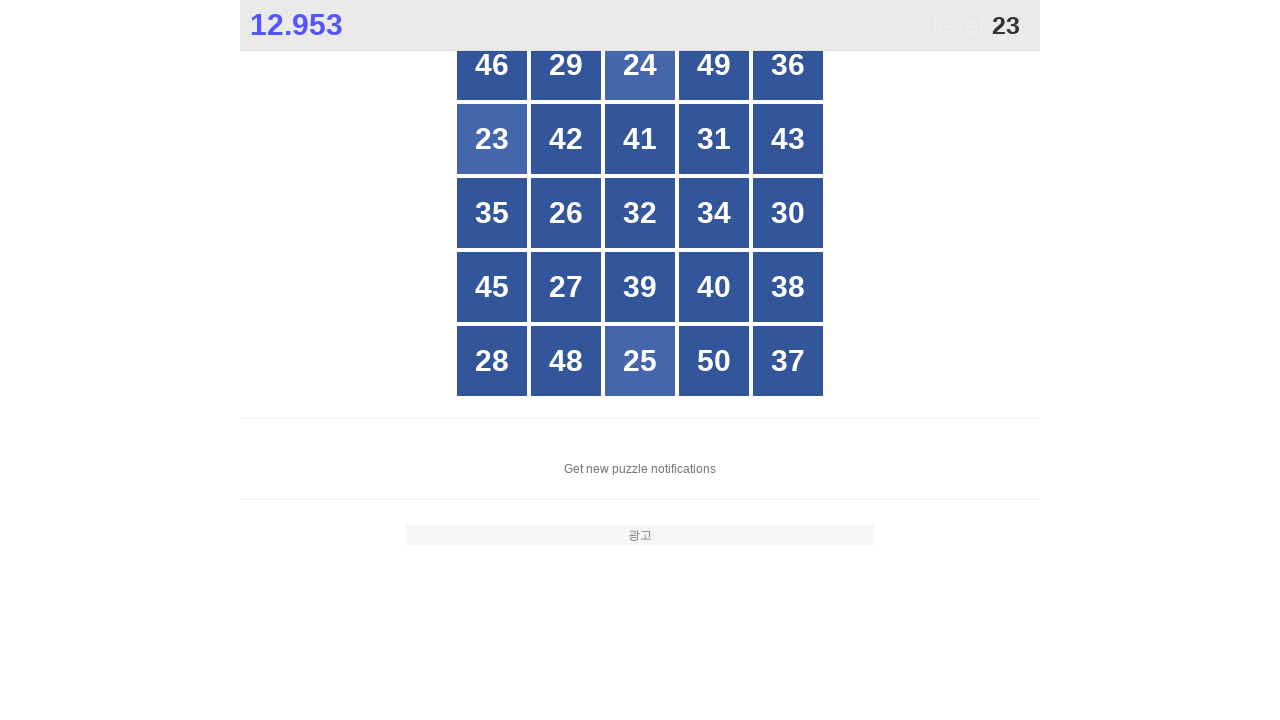

Clicked button with number 23 at (492, 139) on #grid > div >> nth=5
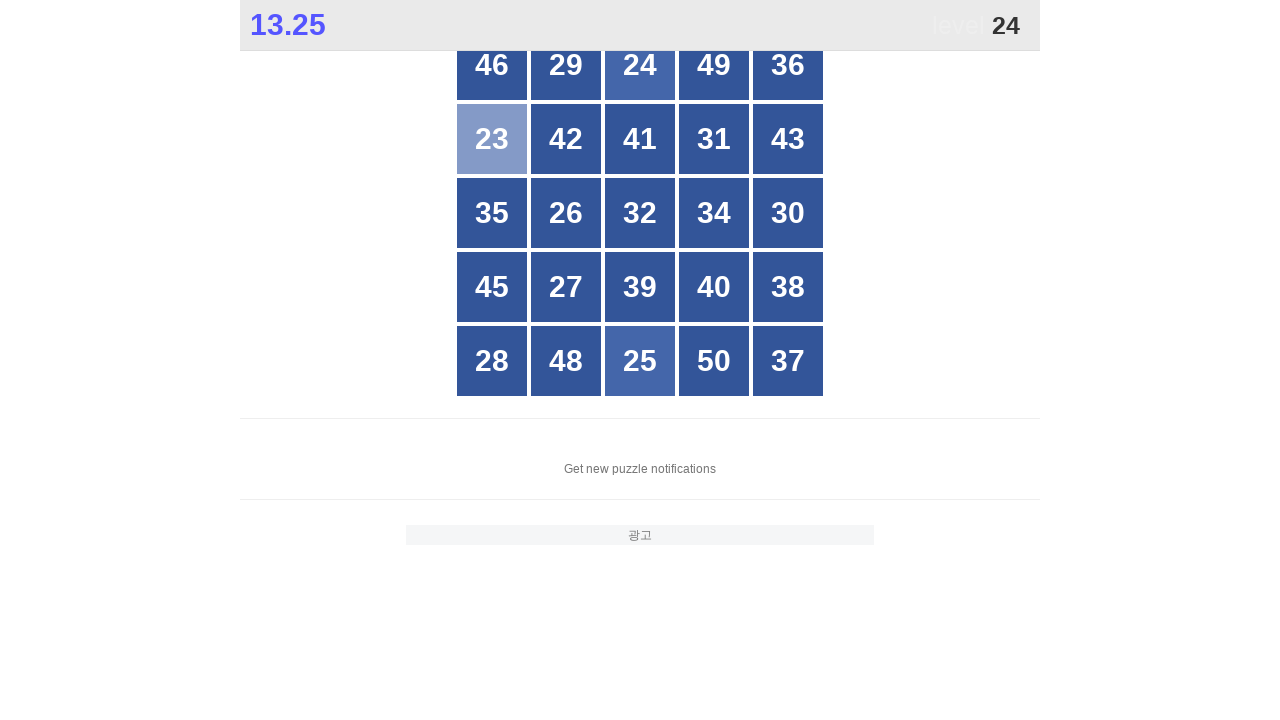

Retrieved all grid buttons to find number 24
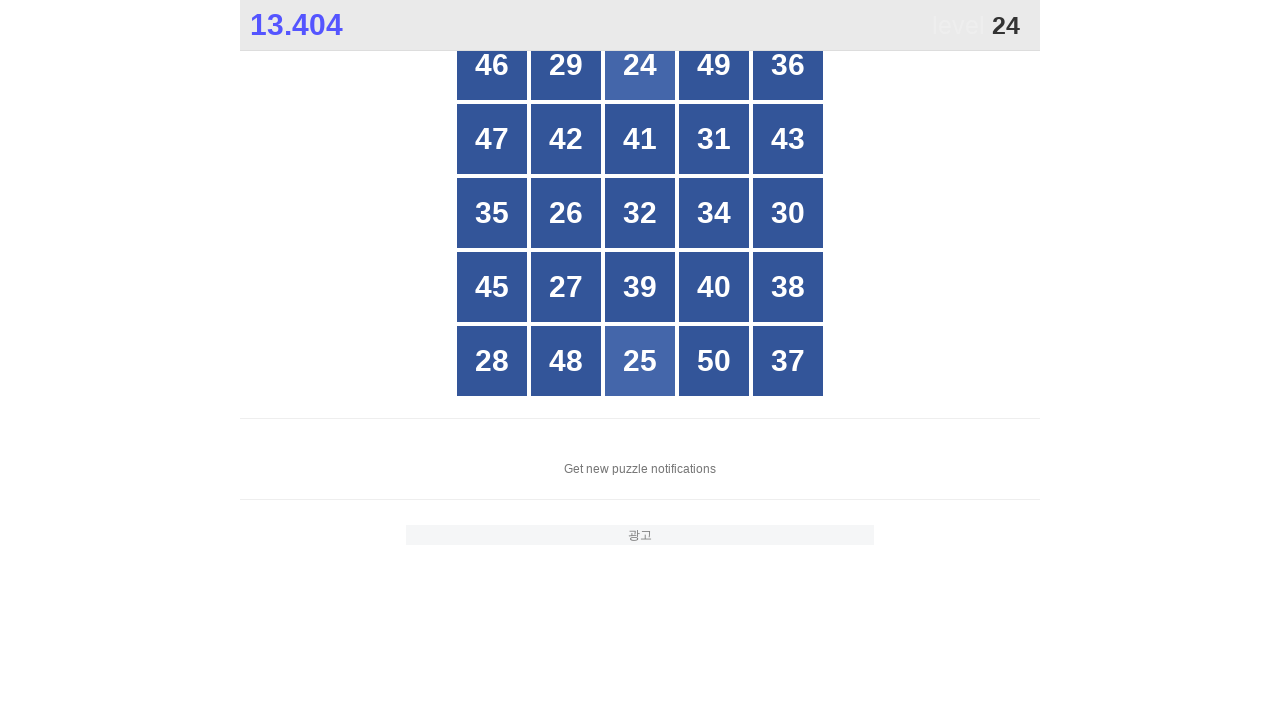

Clicked button with number 24 at (640, 65) on #grid > div >> nth=2
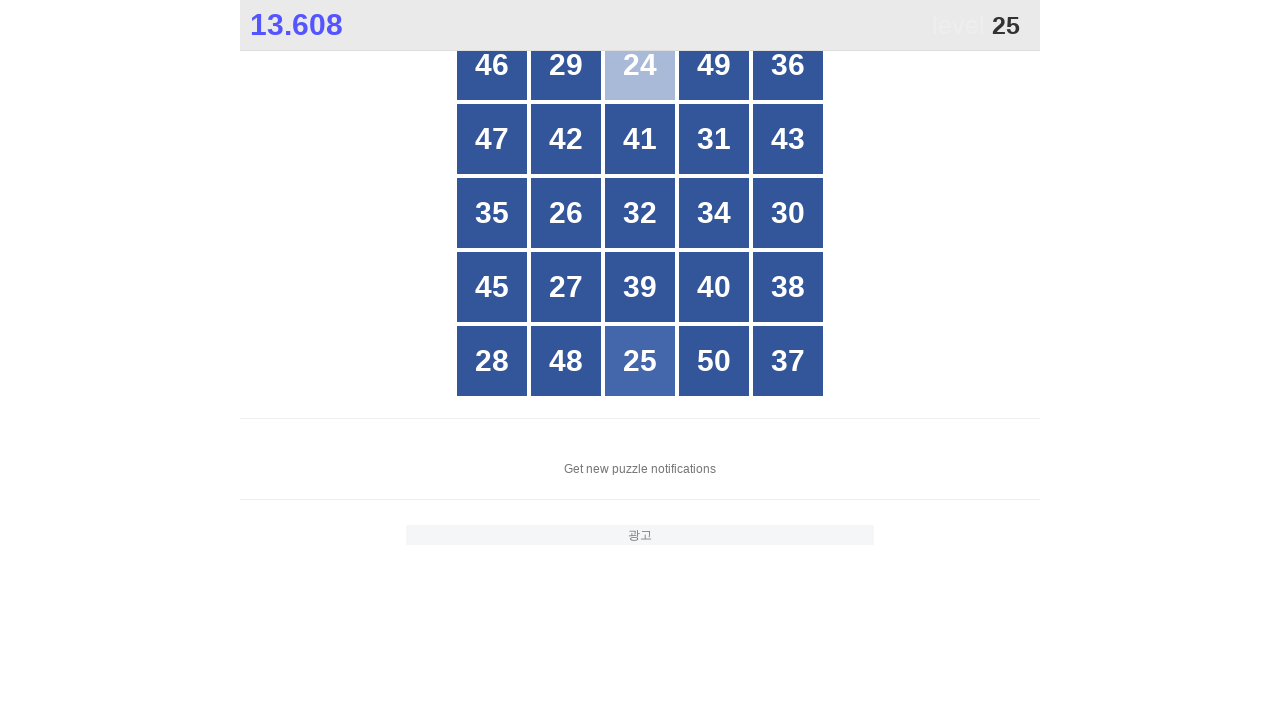

Retrieved all grid buttons to find number 25
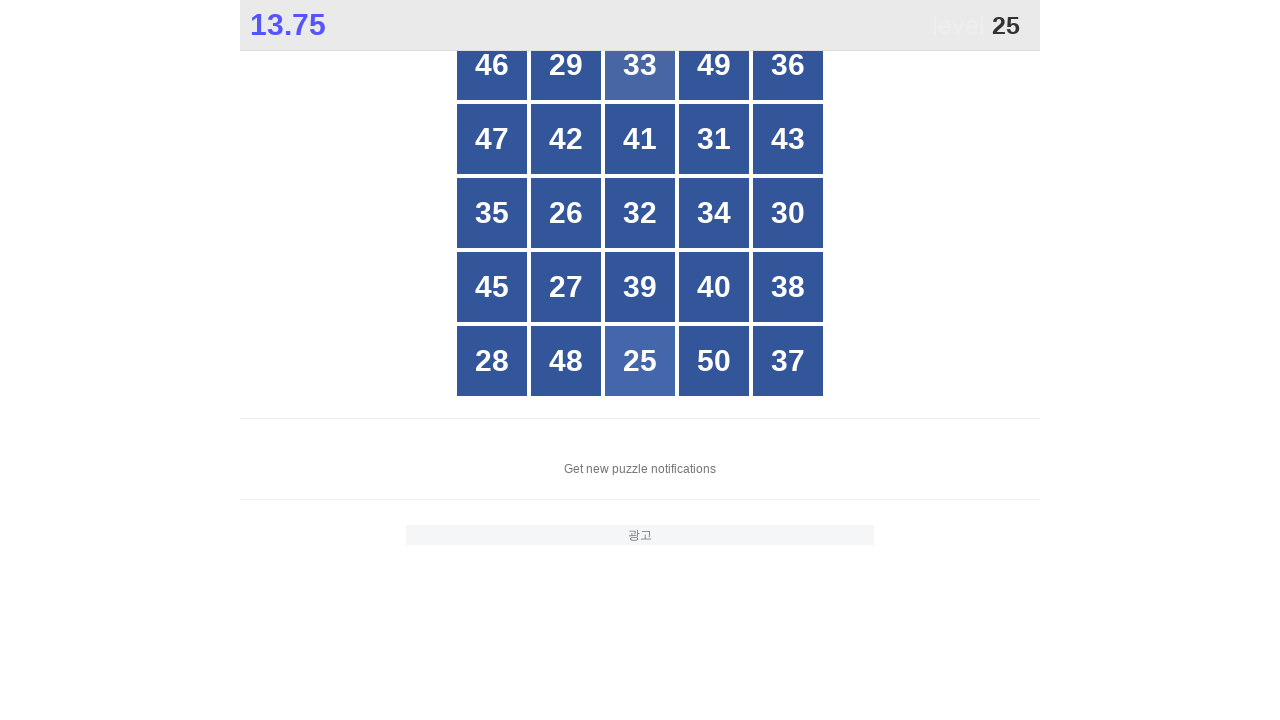

Clicked button with number 25 at (640, 361) on #grid > div >> nth=22
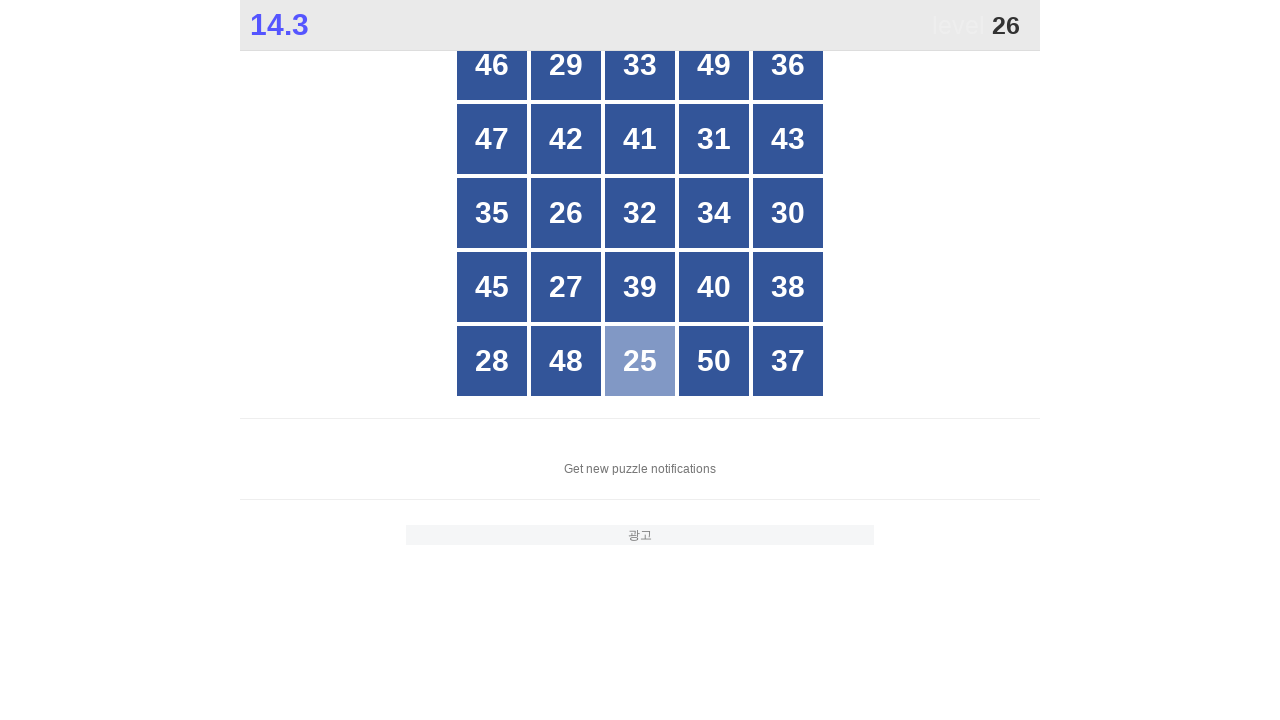

Retrieved all grid buttons to find number 26
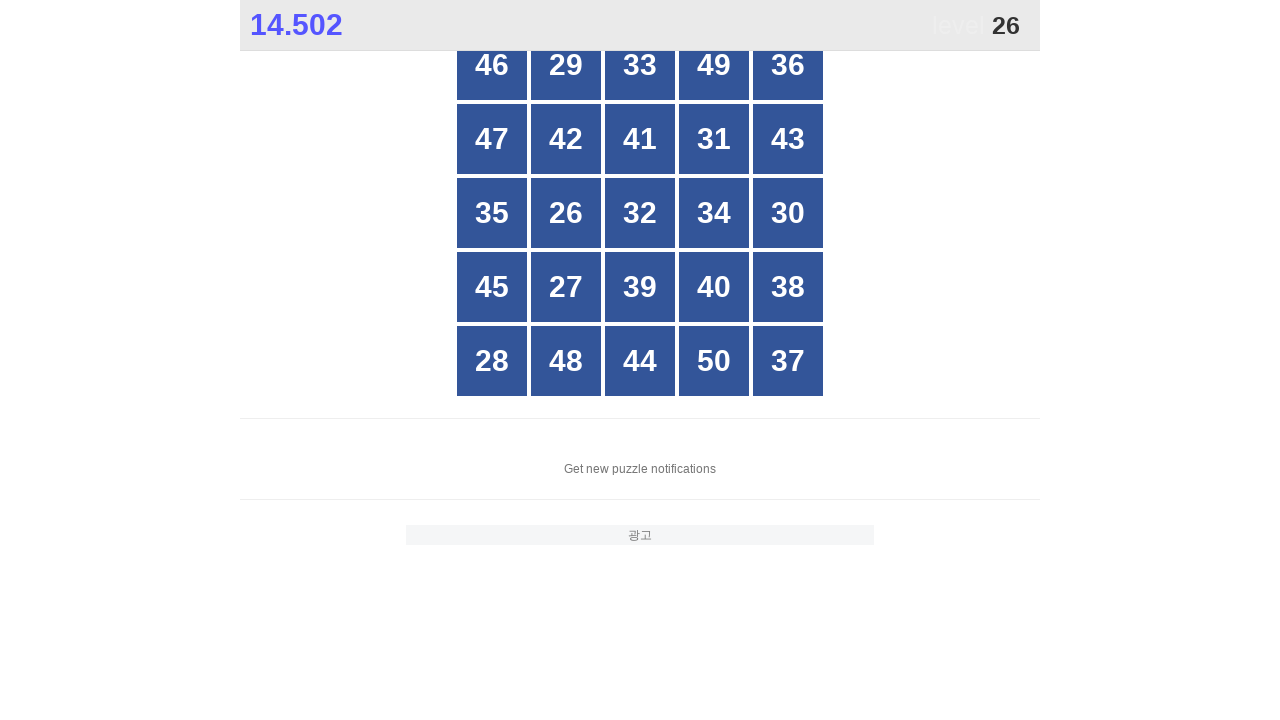

Clicked button with number 26 at (566, 213) on #grid > div >> nth=11
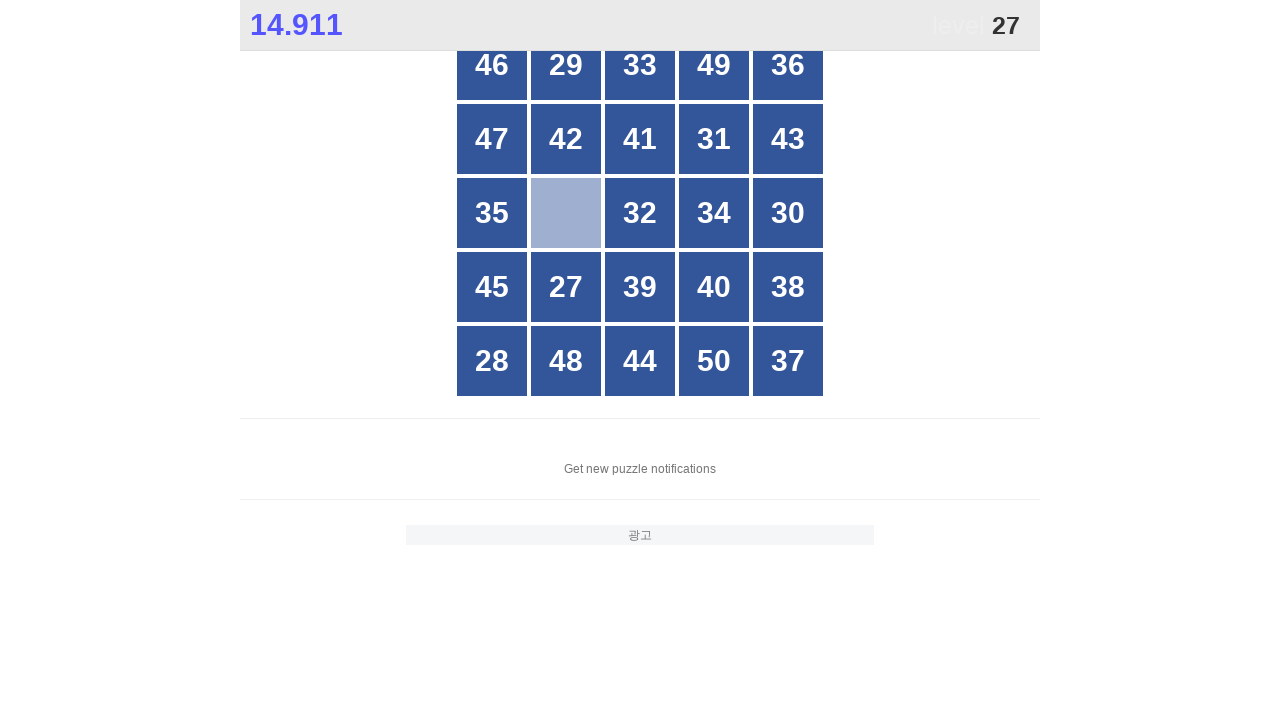

Retrieved all grid buttons to find number 27
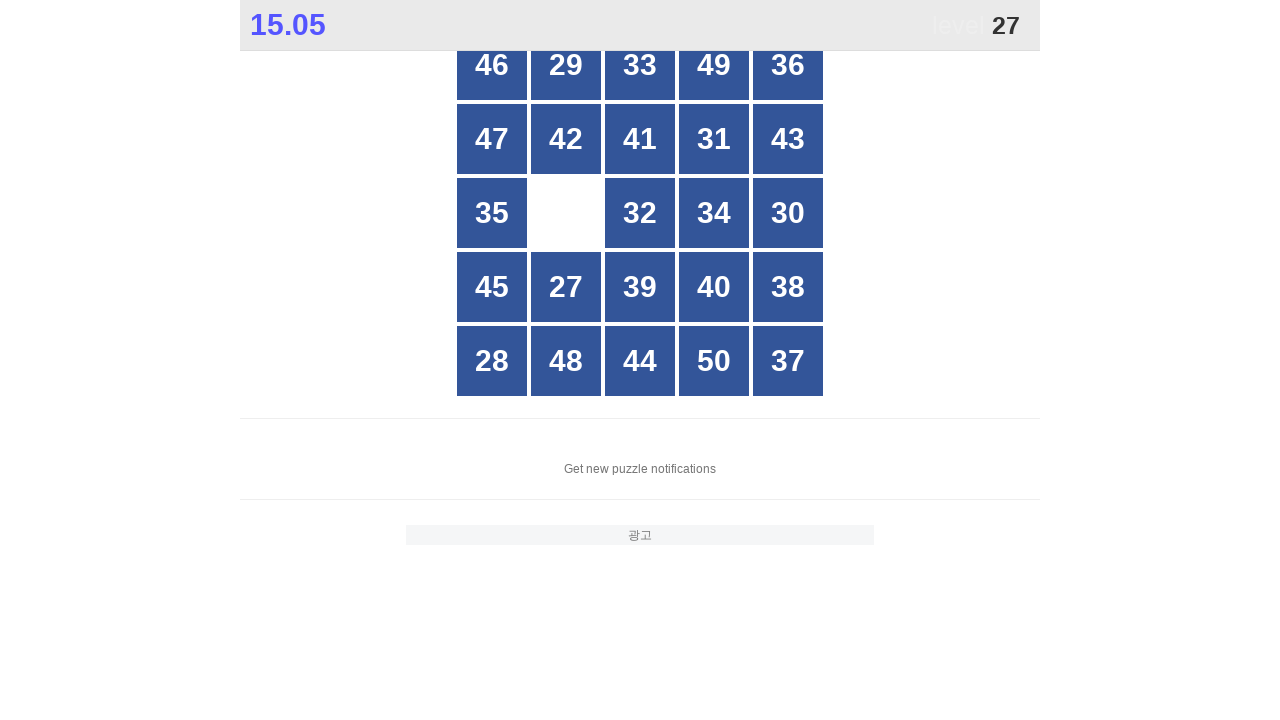

Clicked button with number 27 at (566, 287) on #grid > div >> nth=16
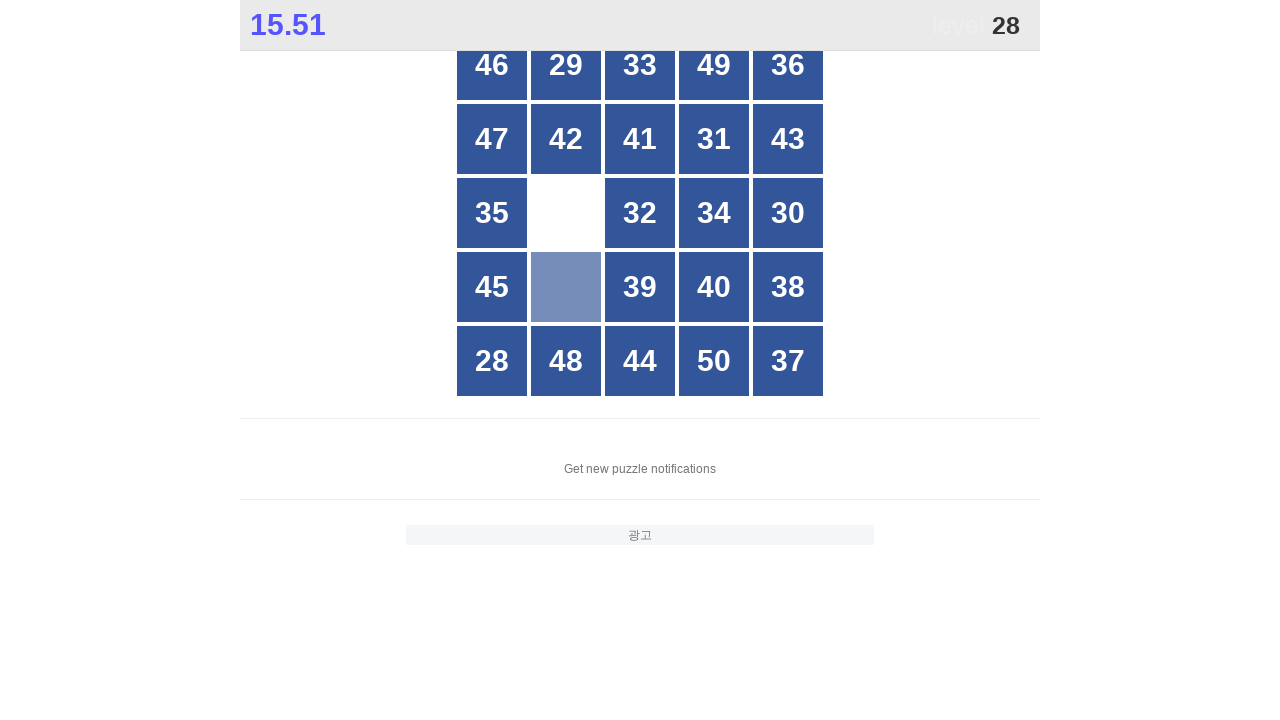

Retrieved all grid buttons to find number 28
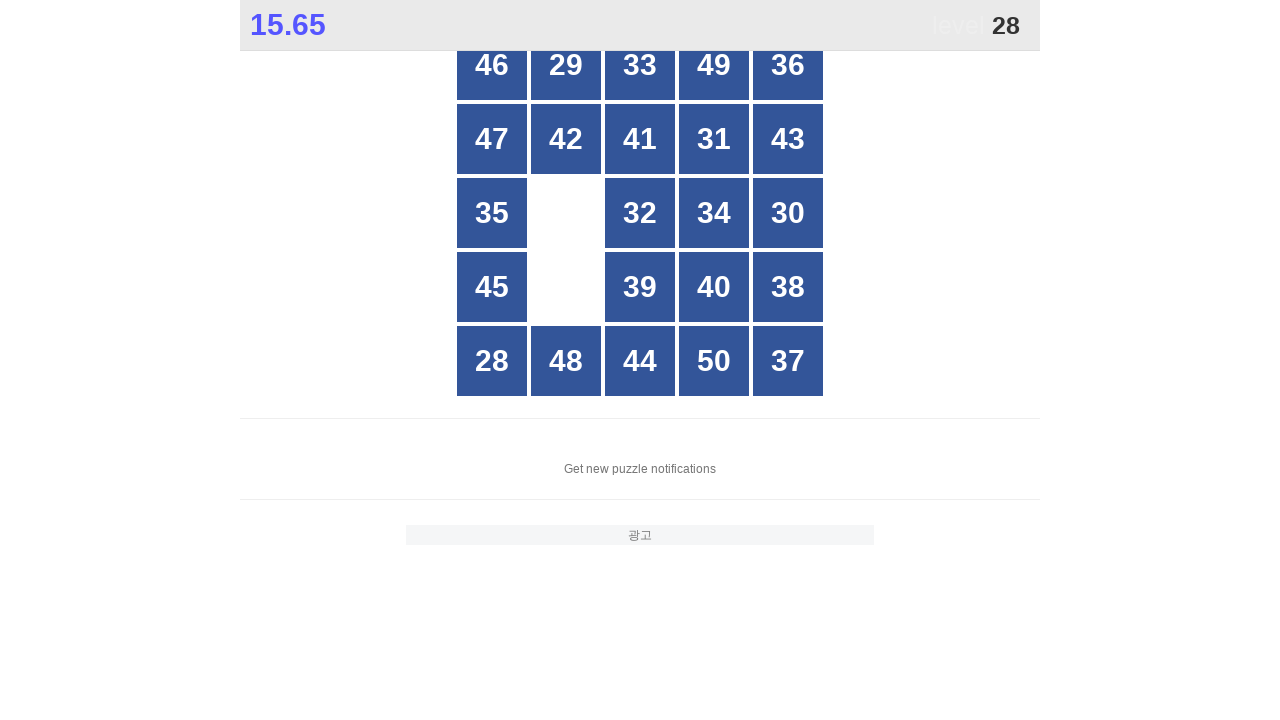

Clicked button with number 28 at (492, 361) on #grid > div >> nth=20
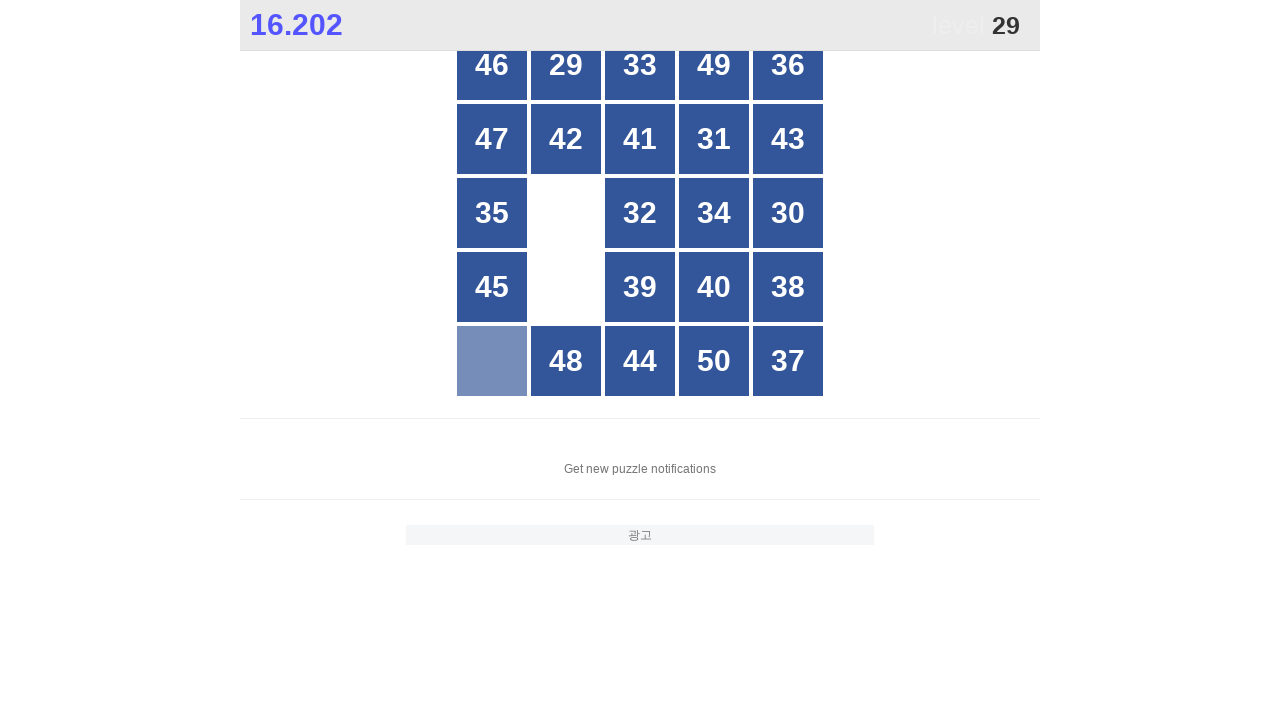

Retrieved all grid buttons to find number 29
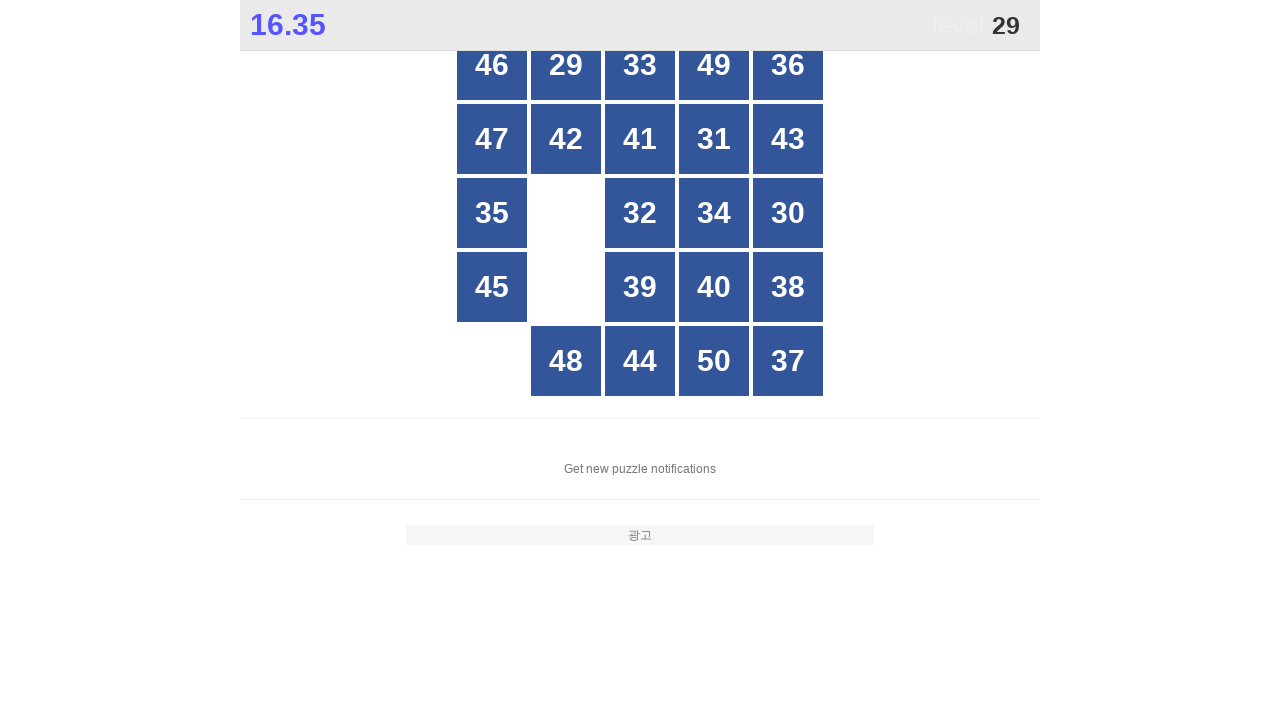

Clicked button with number 29 at (566, 65) on #grid > div >> nth=1
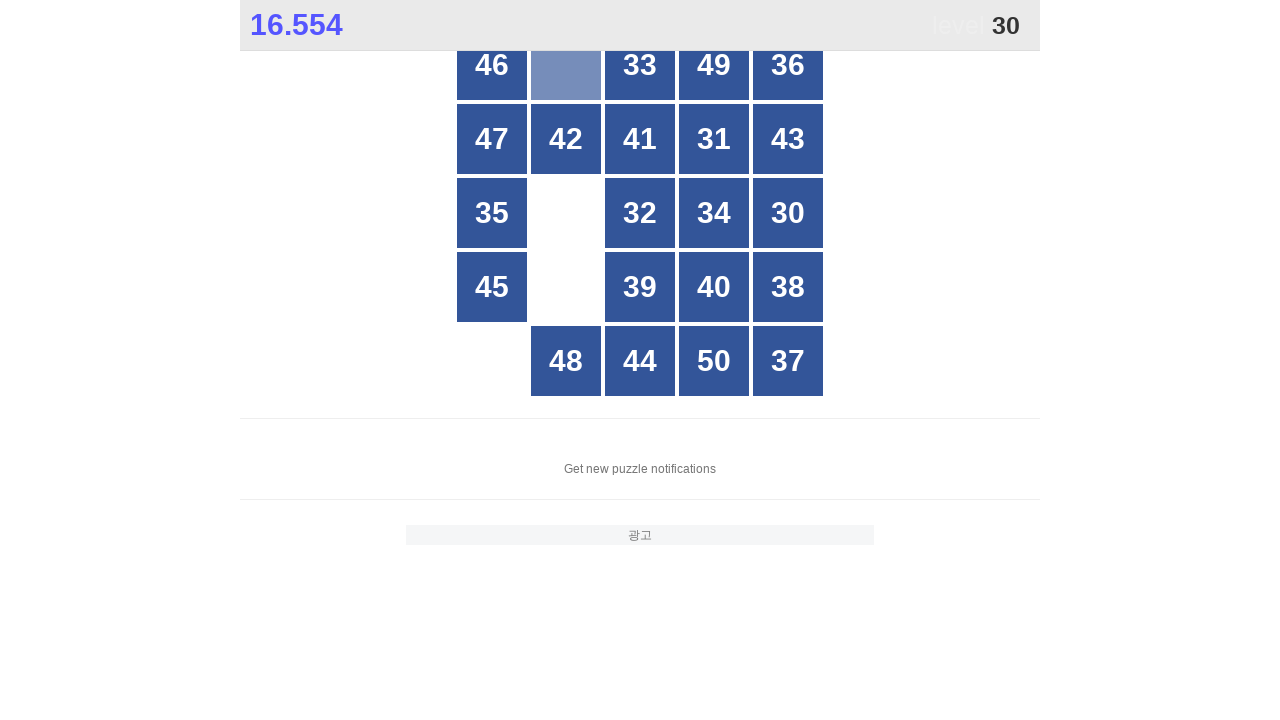

Retrieved all grid buttons to find number 30
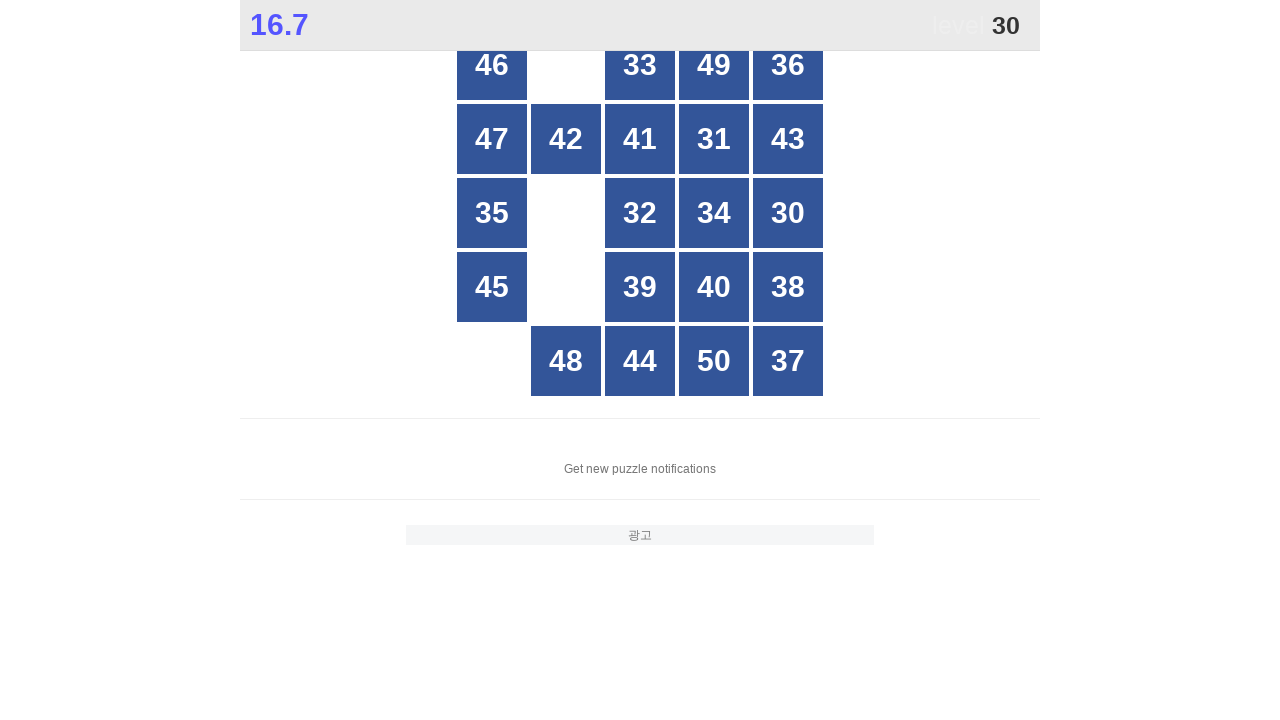

Clicked button with number 30 at (788, 213) on #grid > div >> nth=14
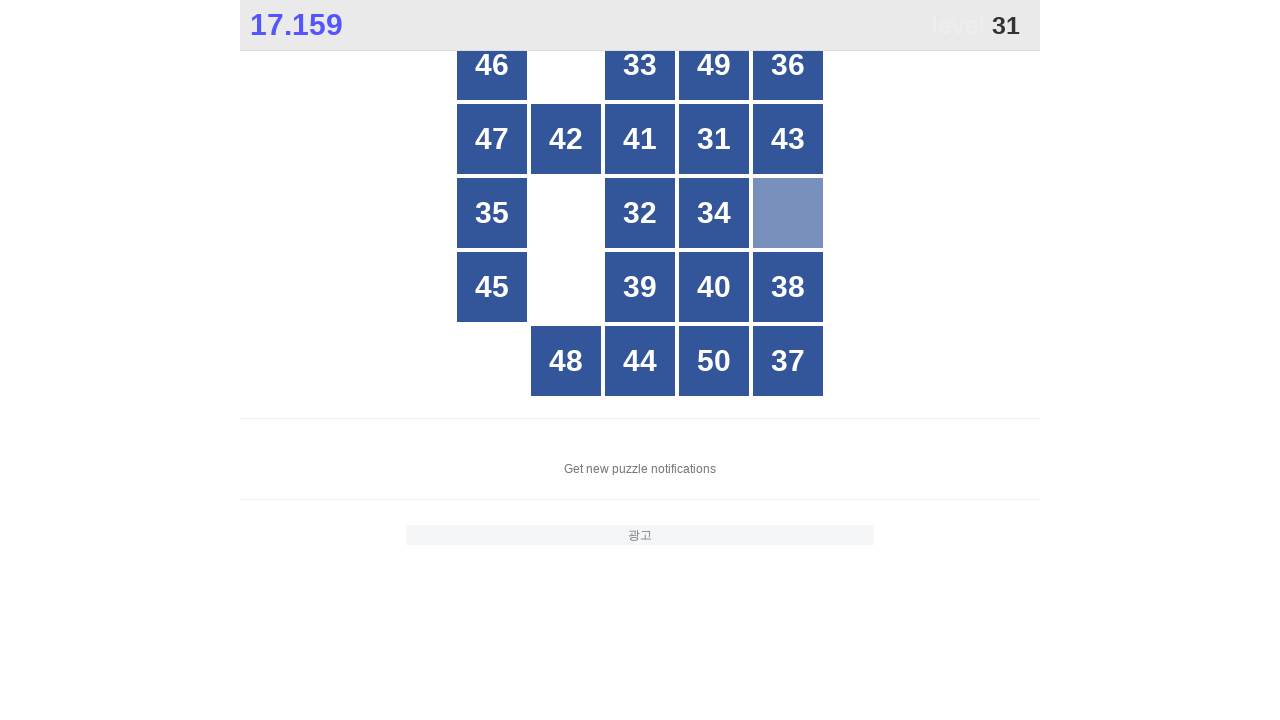

Retrieved all grid buttons to find number 31
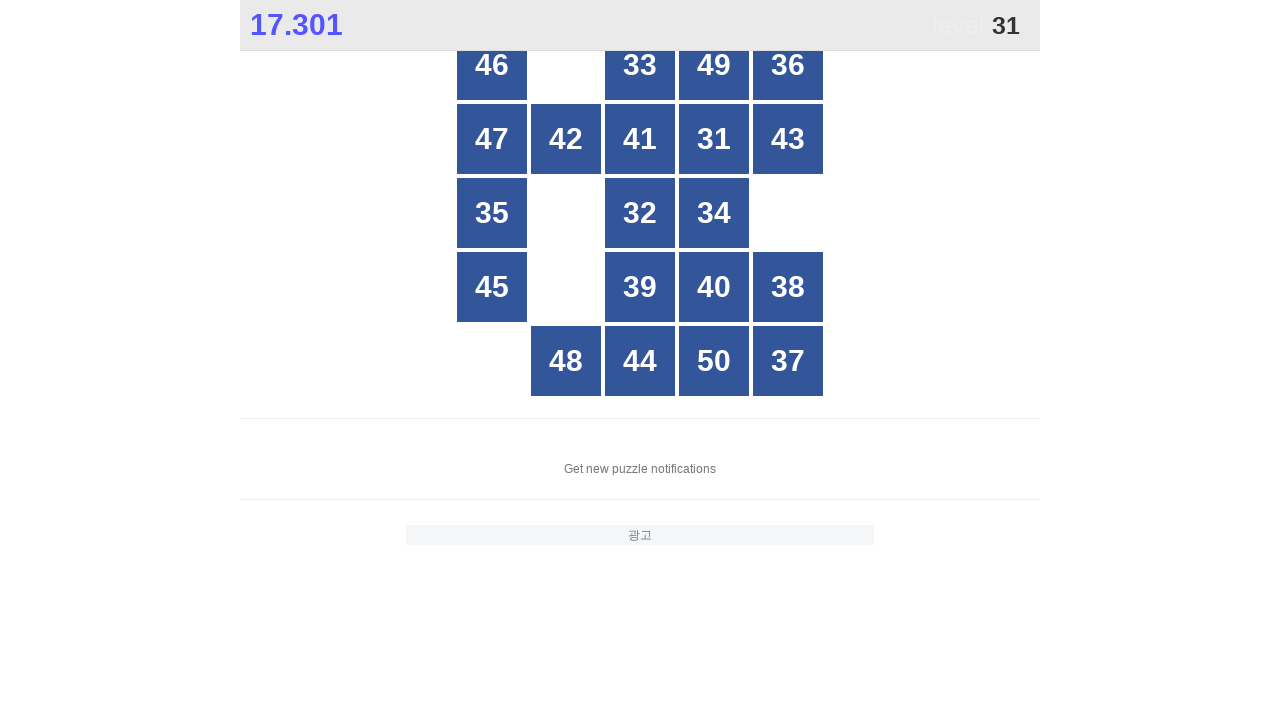

Clicked button with number 31 at (714, 139) on #grid > div >> nth=8
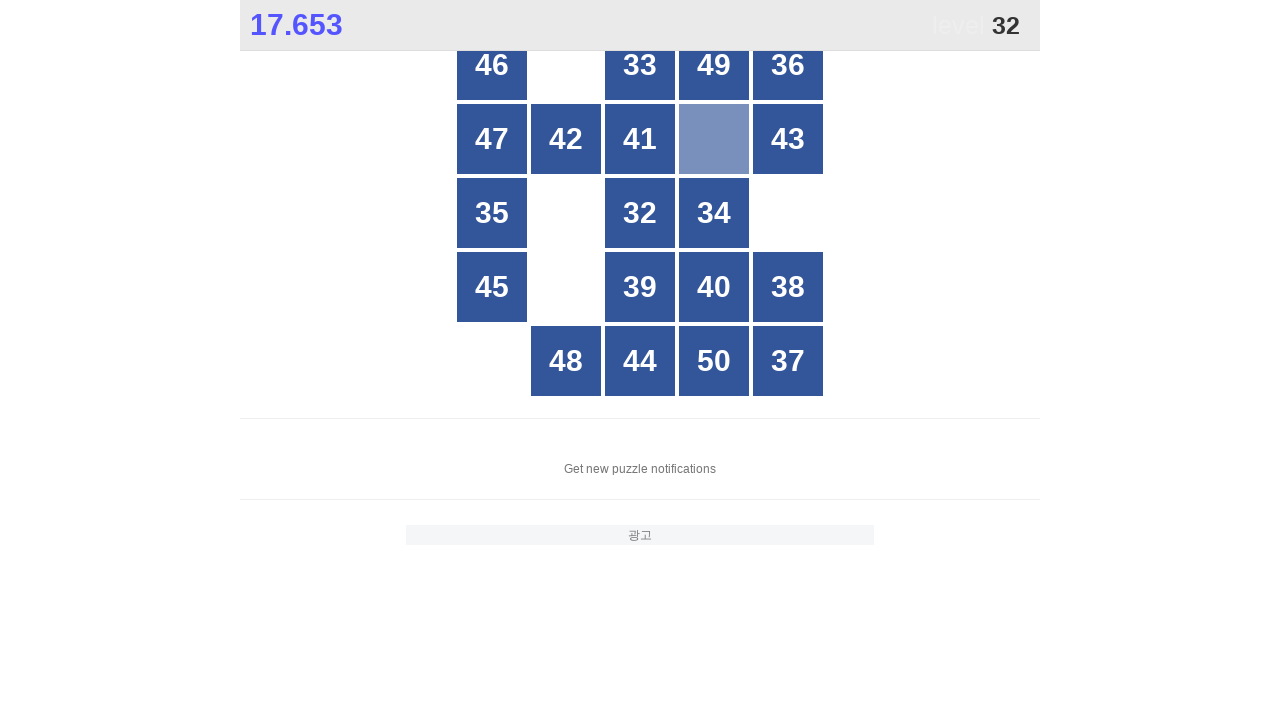

Retrieved all grid buttons to find number 32
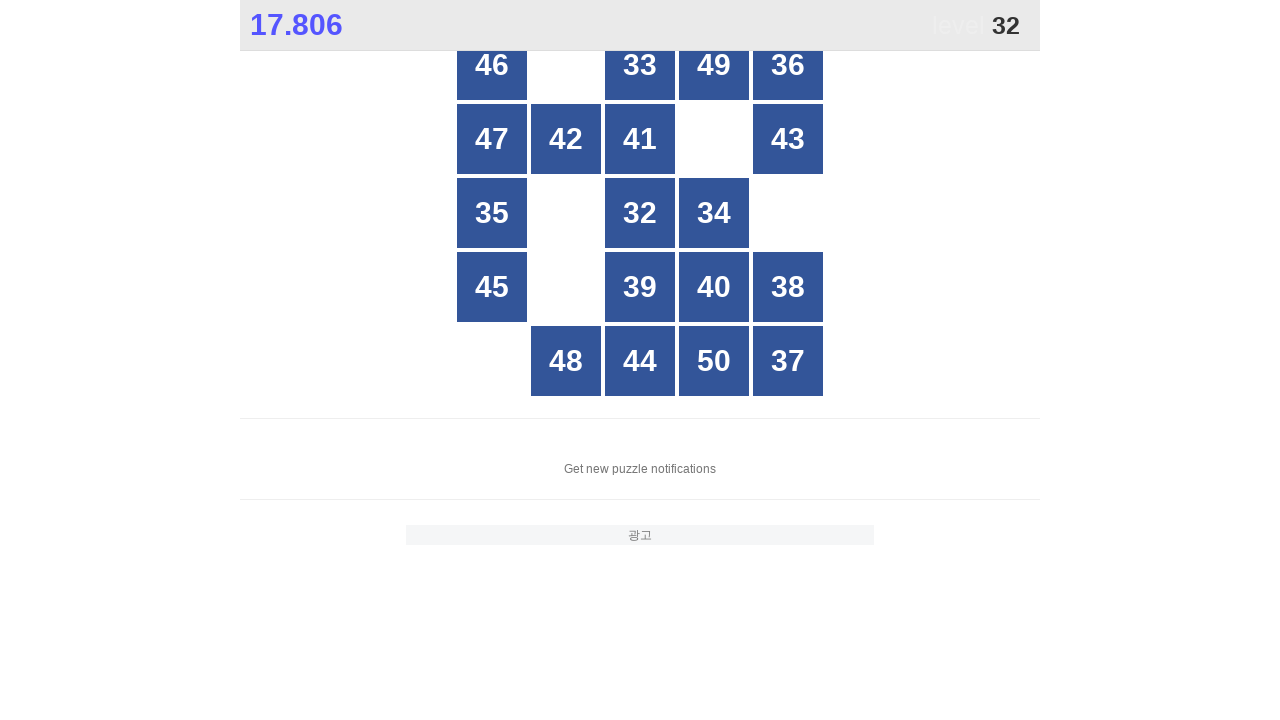

Clicked button with number 32 at (640, 213) on #grid > div >> nth=12
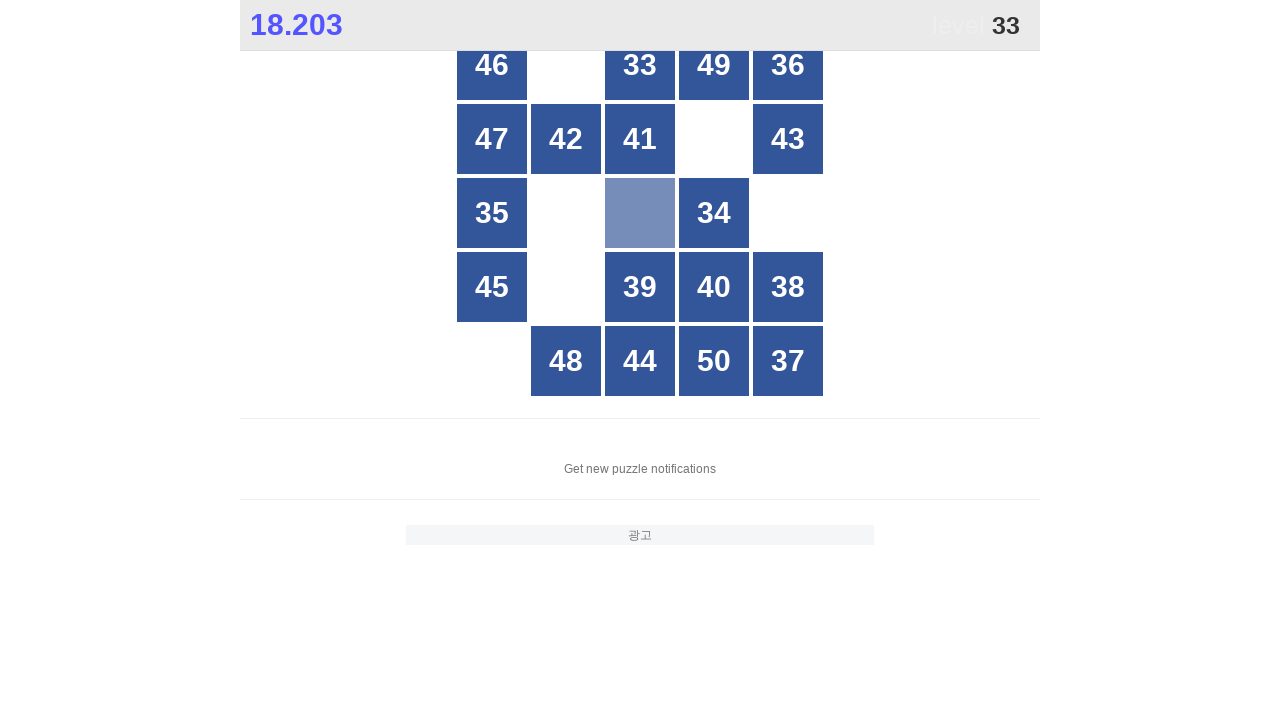

Retrieved all grid buttons to find number 33
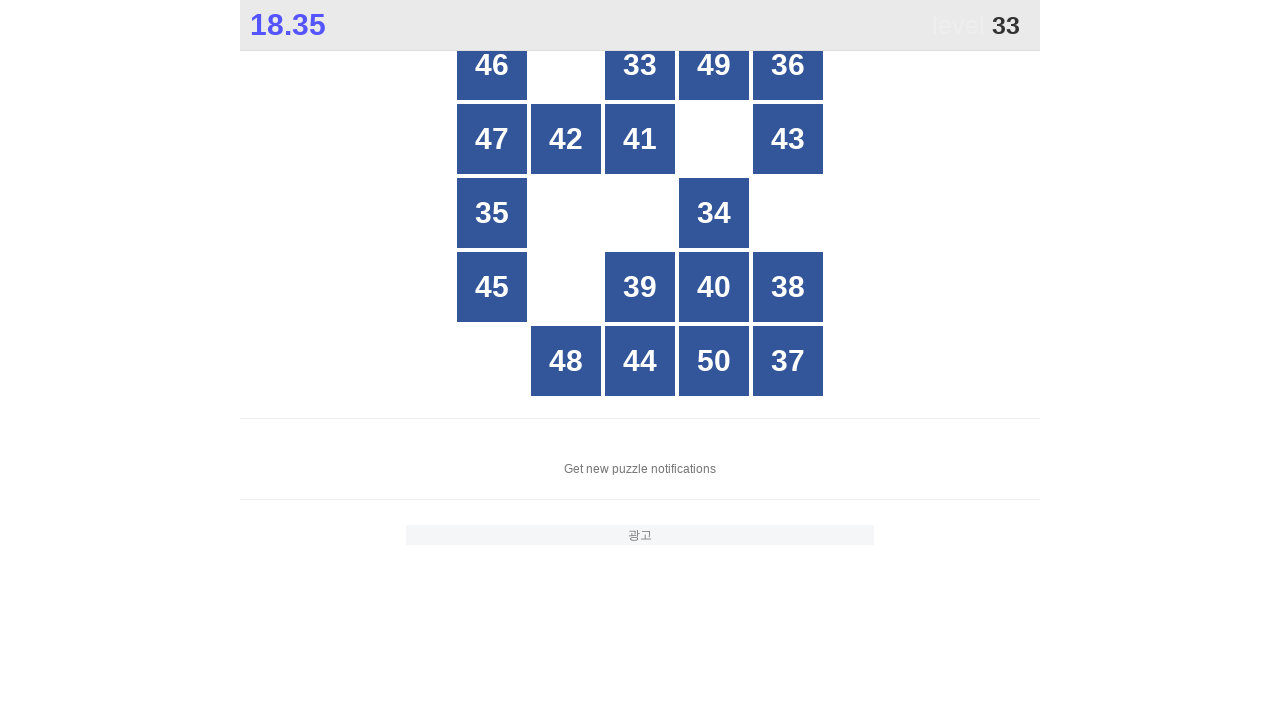

Clicked button with number 33 at (640, 65) on #grid > div >> nth=2
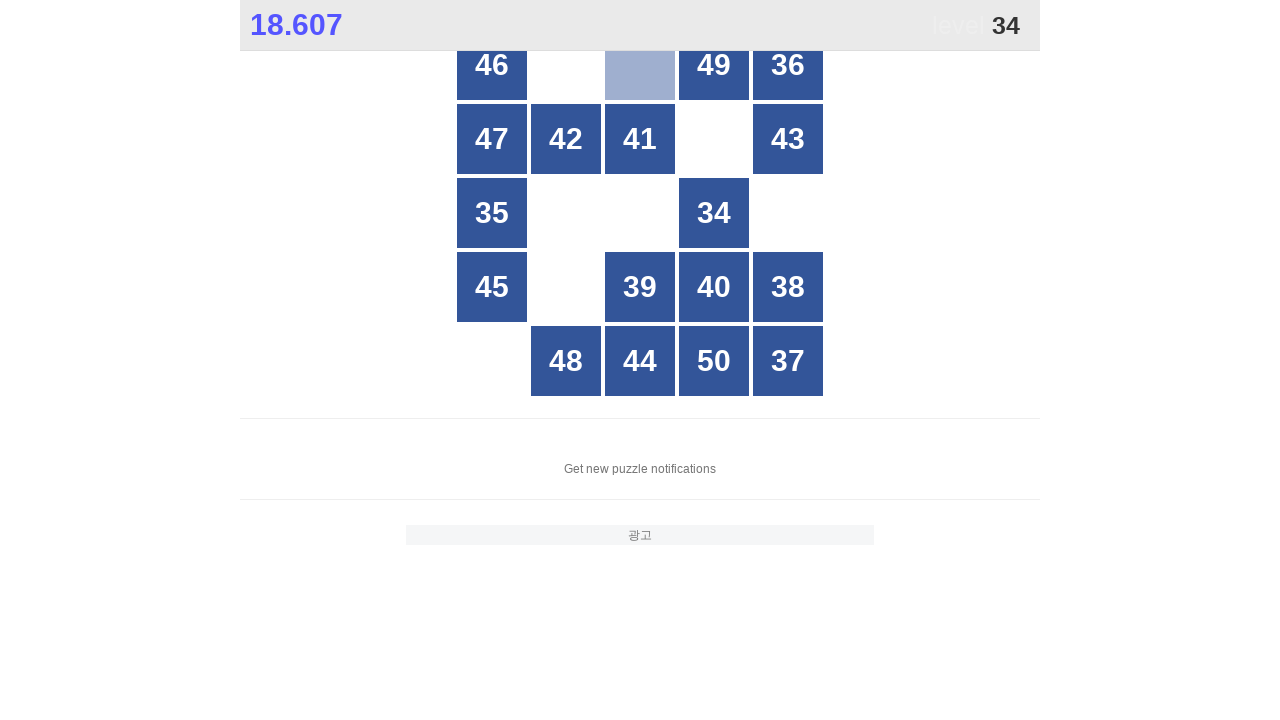

Retrieved all grid buttons to find number 34
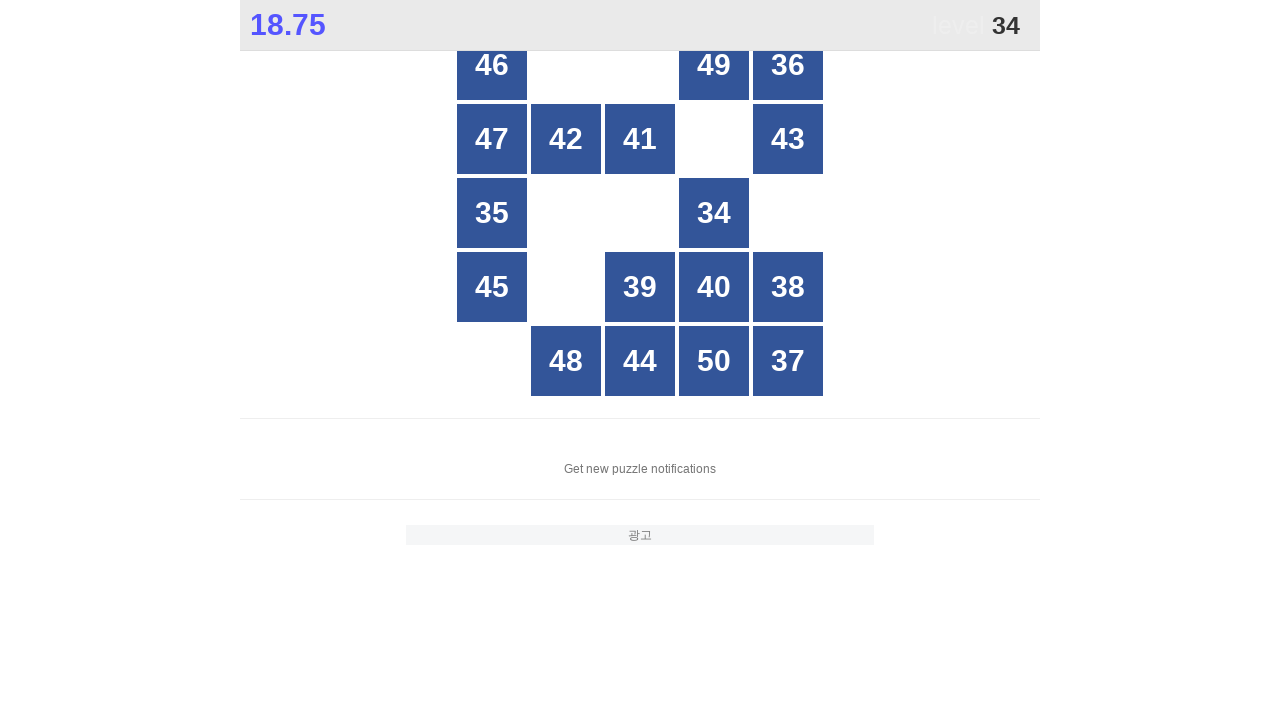

Clicked button with number 34 at (714, 213) on #grid > div >> nth=13
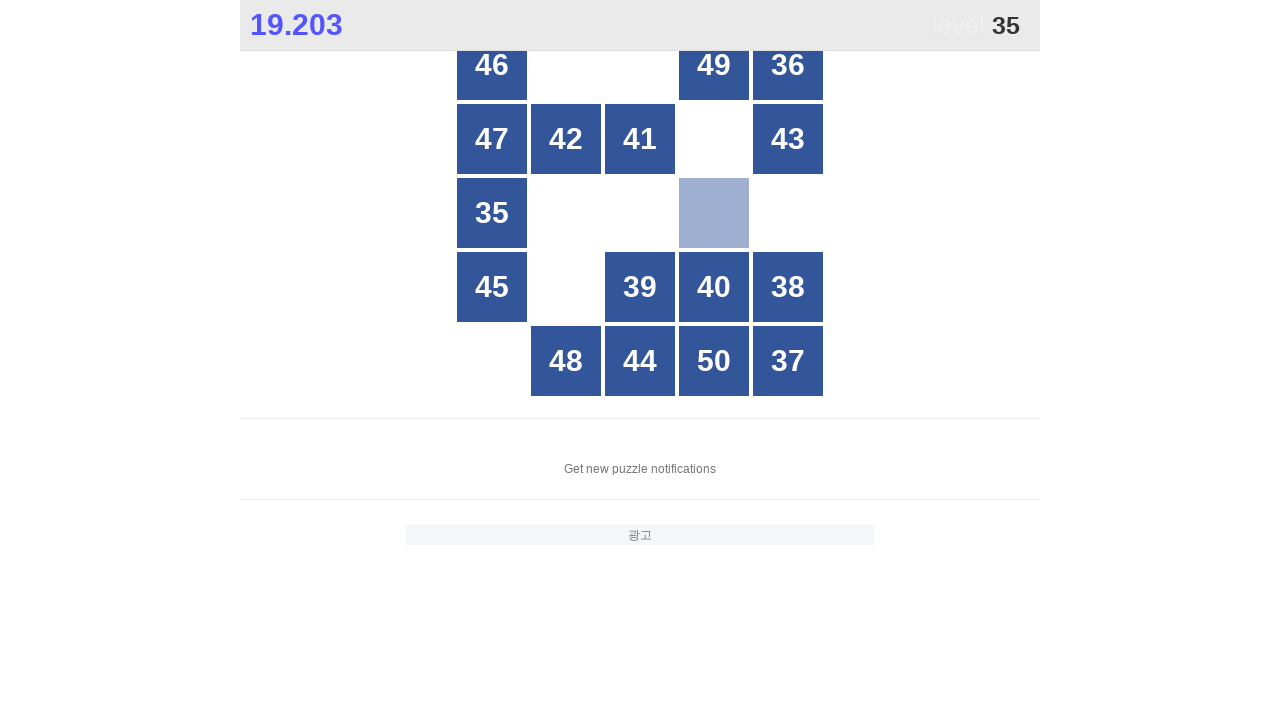

Retrieved all grid buttons to find number 35
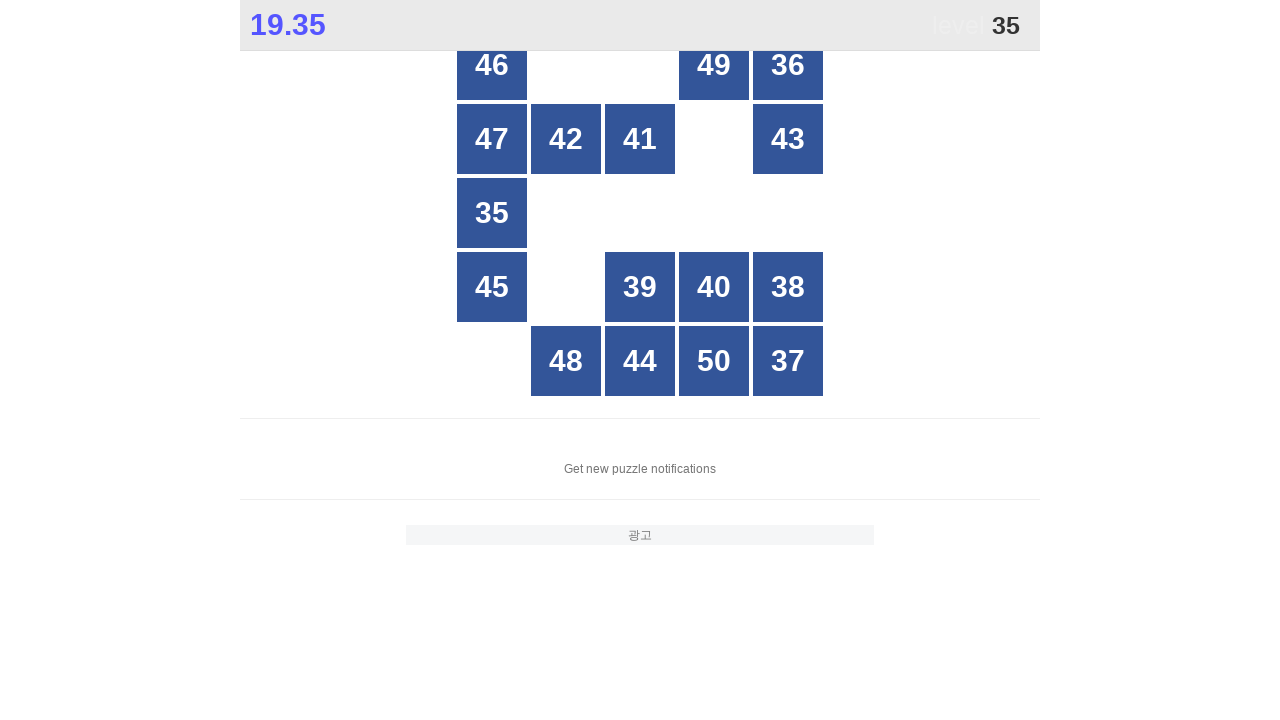

Clicked button with number 35 at (492, 213) on #grid > div >> nth=10
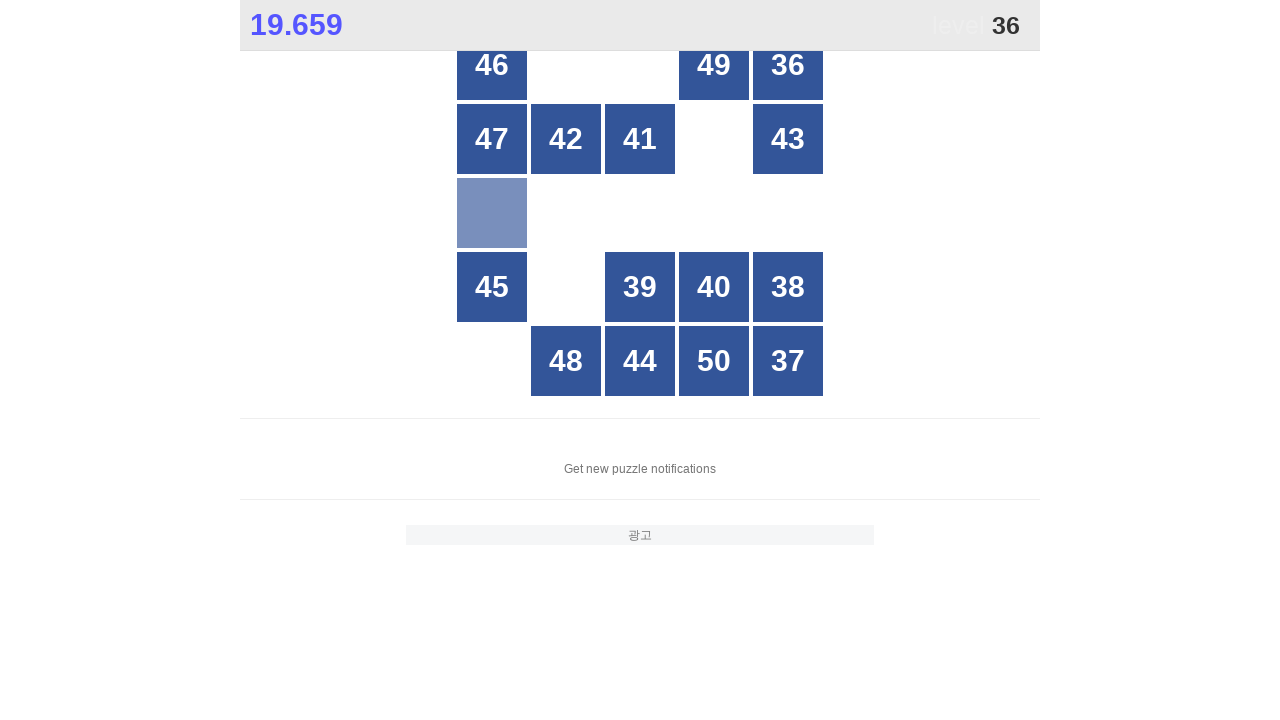

Retrieved all grid buttons to find number 36
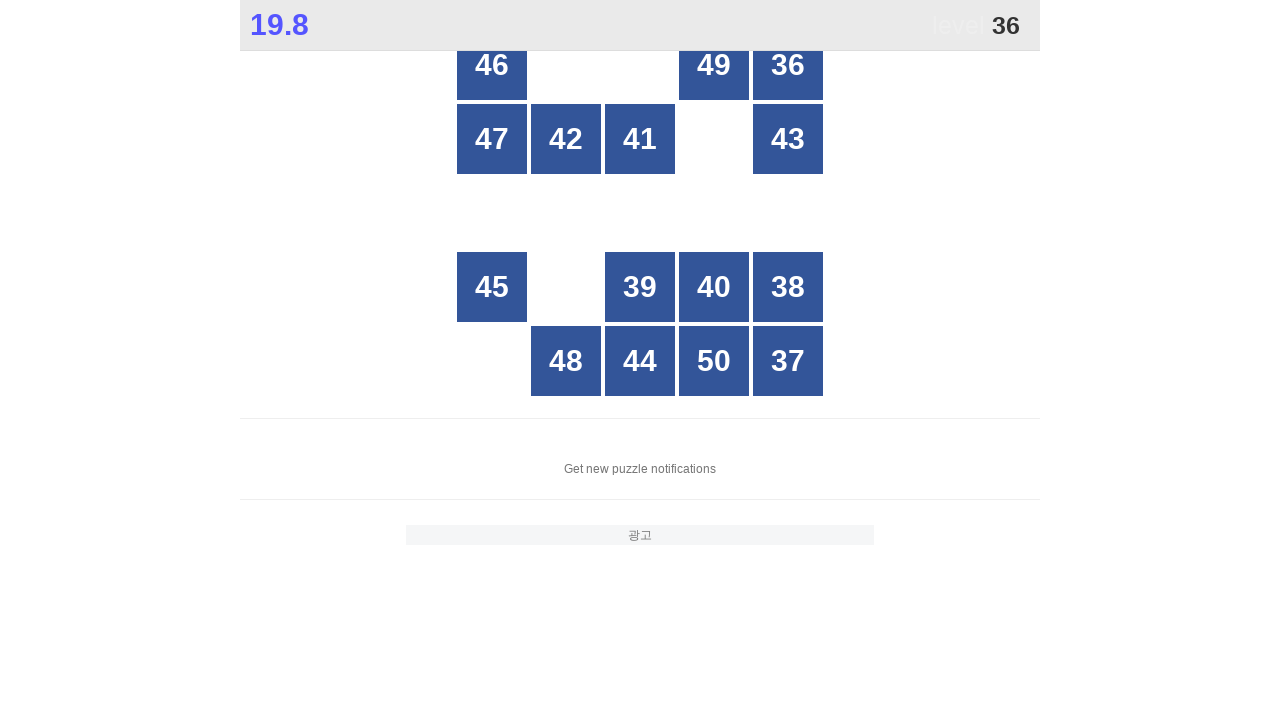

Clicked button with number 36 at (788, 65) on #grid > div >> nth=4
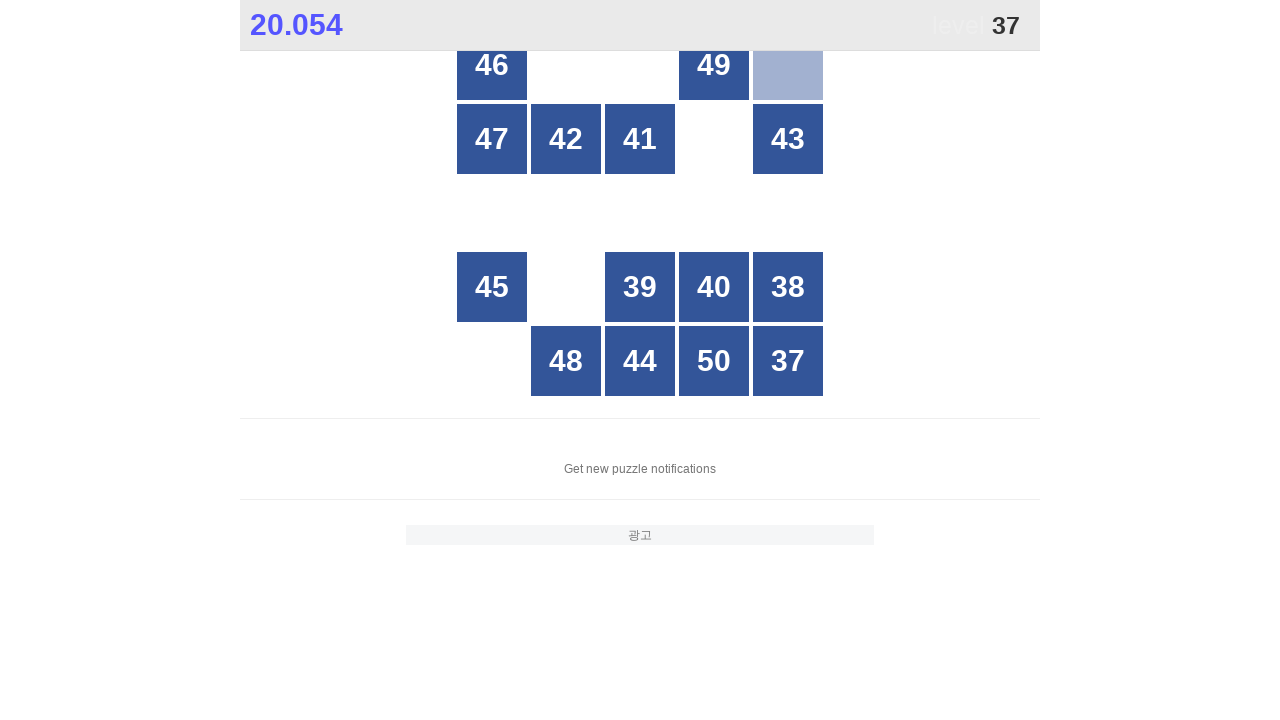

Retrieved all grid buttons to find number 37
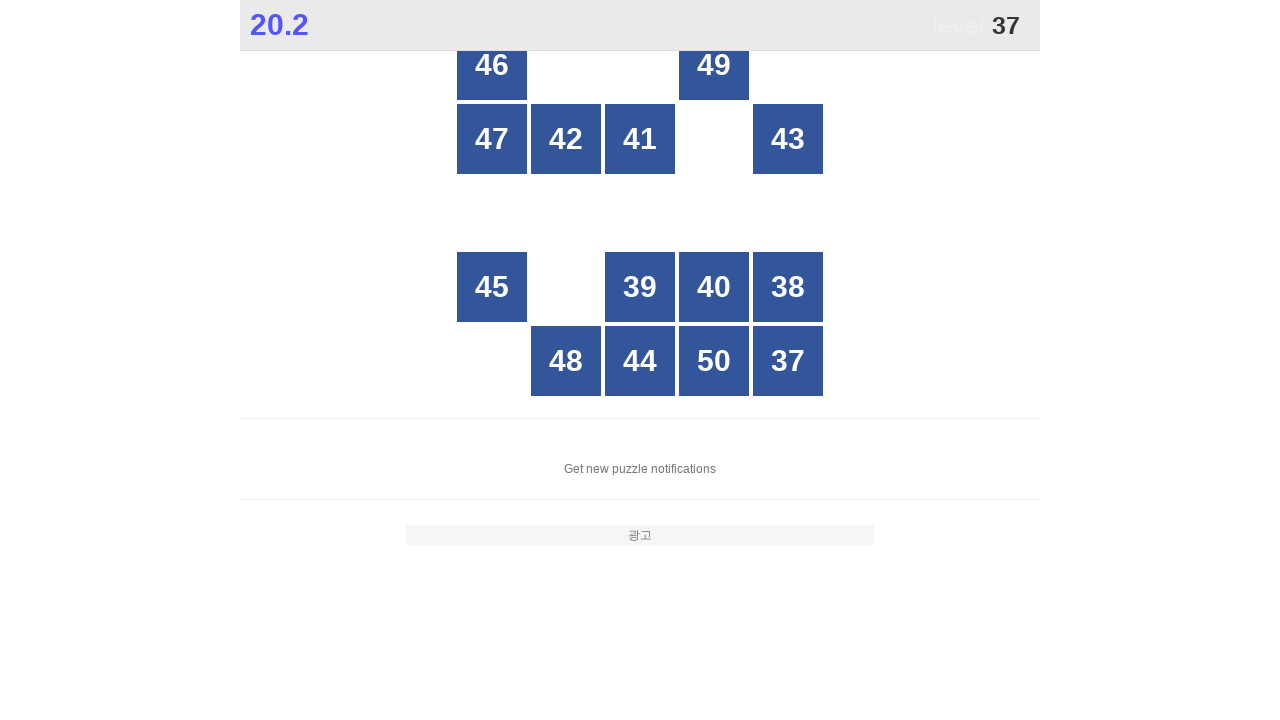

Clicked button with number 37 at (788, 361) on #grid > div >> nth=24
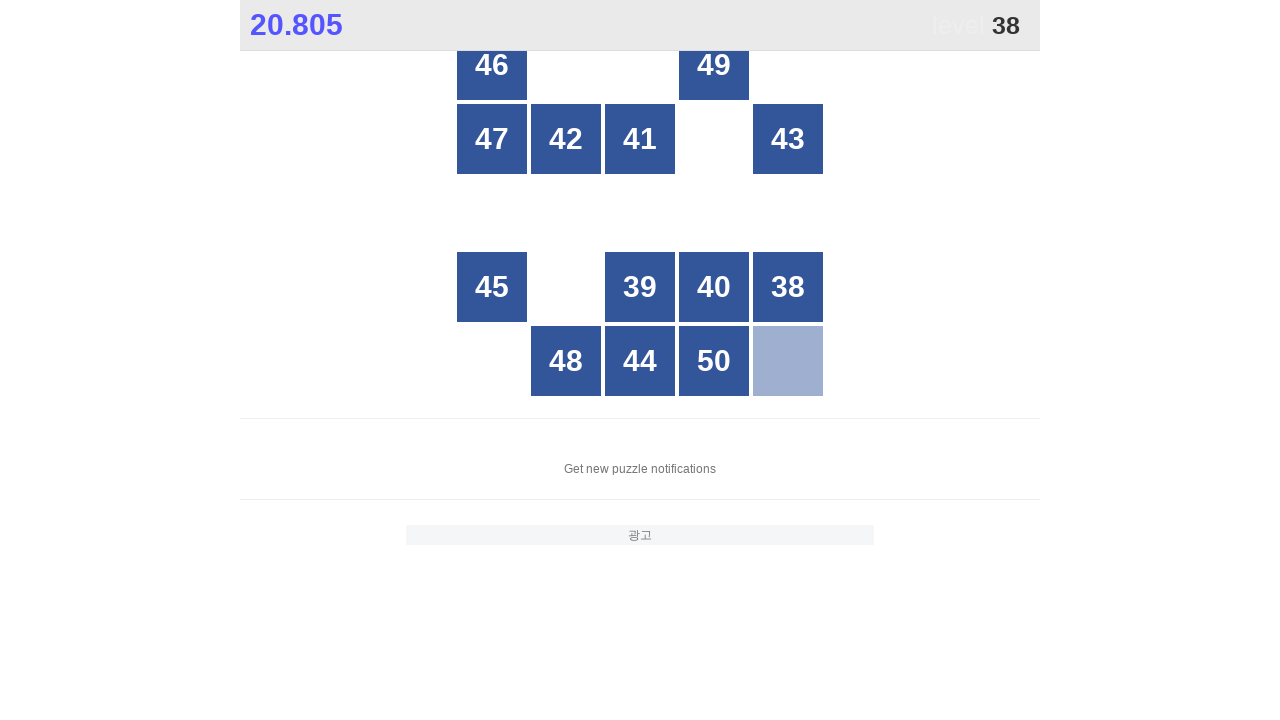

Retrieved all grid buttons to find number 38
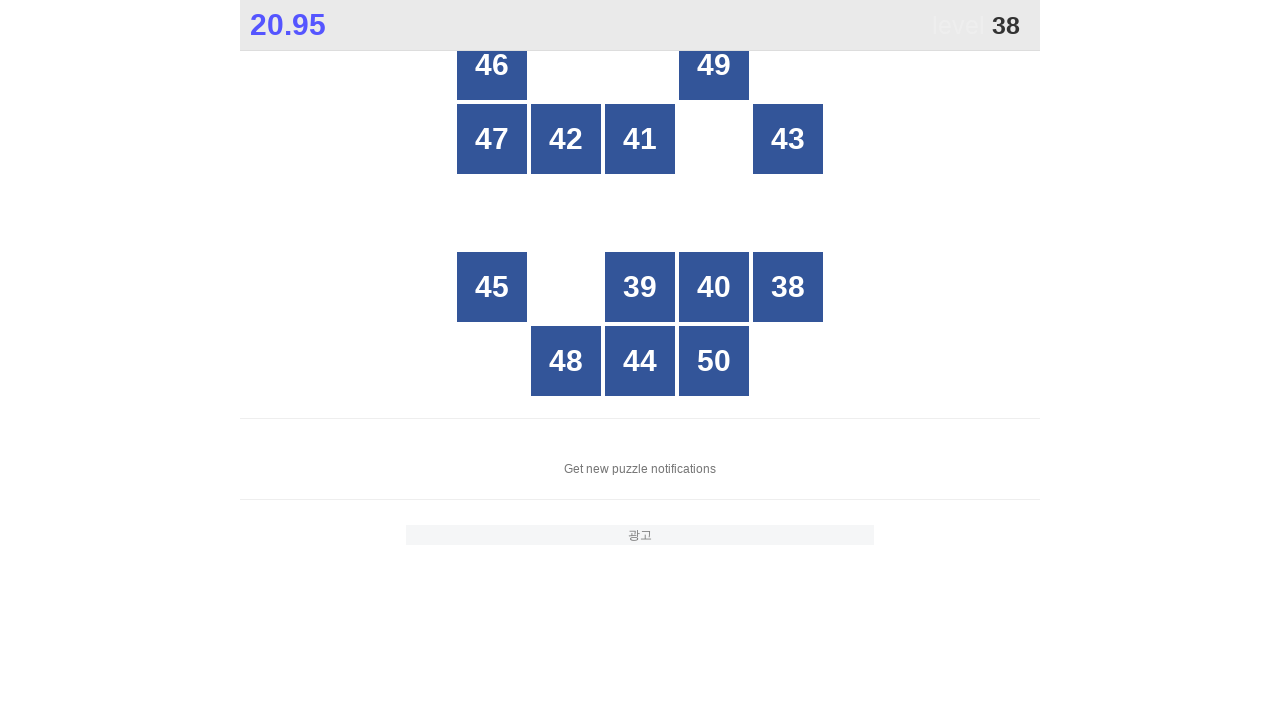

Clicked button with number 38 at (788, 287) on #grid > div >> nth=19
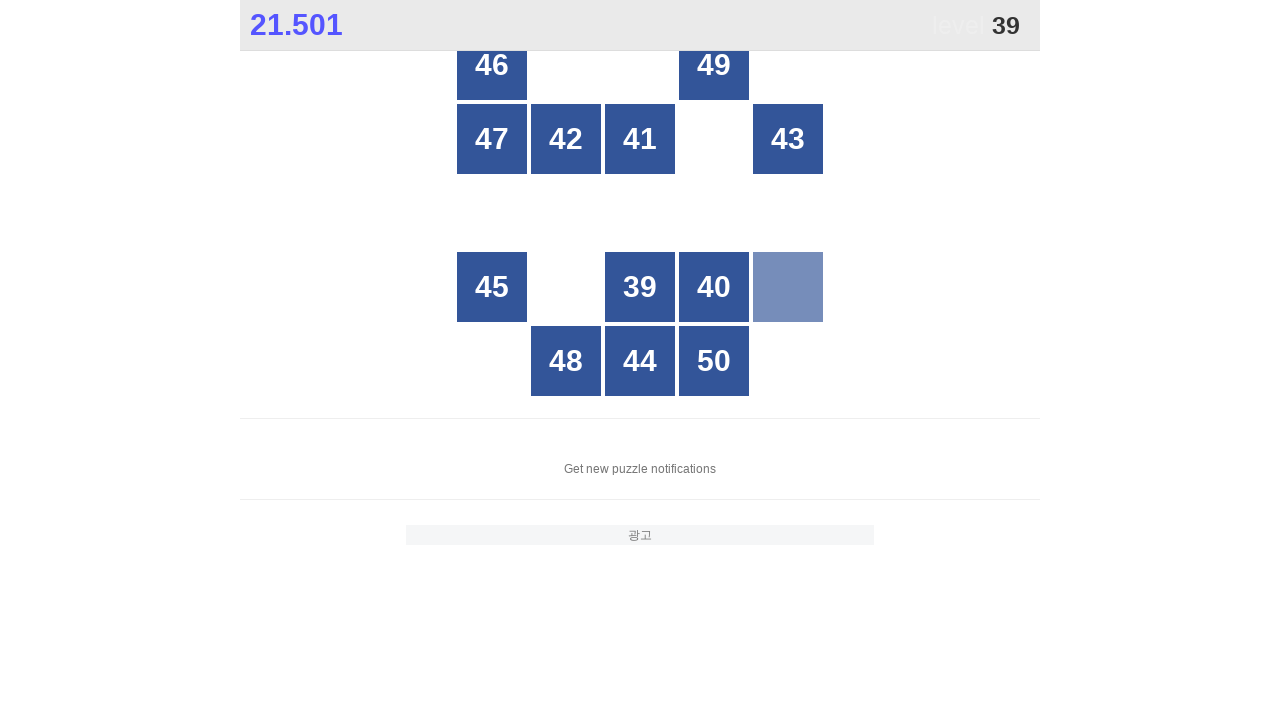

Retrieved all grid buttons to find number 39
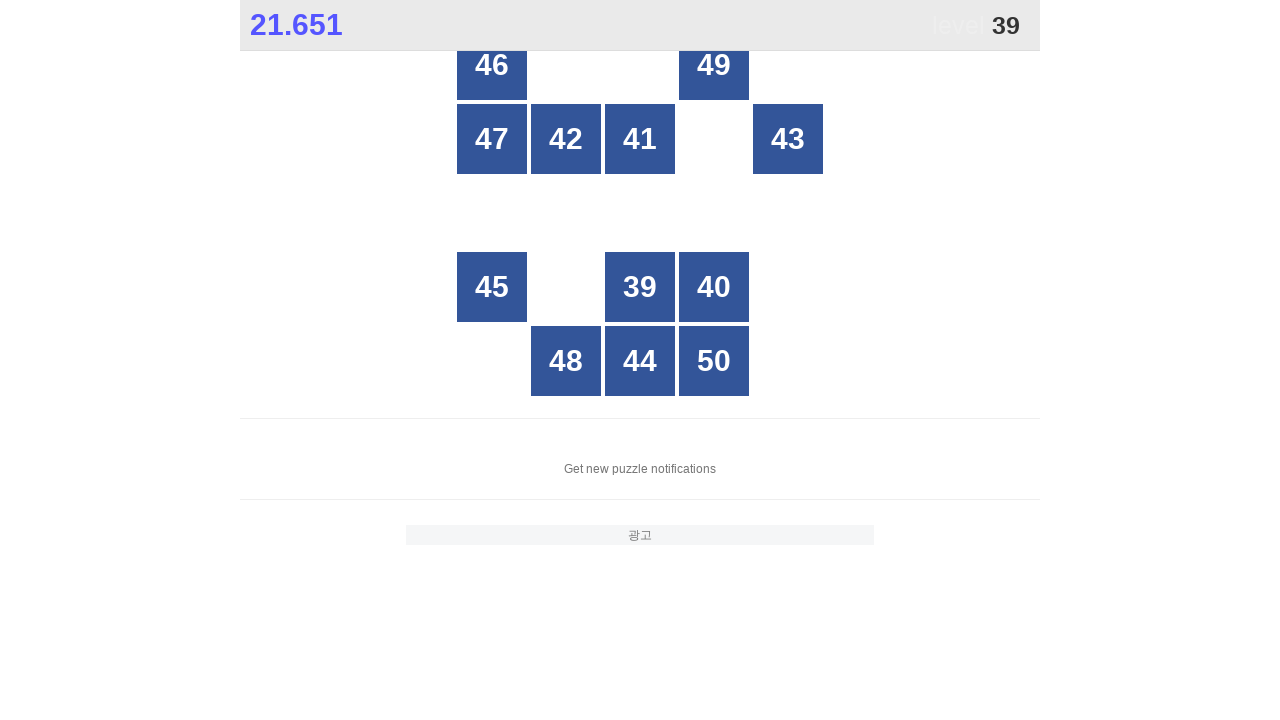

Clicked button with number 39 at (640, 287) on #grid > div >> nth=17
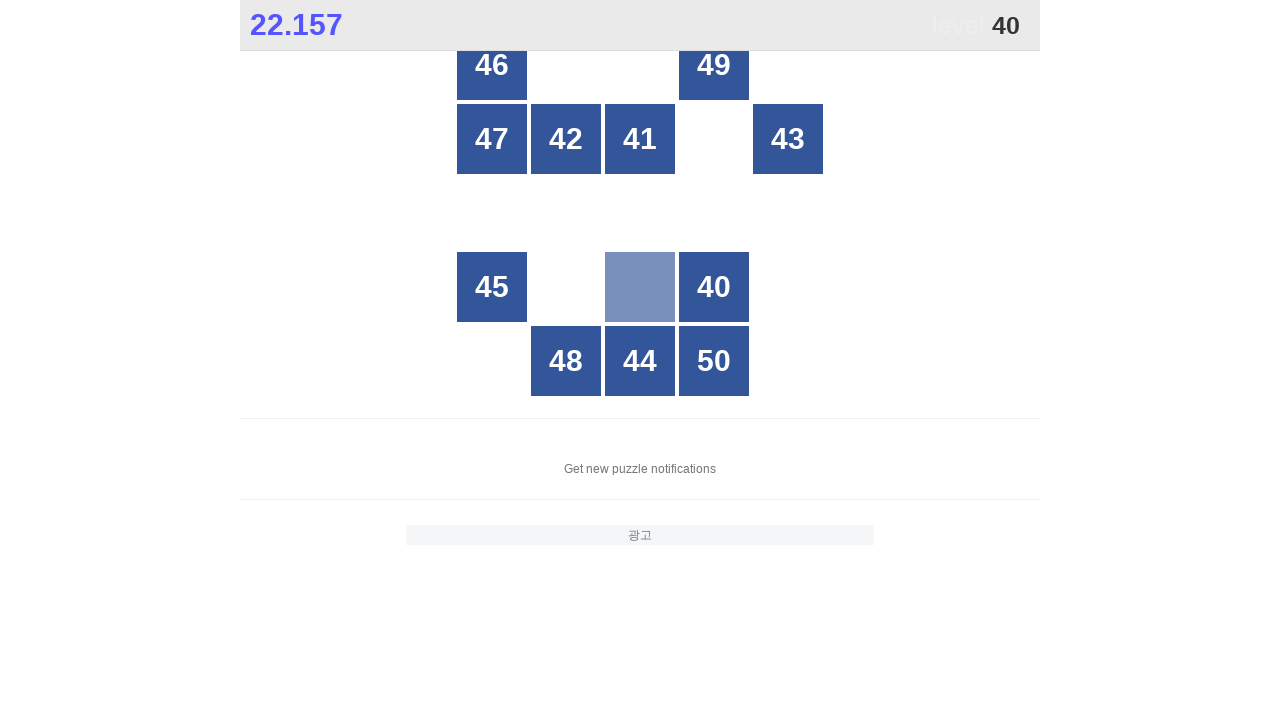

Retrieved all grid buttons to find number 40
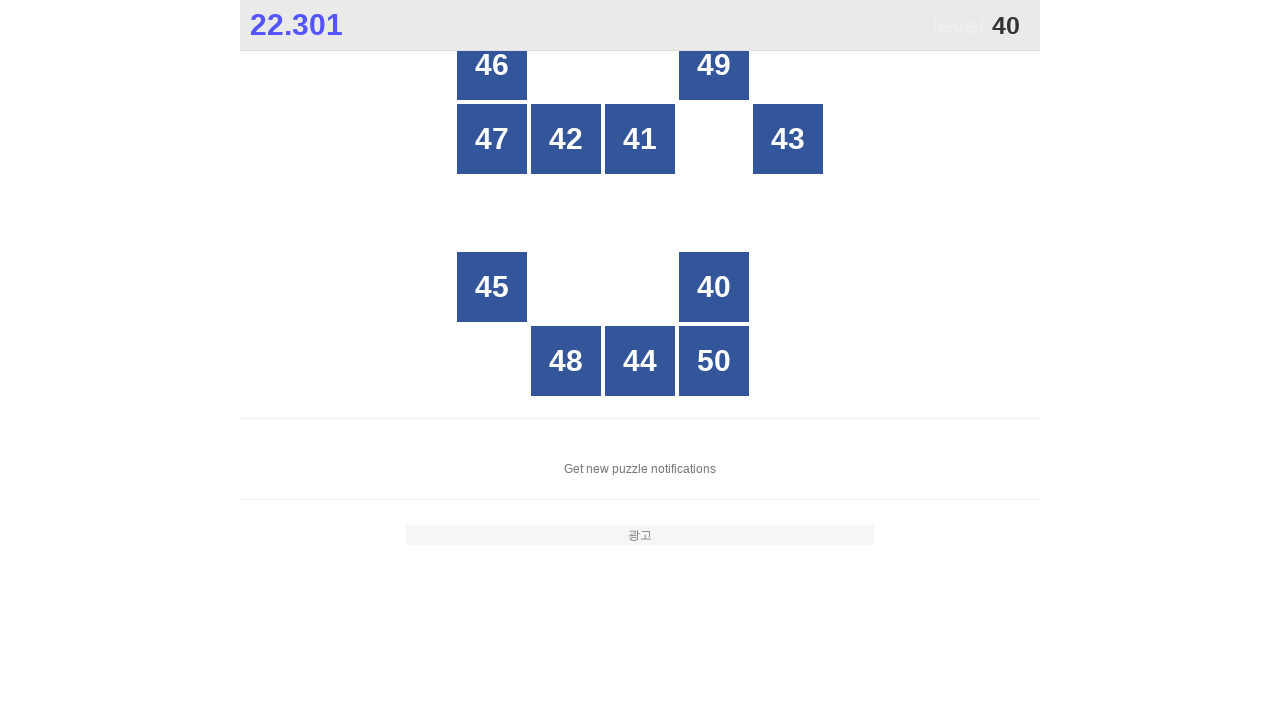

Clicked button with number 40 at (714, 287) on #grid > div >> nth=18
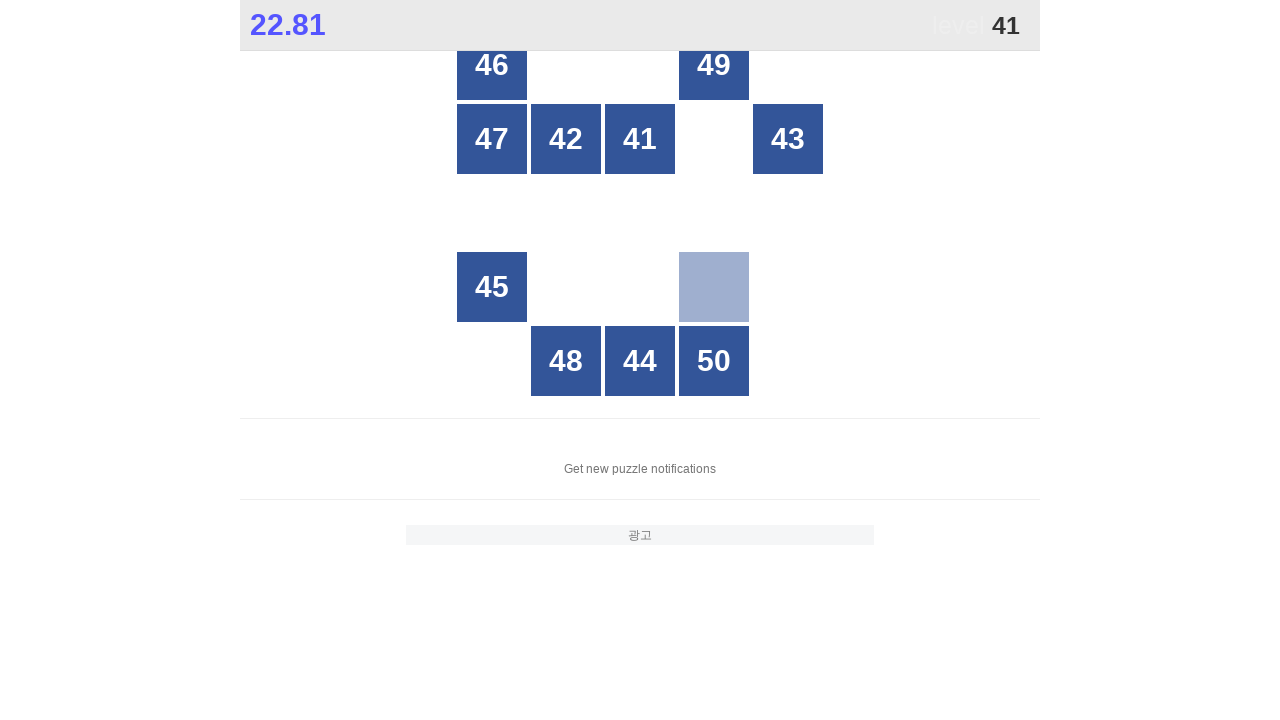

Retrieved all grid buttons to find number 41
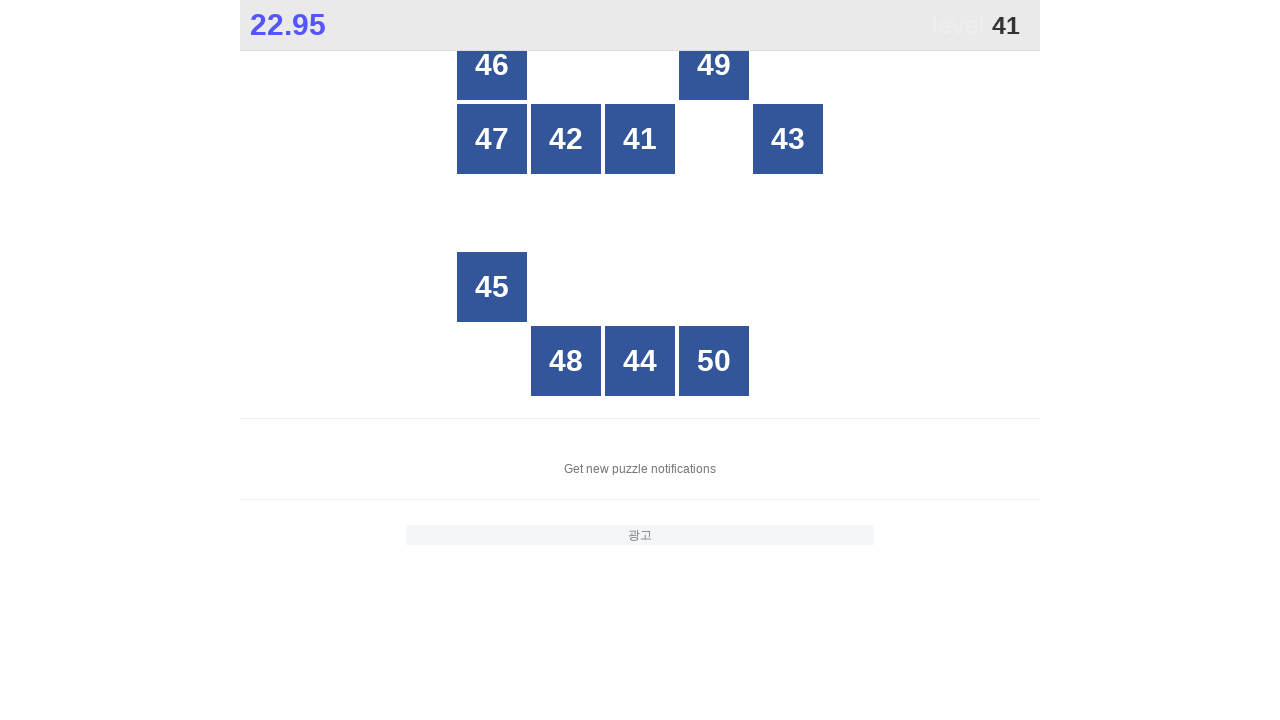

Clicked button with number 41 at (640, 139) on #grid > div >> nth=7
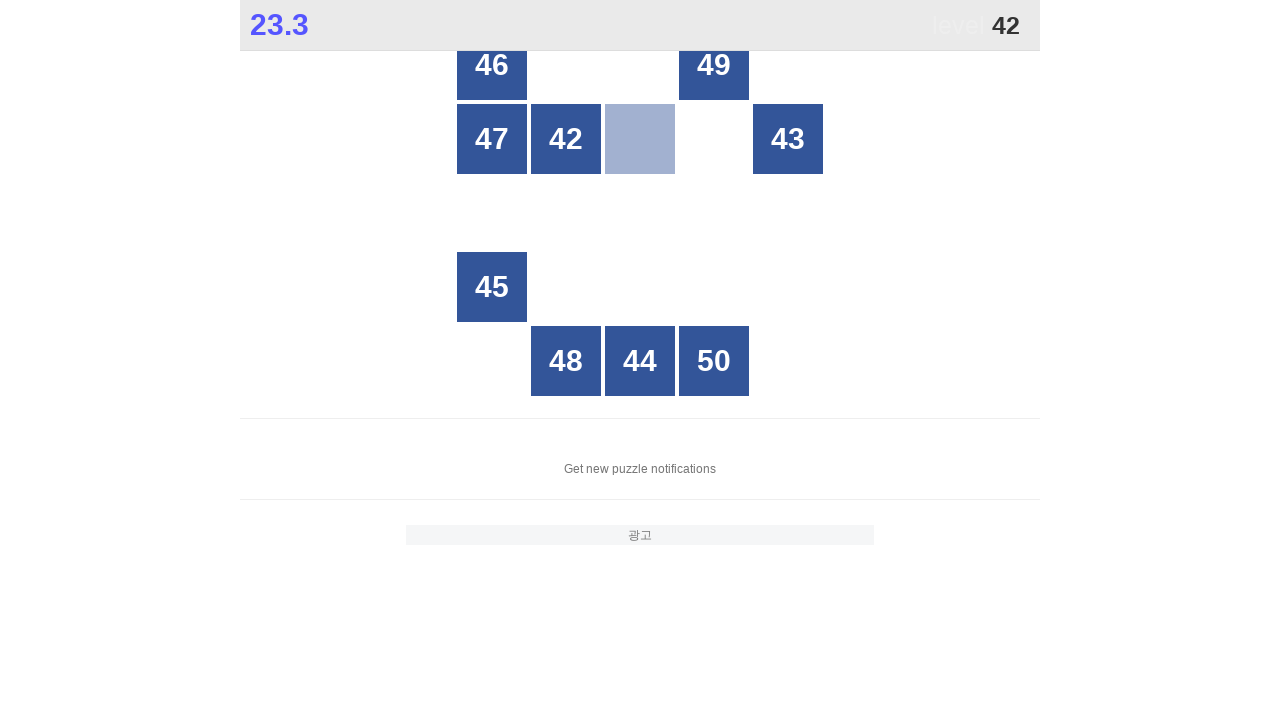

Retrieved all grid buttons to find number 42
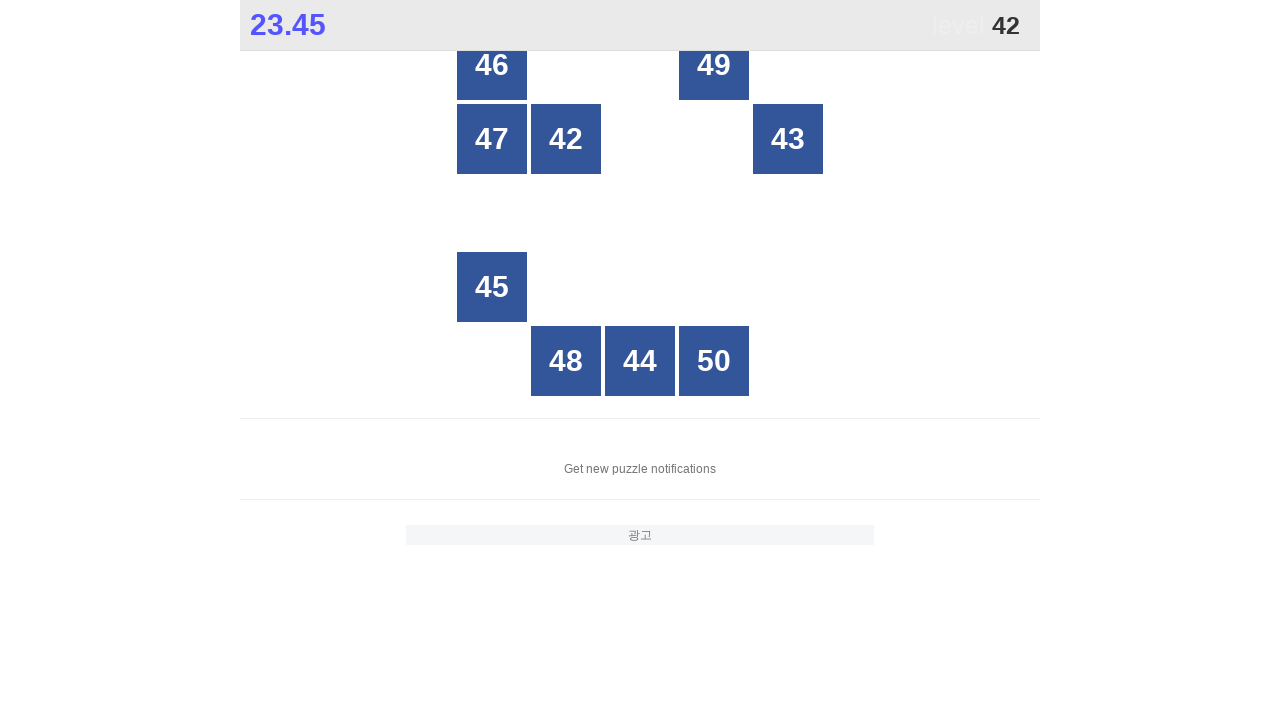

Clicked button with number 42 at (566, 139) on #grid > div >> nth=6
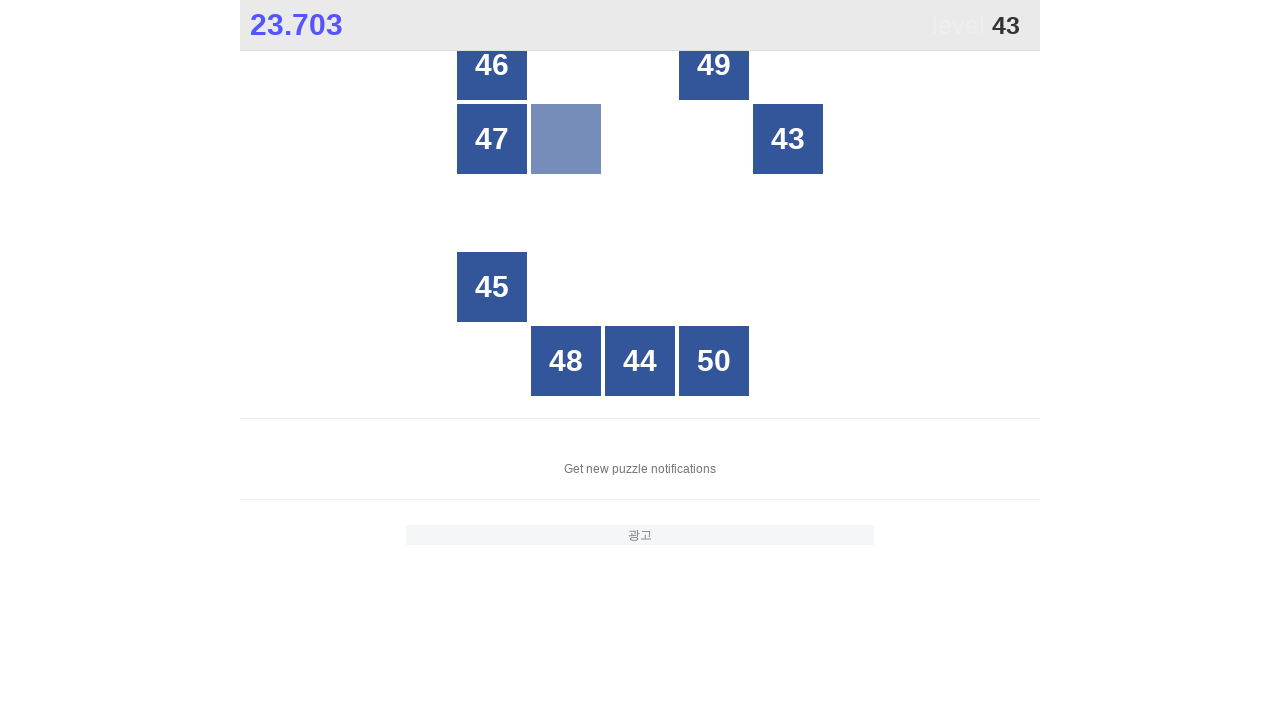

Retrieved all grid buttons to find number 43
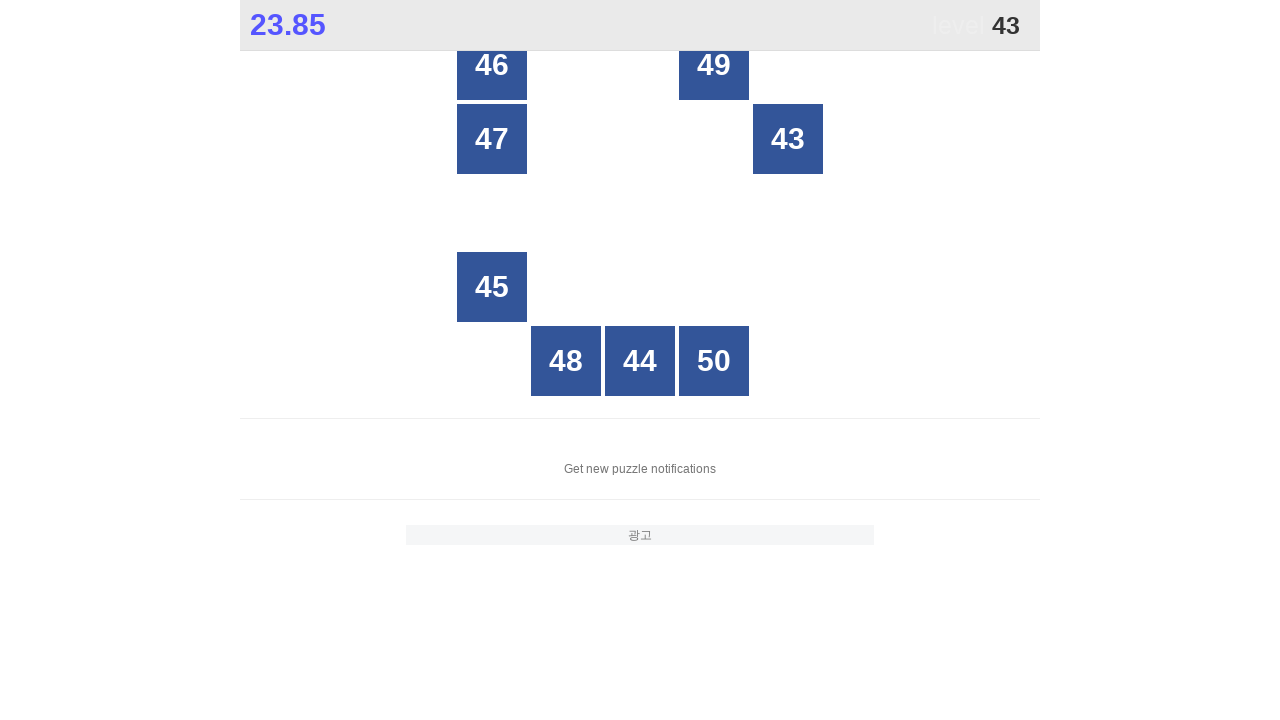

Clicked button with number 43 at (788, 139) on #grid > div >> nth=9
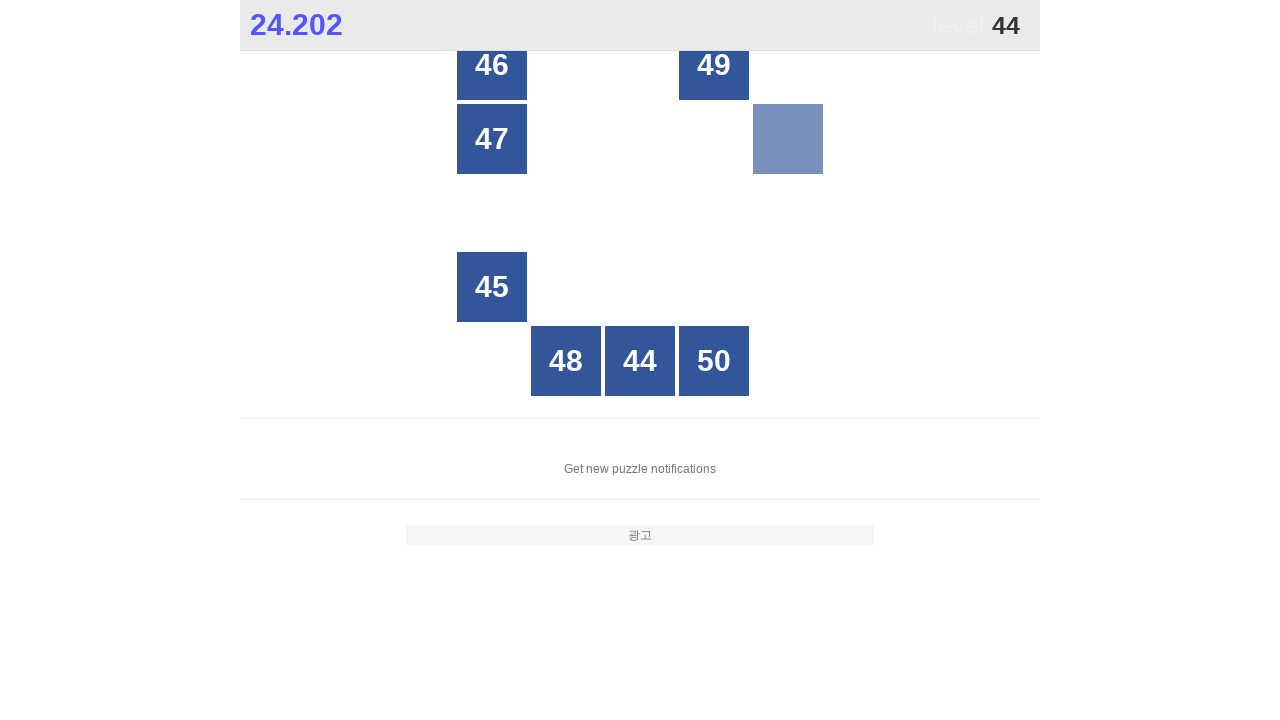

Retrieved all grid buttons to find number 44
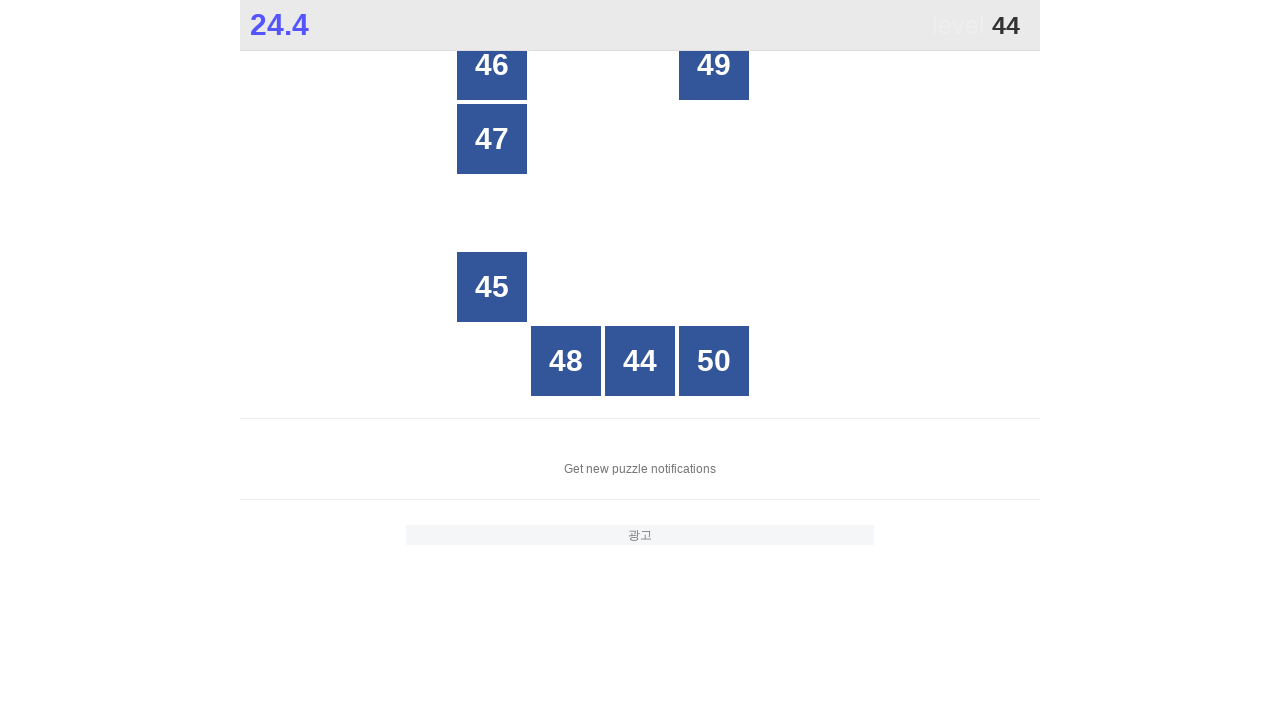

Clicked button with number 44 at (640, 361) on #grid > div >> nth=22
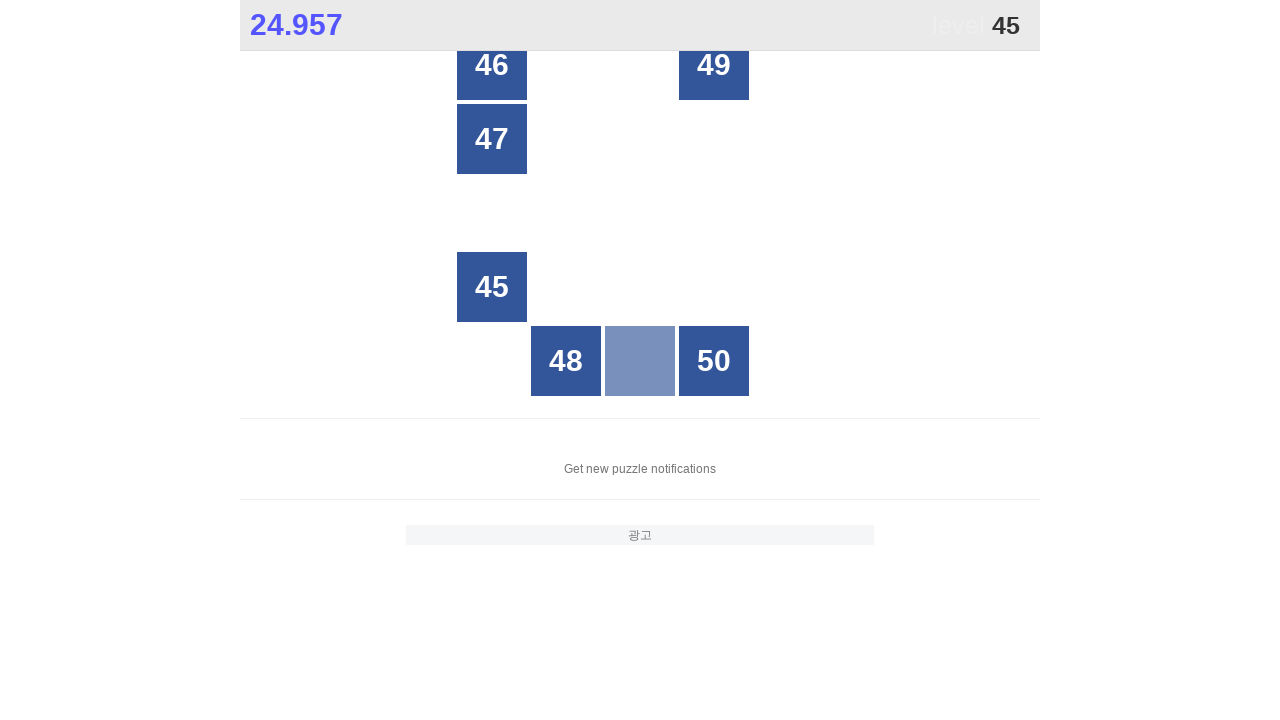

Retrieved all grid buttons to find number 45
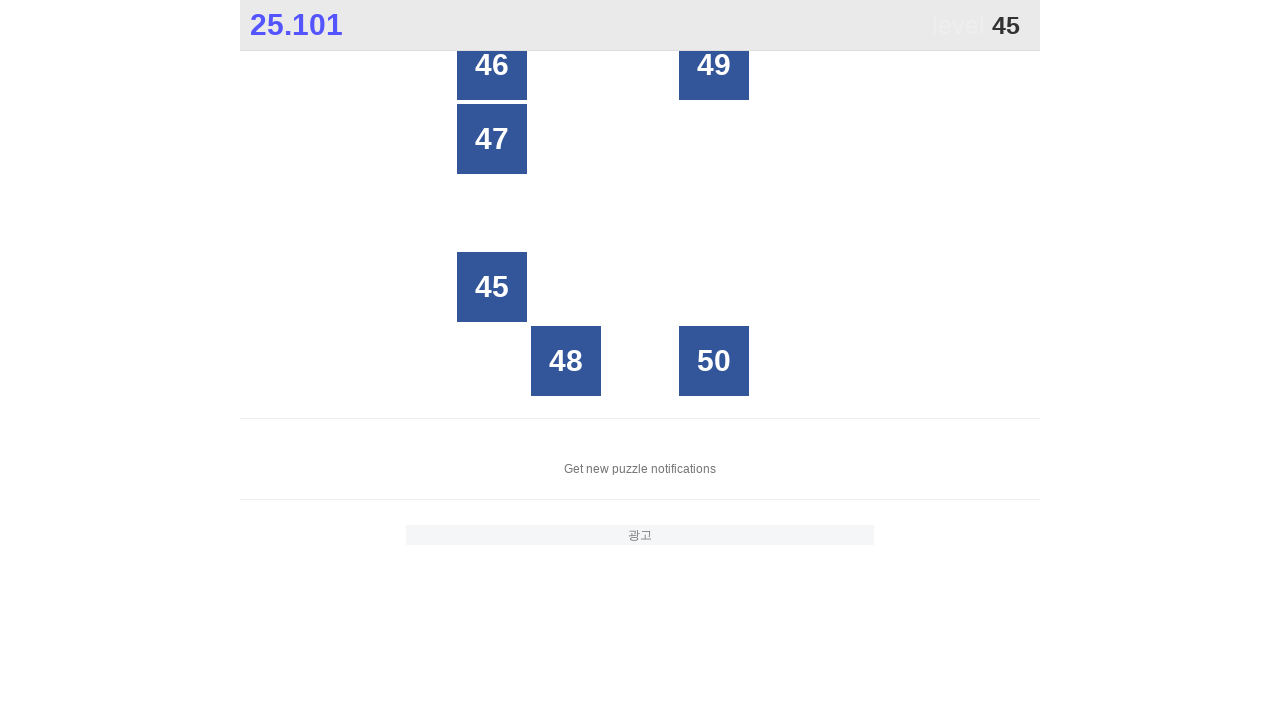

Clicked button with number 45 at (492, 287) on #grid > div >> nth=15
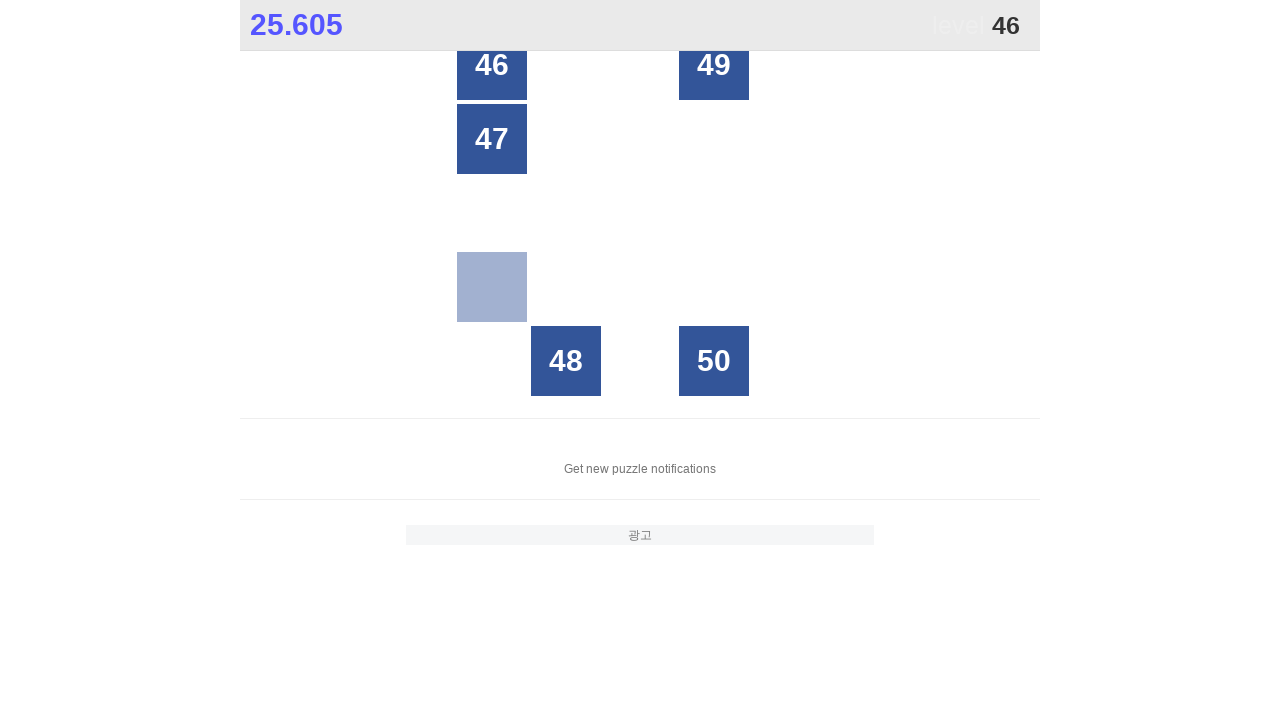

Retrieved all grid buttons to find number 46
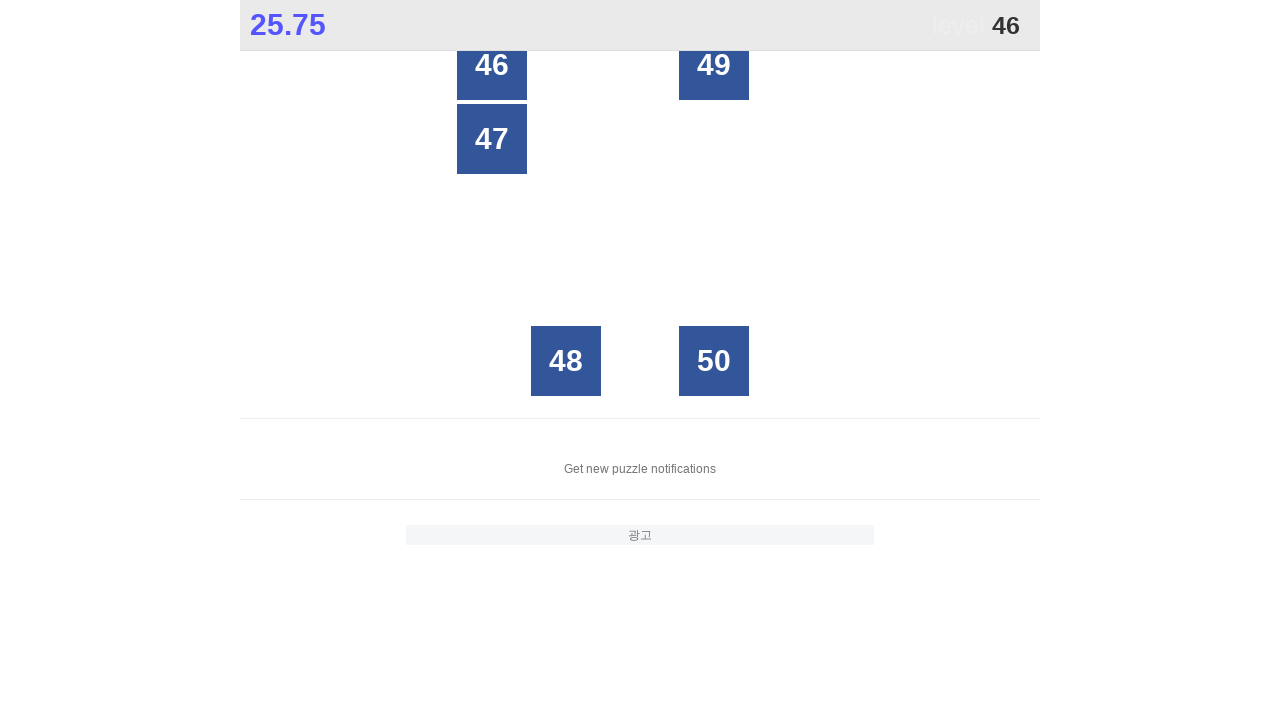

Clicked button with number 46 at (492, 65) on #grid > div >> nth=0
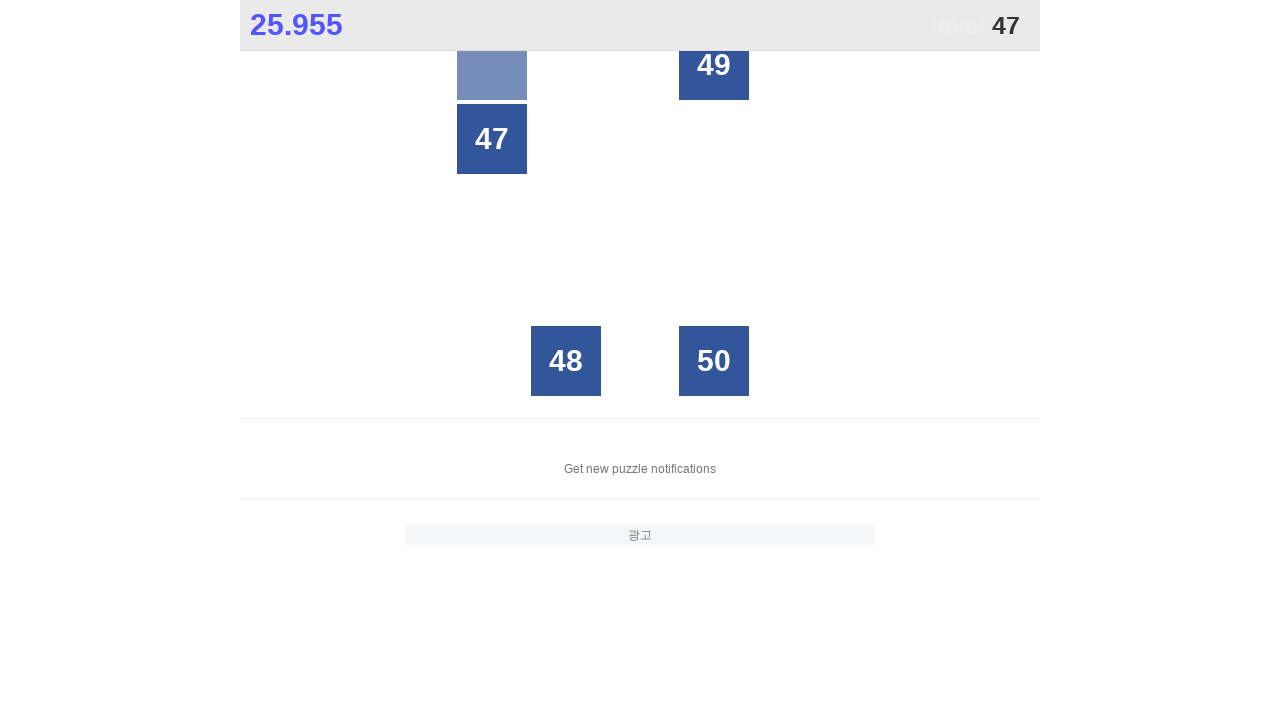

Retrieved all grid buttons to find number 47
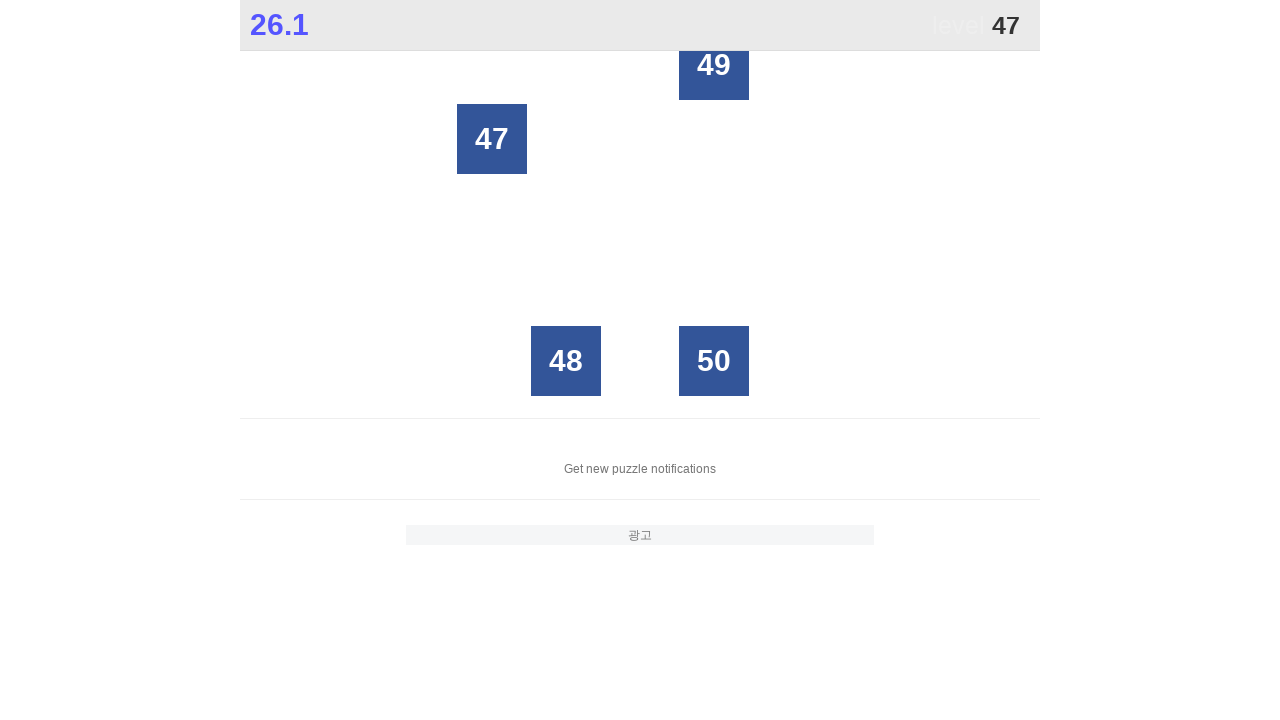

Clicked button with number 47 at (492, 139) on #grid > div >> nth=5
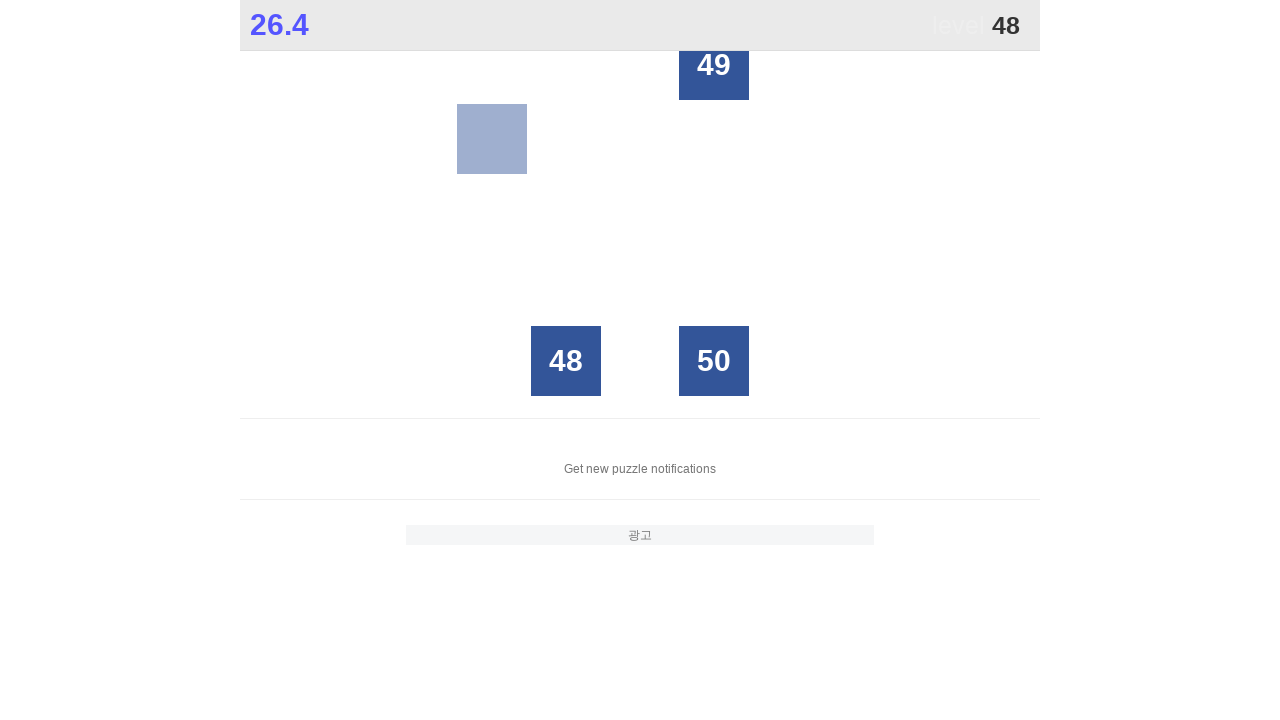

Retrieved all grid buttons to find number 48
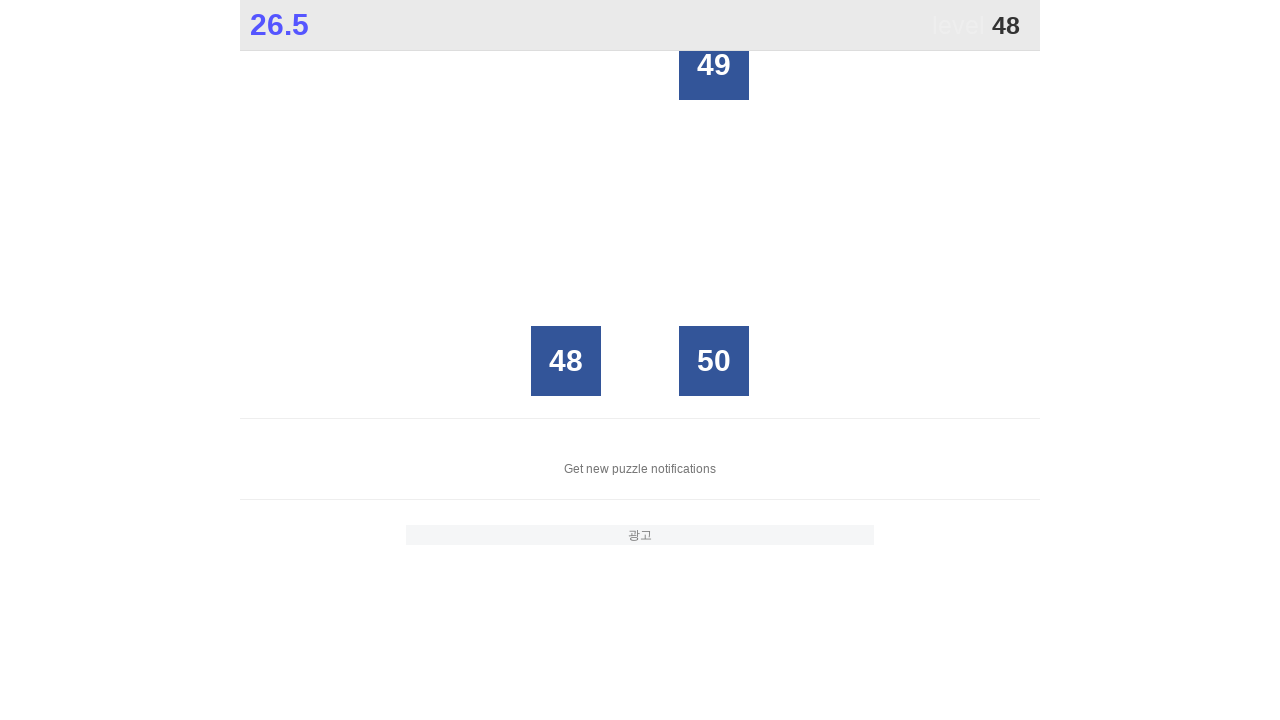

Clicked button with number 48 at (566, 361) on #grid > div >> nth=21
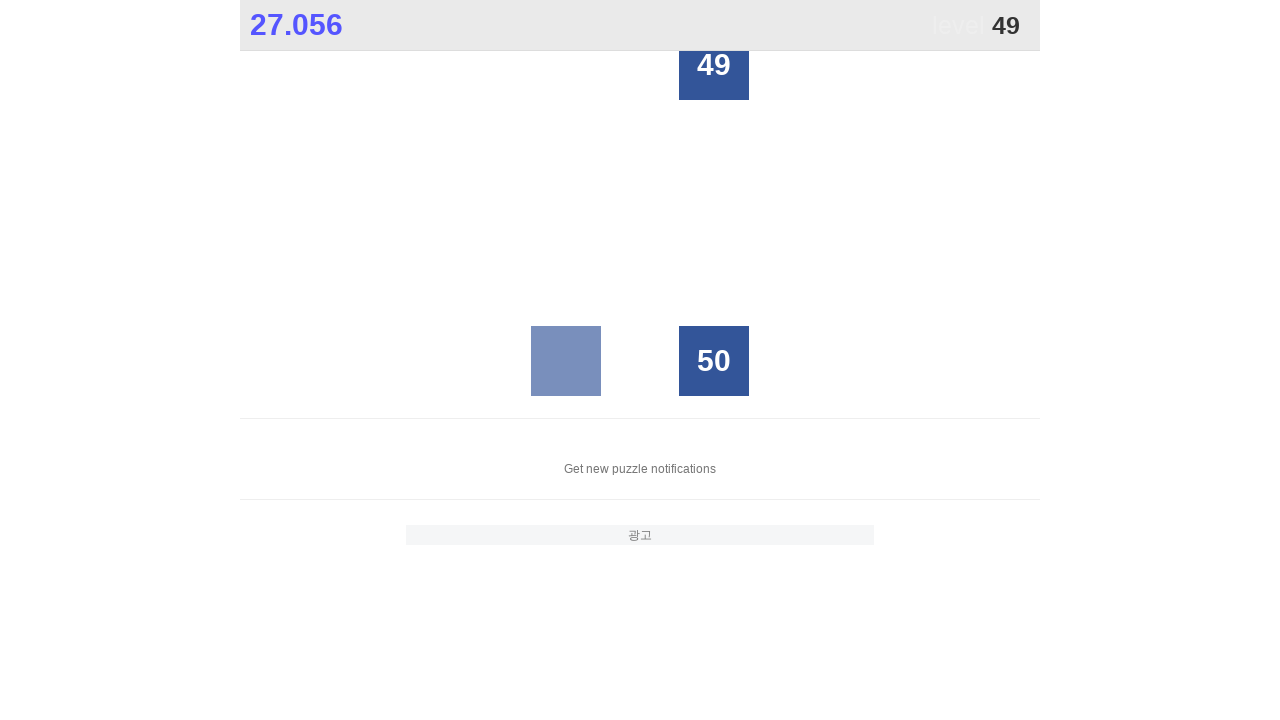

Retrieved all grid buttons to find number 49
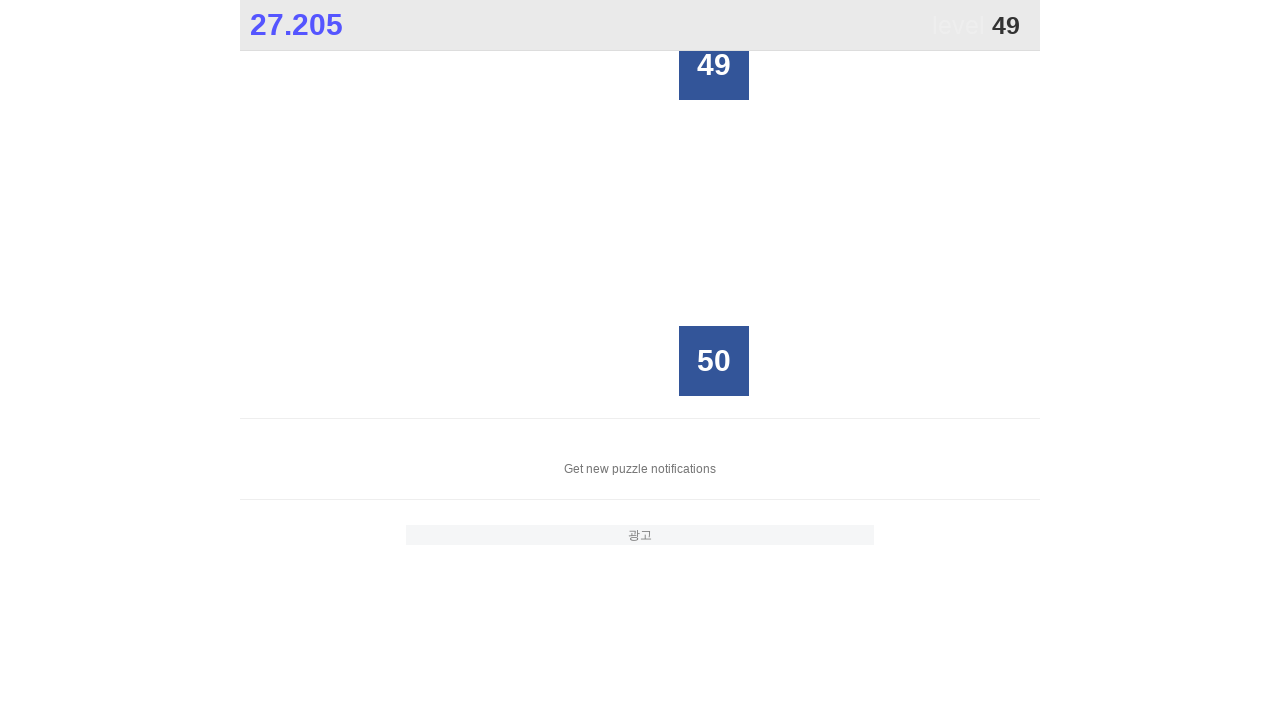

Clicked button with number 49 at (714, 65) on #grid > div >> nth=3
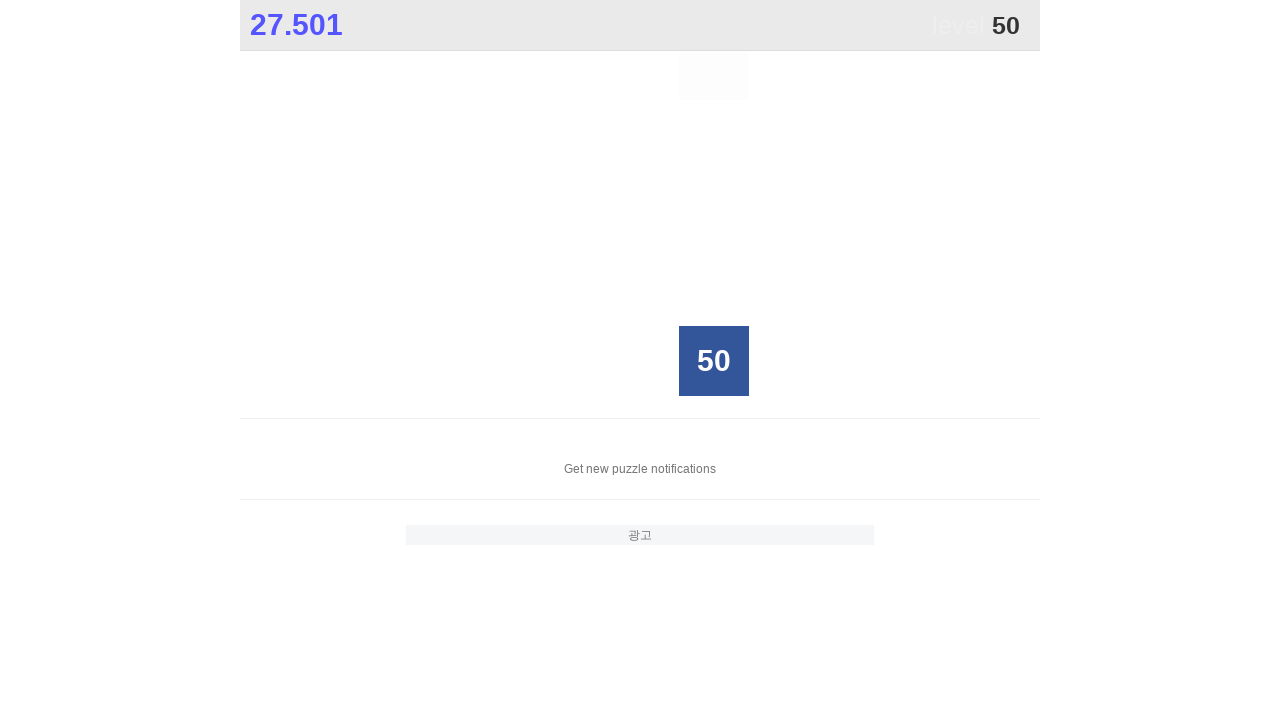

Retrieved all grid buttons to find number 50
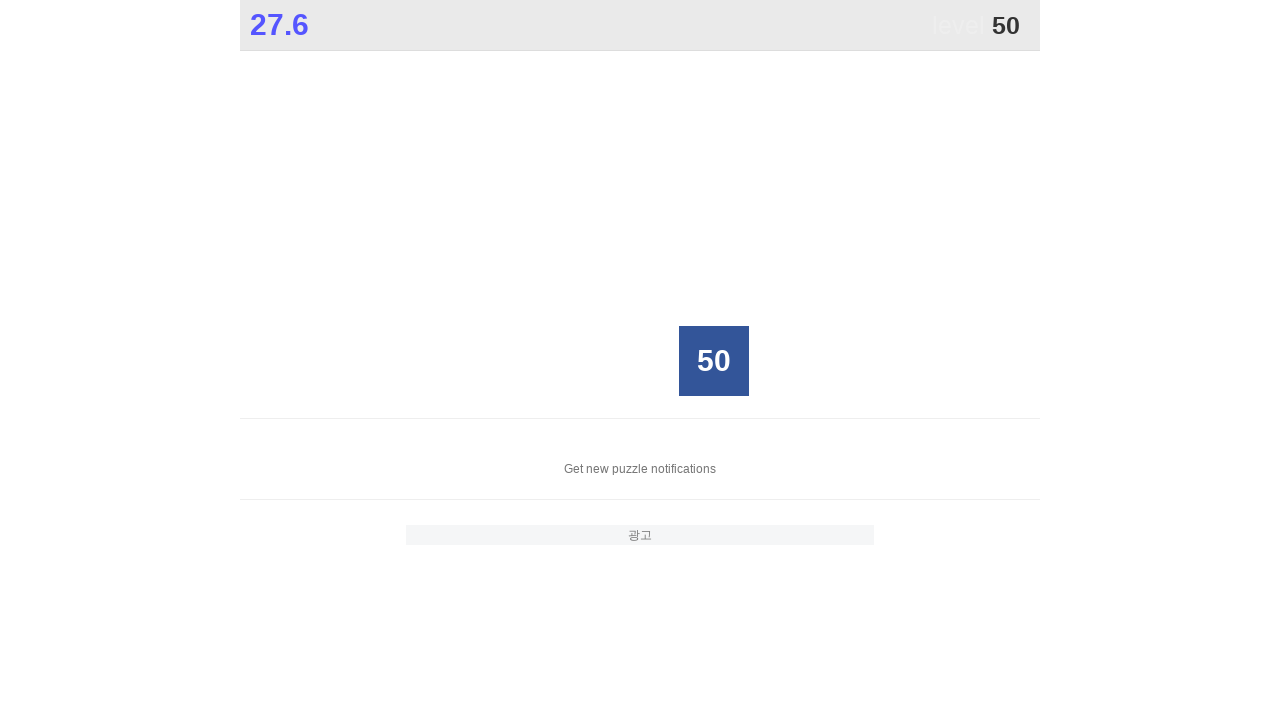

Clicked button with number 50 at (714, 361) on #grid > div >> nth=23
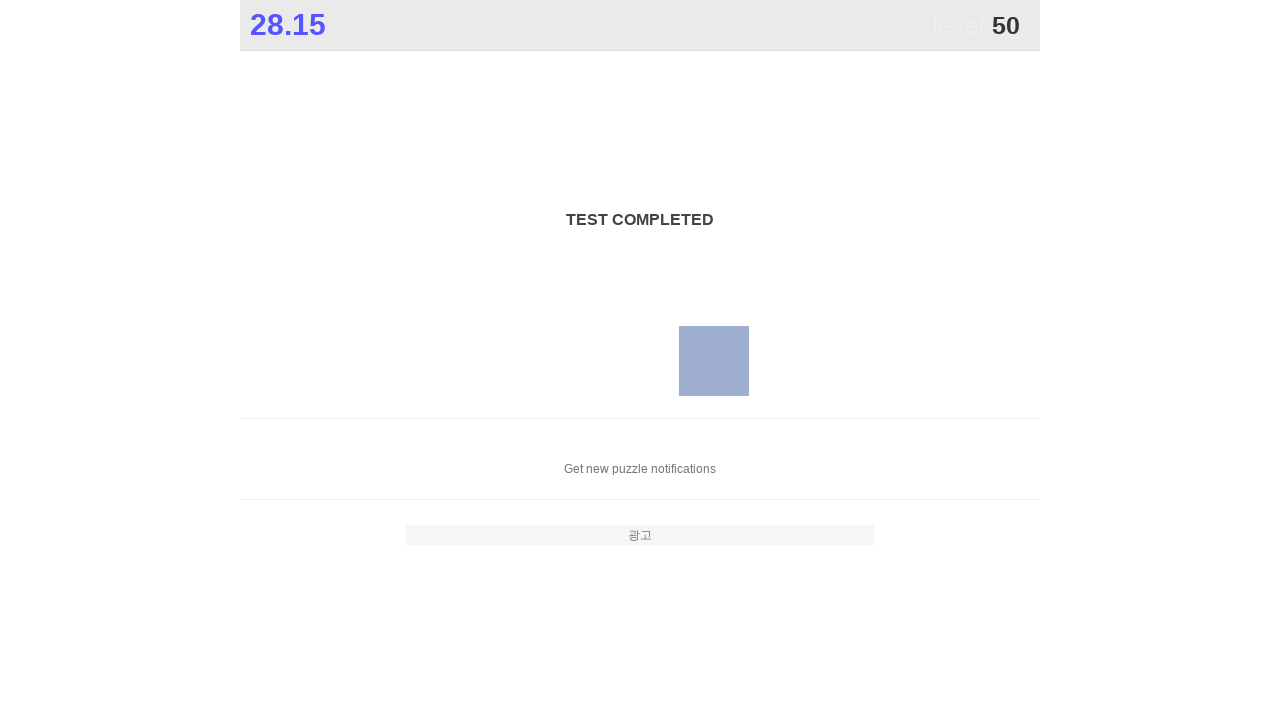

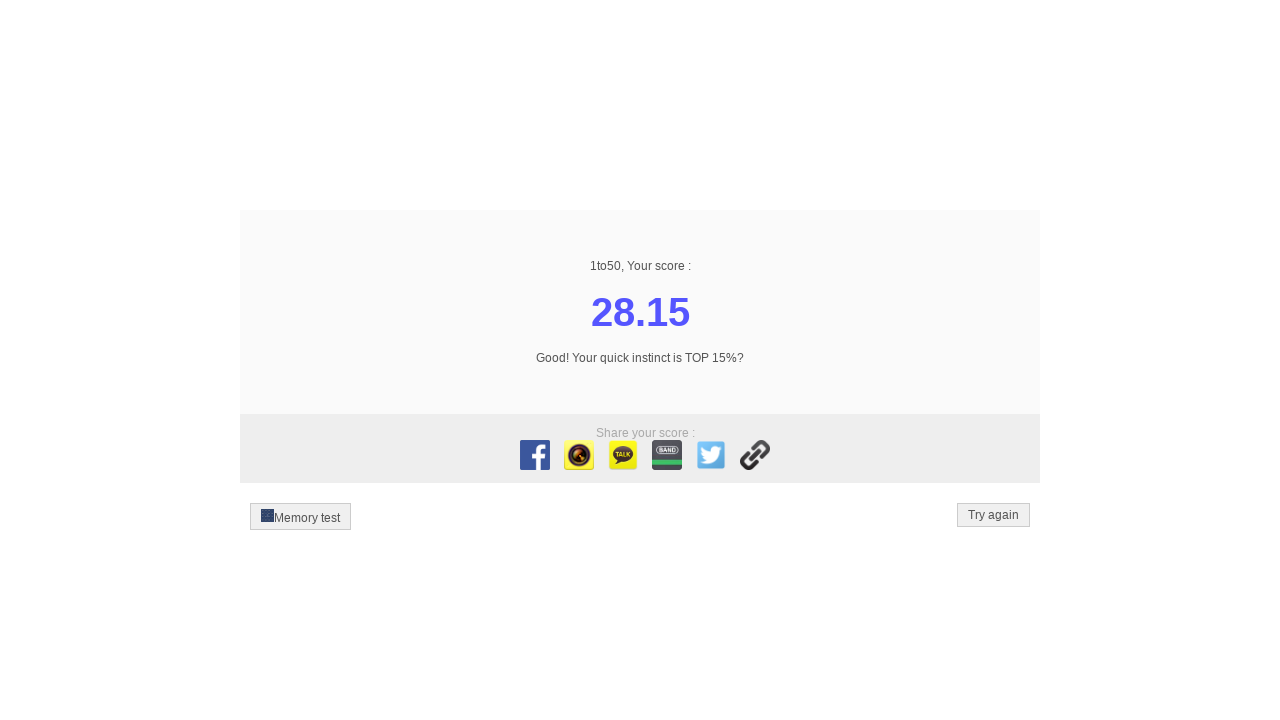